Fills all input fields on a large form with placeholder values and submits

Starting URL: http://suninjuly.github.io/huge_form.html

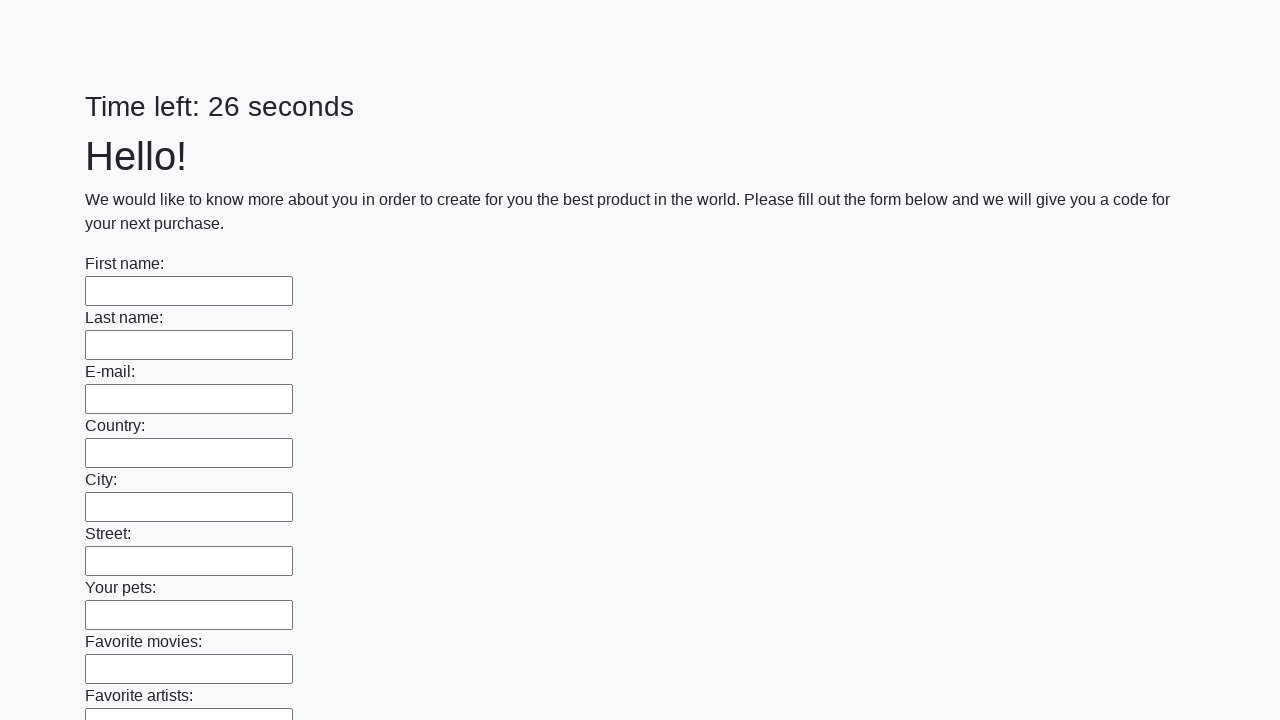

Navigated to huge form page
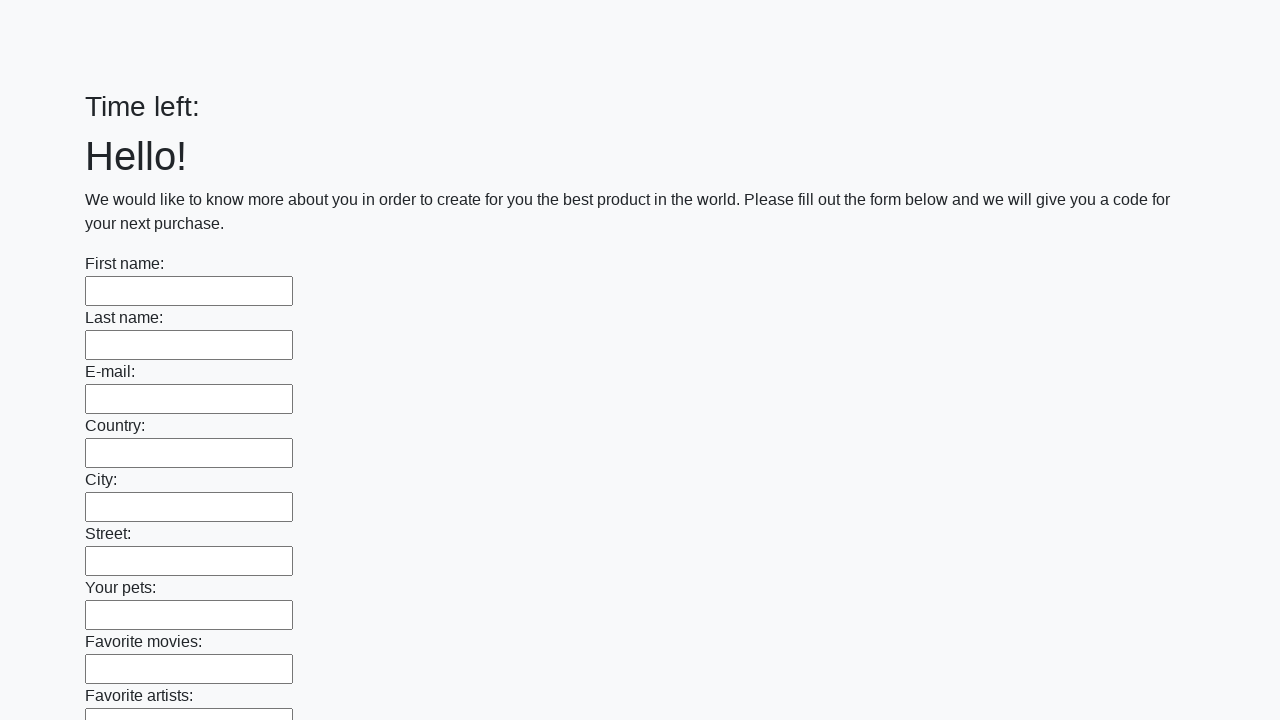

Filled an input field with placeholder value '_' on input >> nth=0
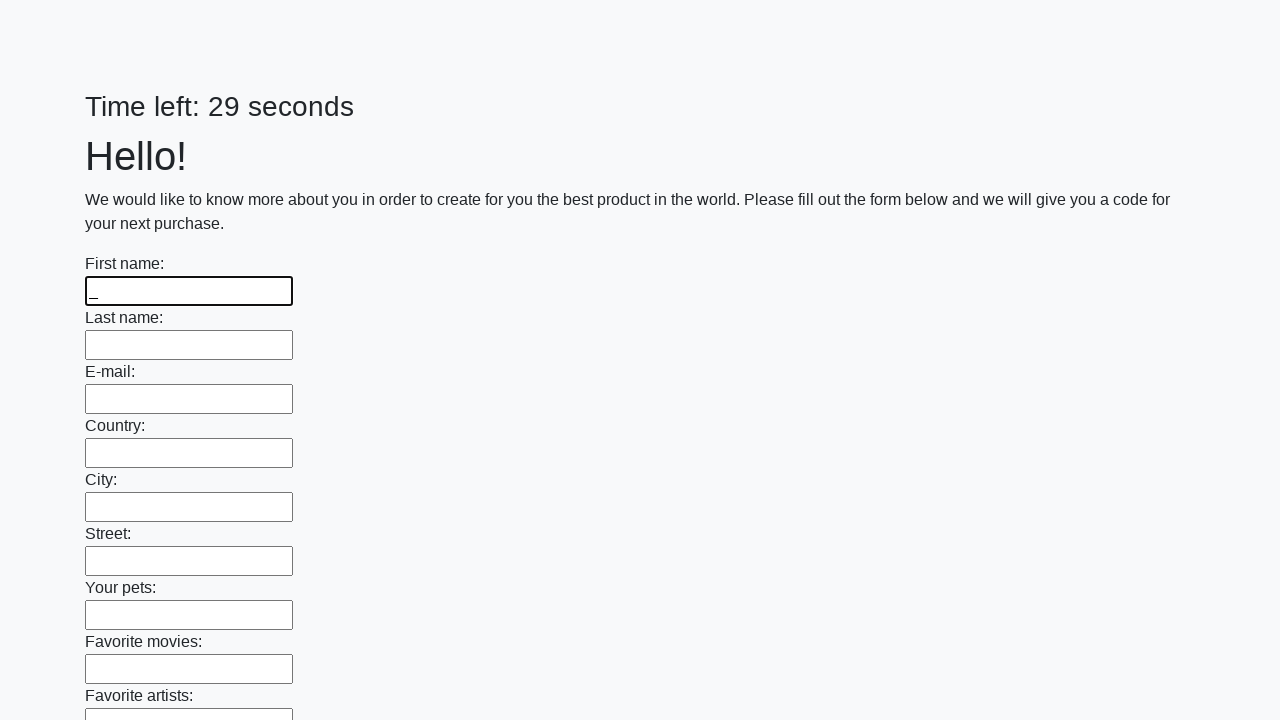

Filled an input field with placeholder value '_' on input >> nth=1
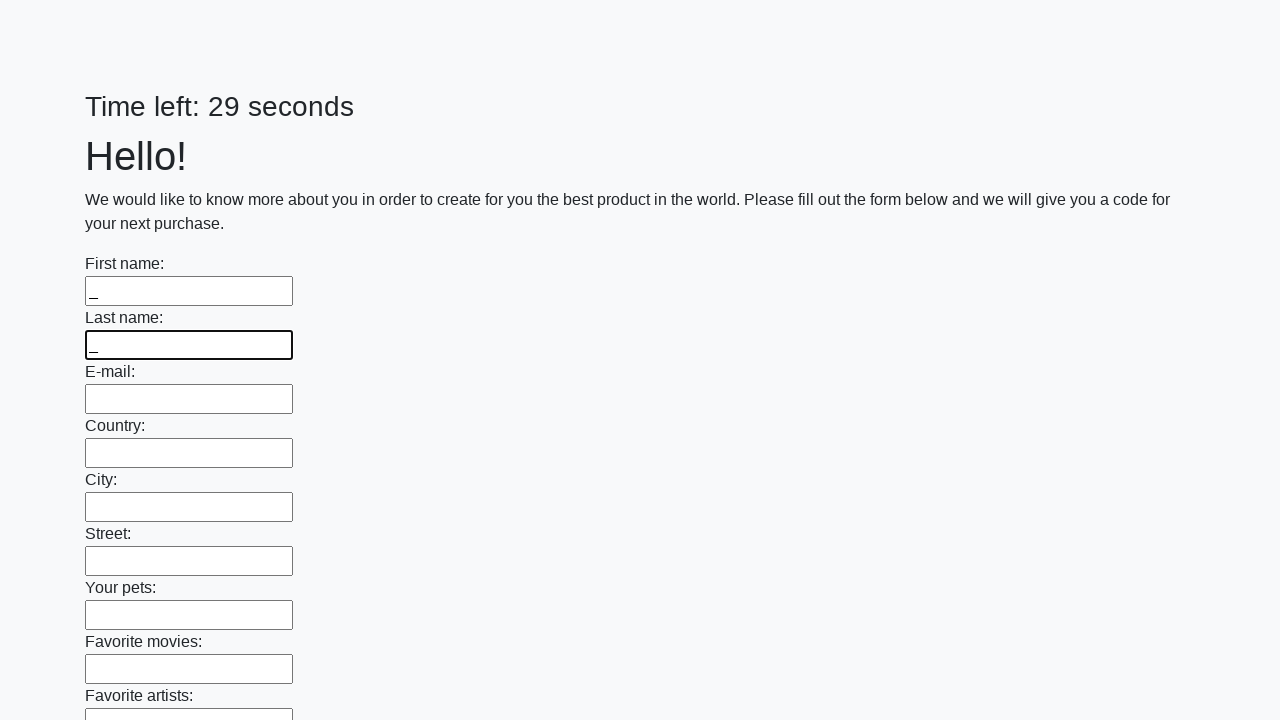

Filled an input field with placeholder value '_' on input >> nth=2
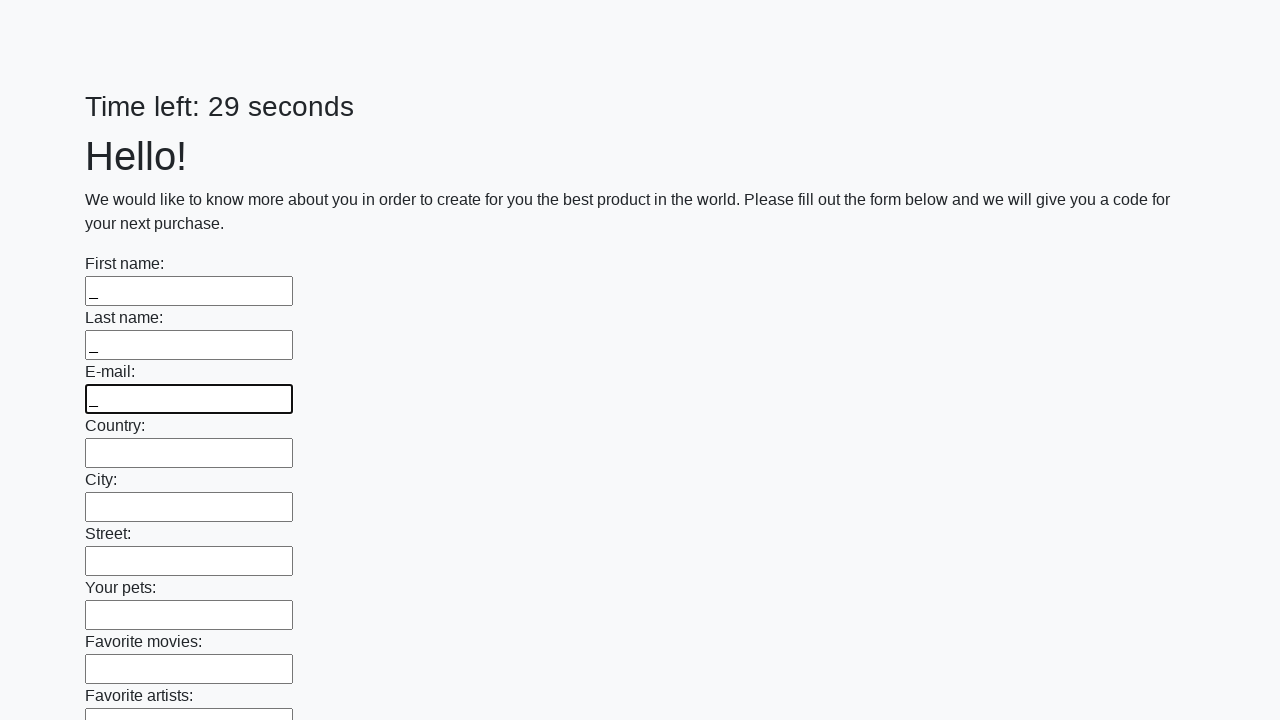

Filled an input field with placeholder value '_' on input >> nth=3
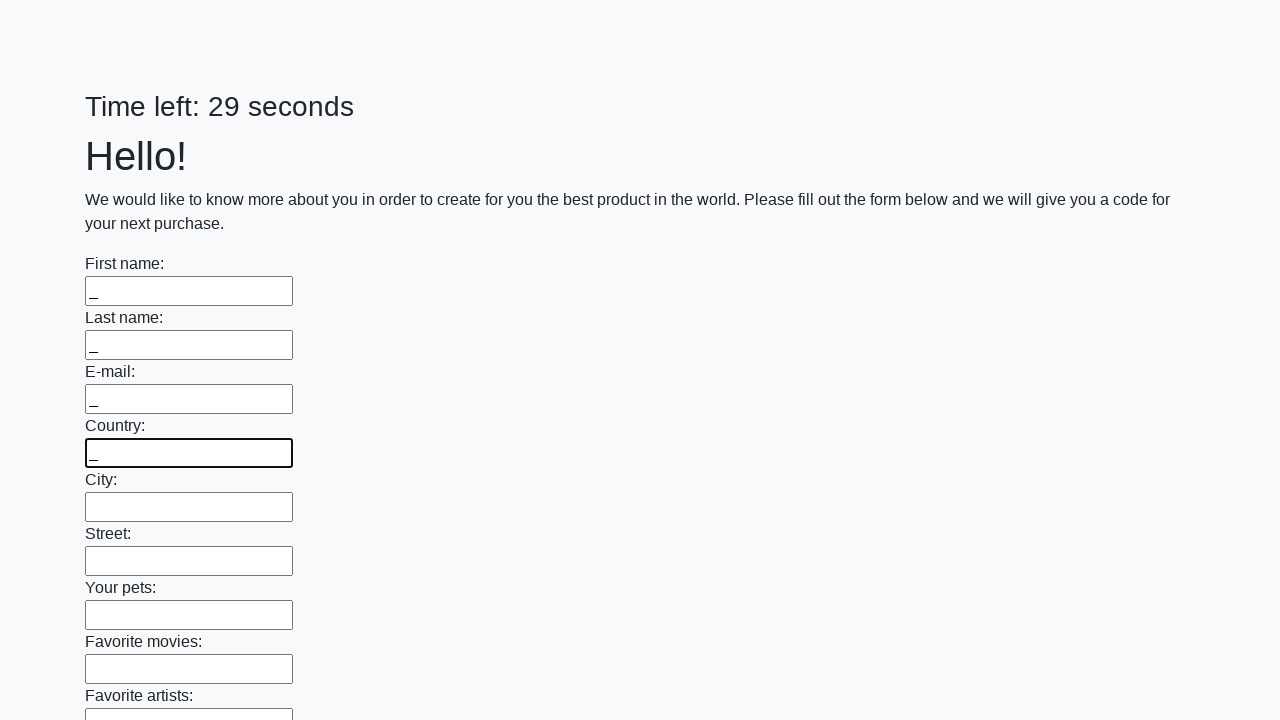

Filled an input field with placeholder value '_' on input >> nth=4
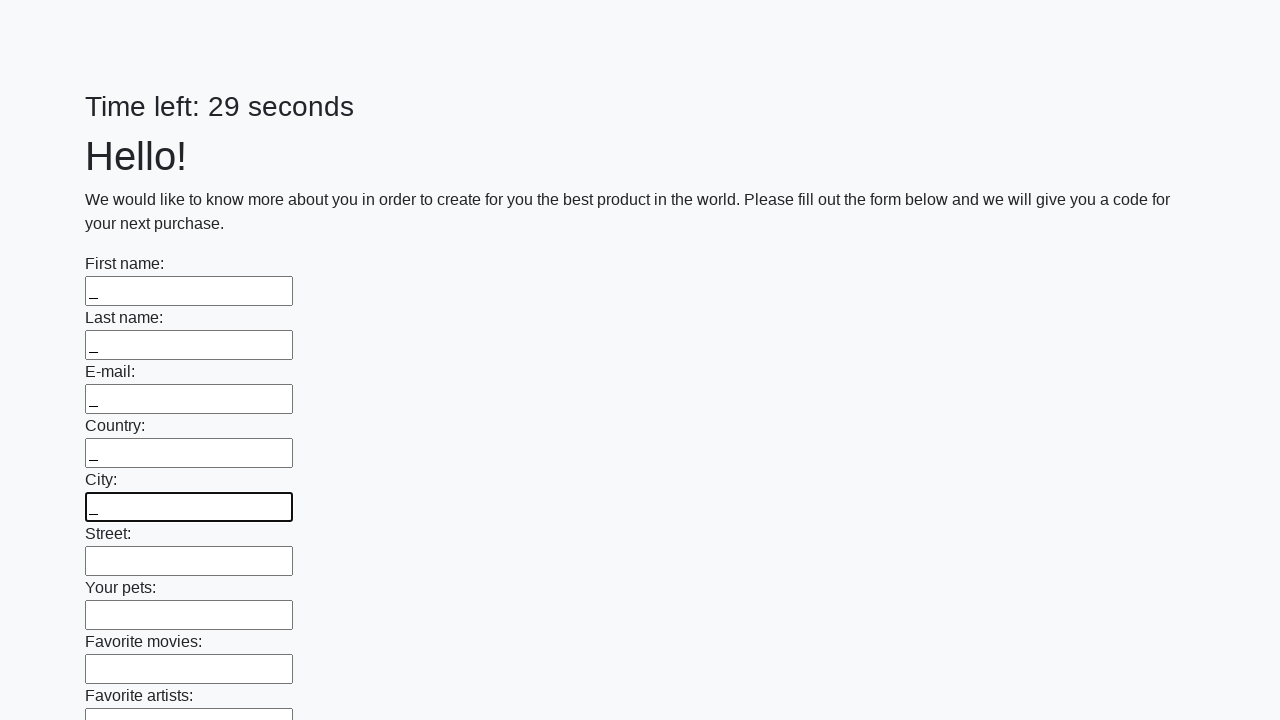

Filled an input field with placeholder value '_' on input >> nth=5
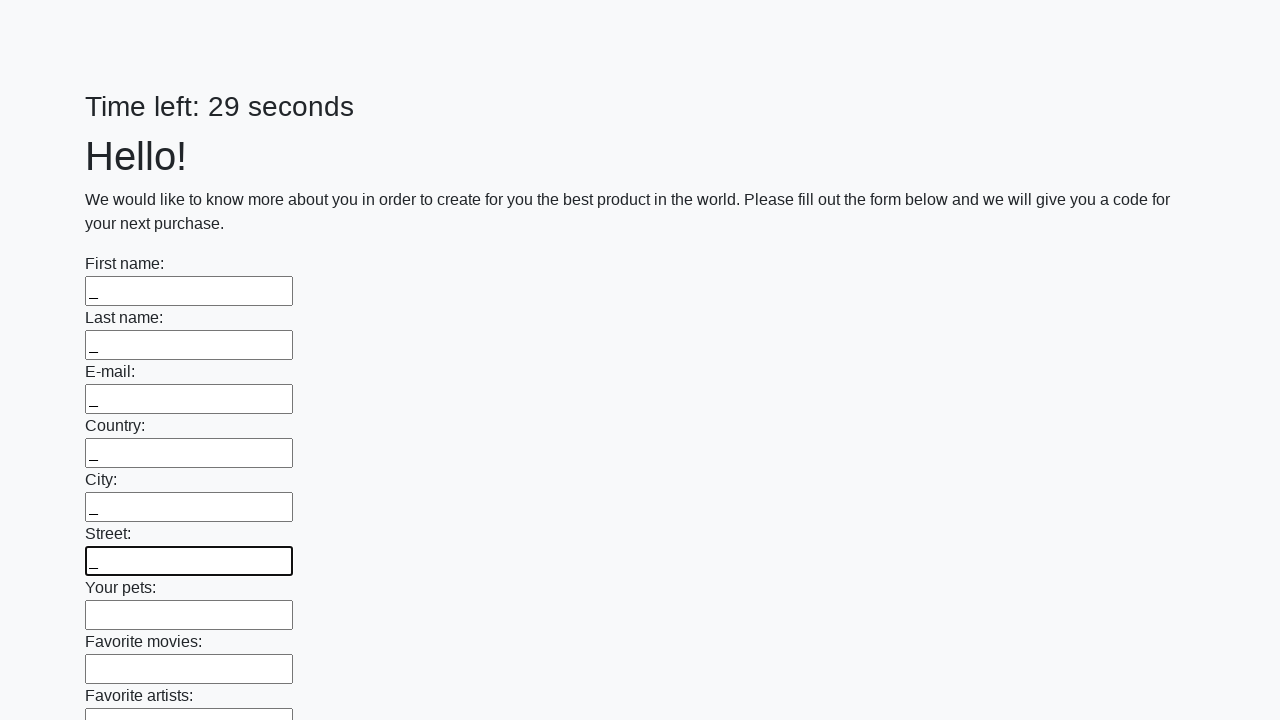

Filled an input field with placeholder value '_' on input >> nth=6
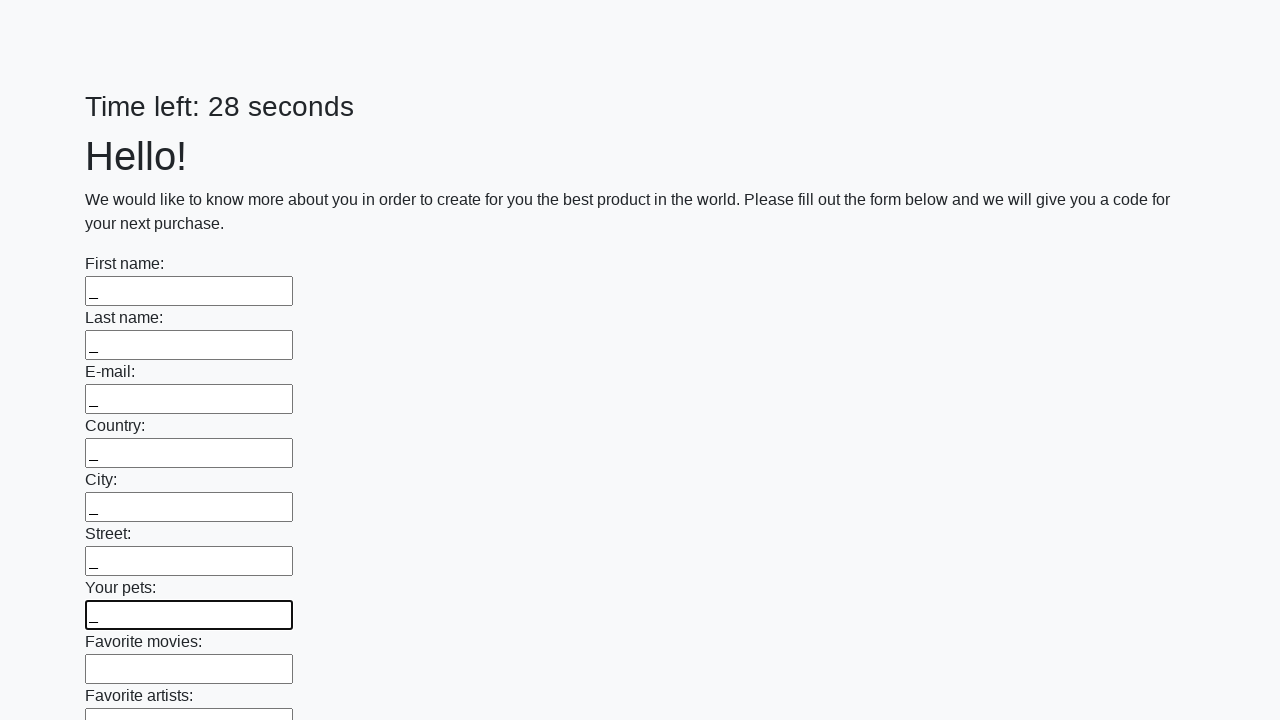

Filled an input field with placeholder value '_' on input >> nth=7
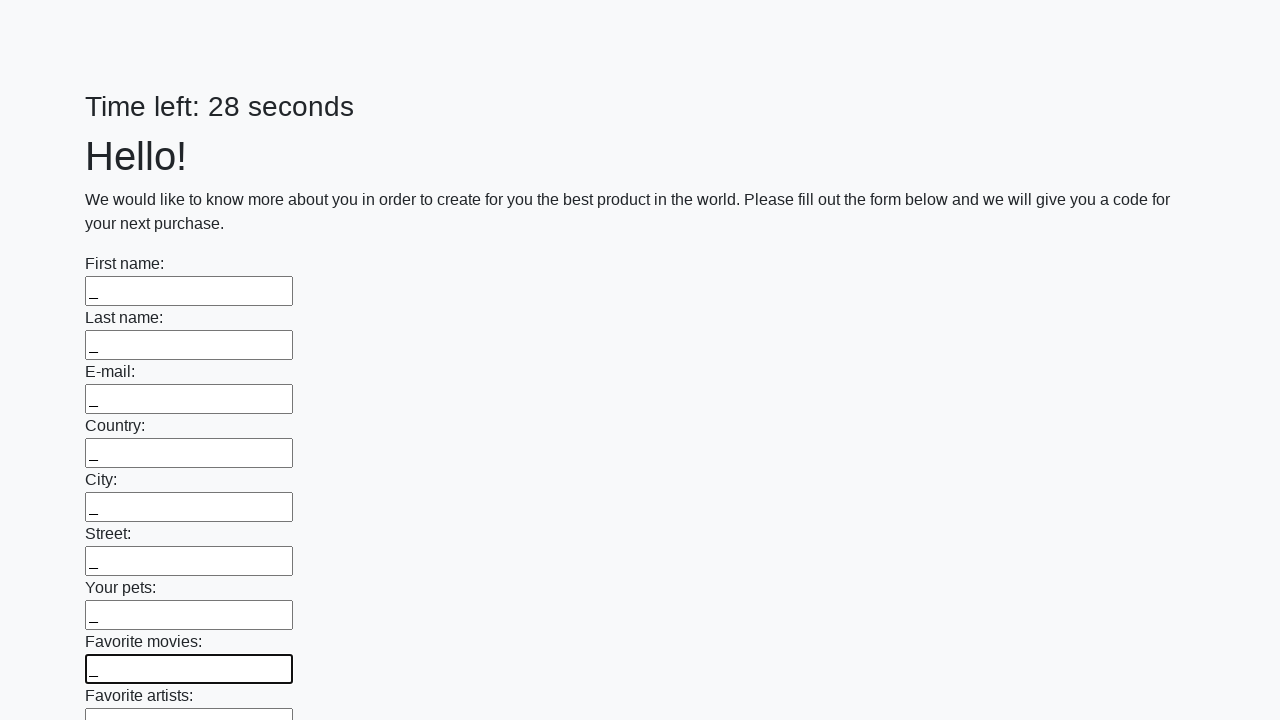

Filled an input field with placeholder value '_' on input >> nth=8
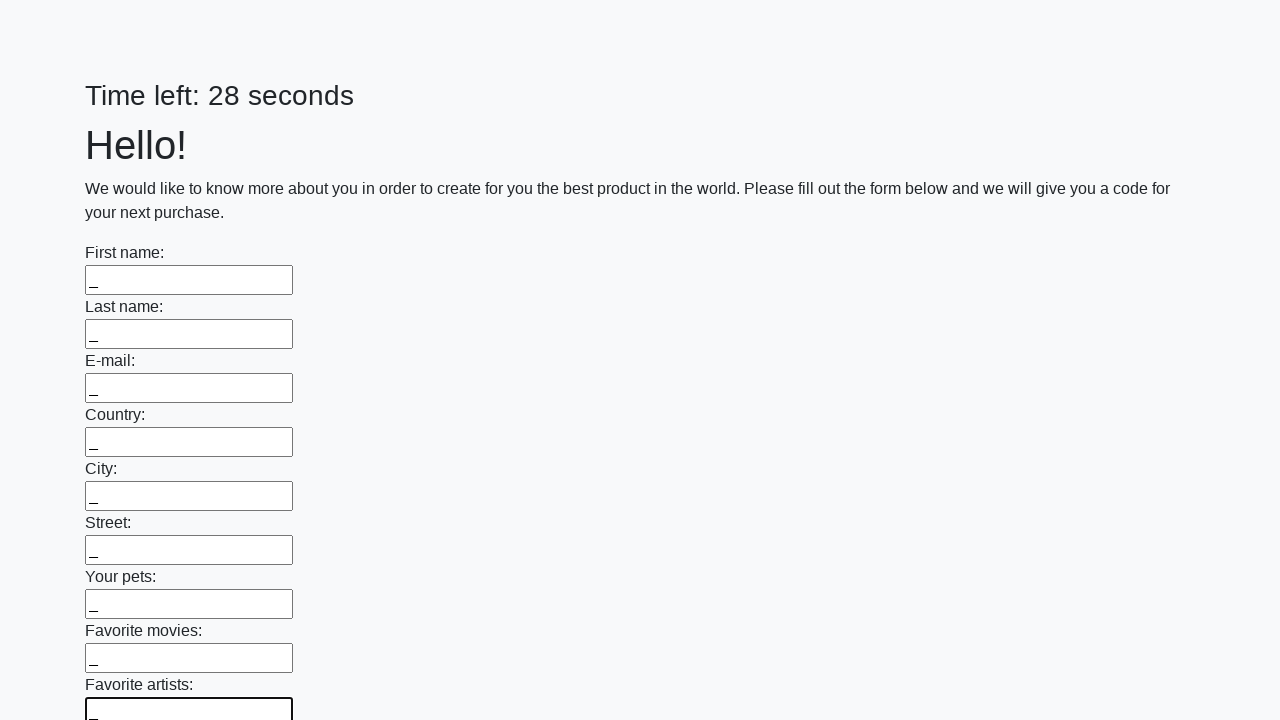

Filled an input field with placeholder value '_' on input >> nth=9
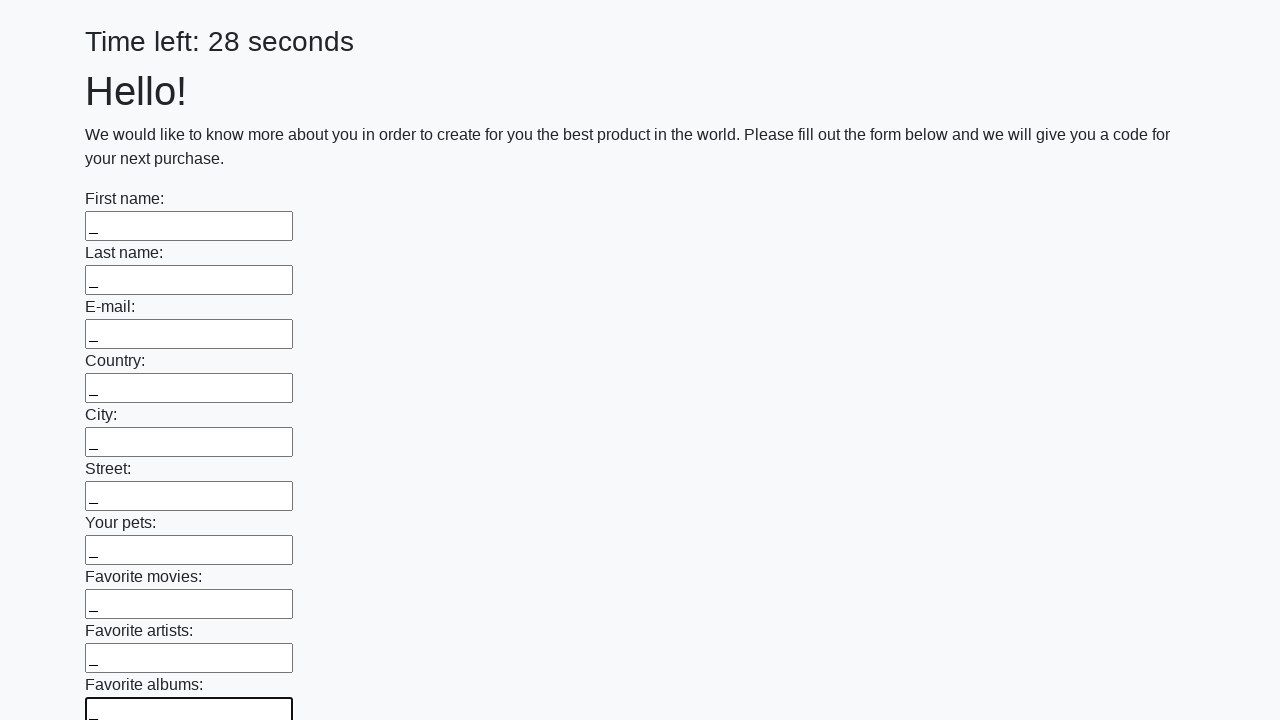

Filled an input field with placeholder value '_' on input >> nth=10
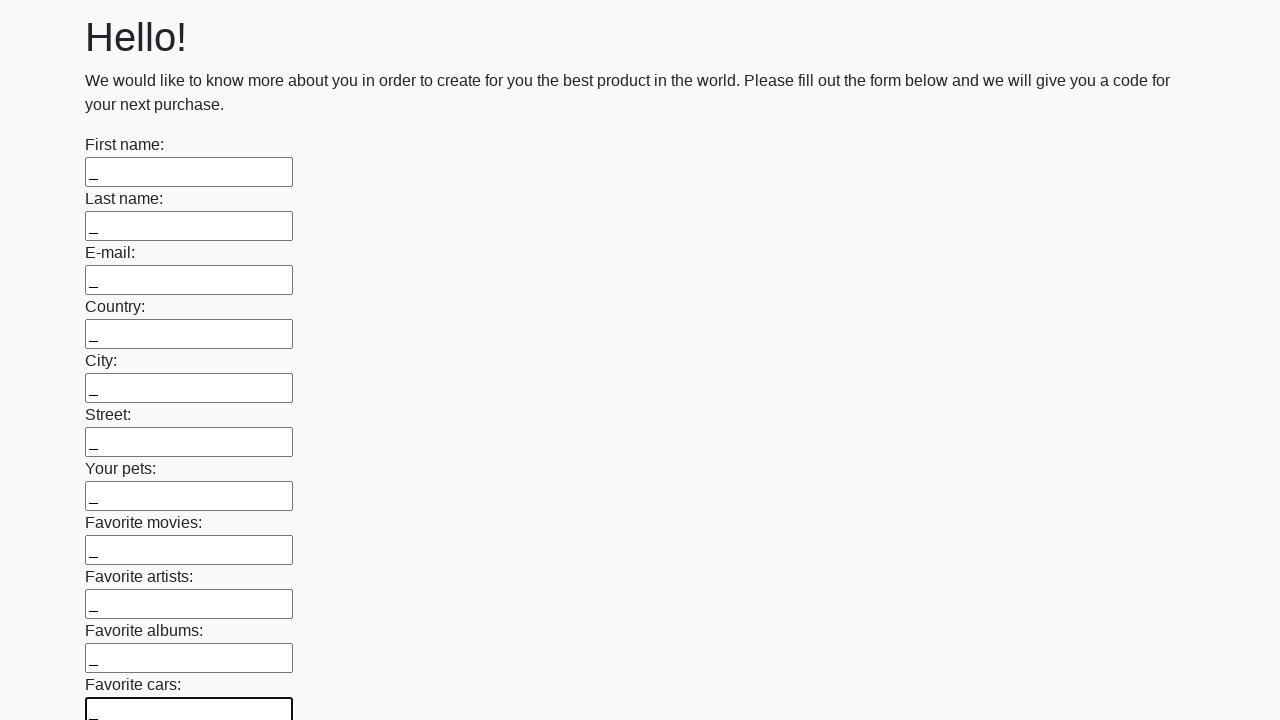

Filled an input field with placeholder value '_' on input >> nth=11
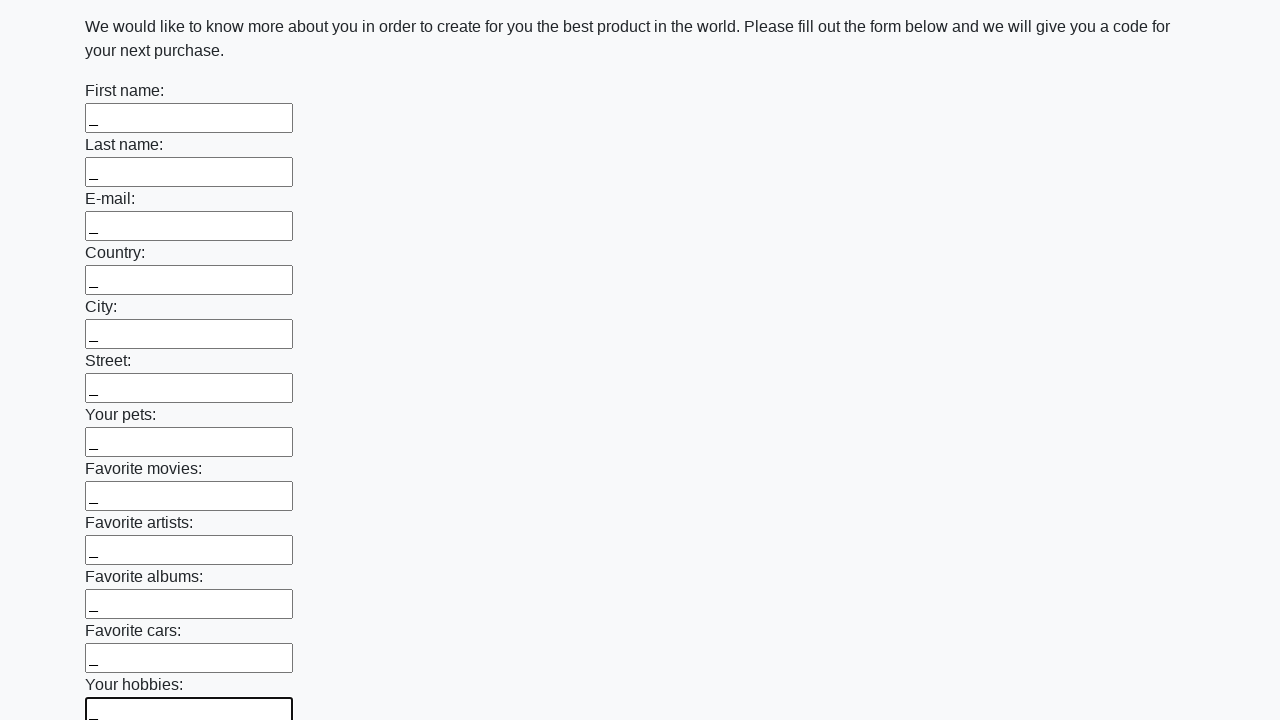

Filled an input field with placeholder value '_' on input >> nth=12
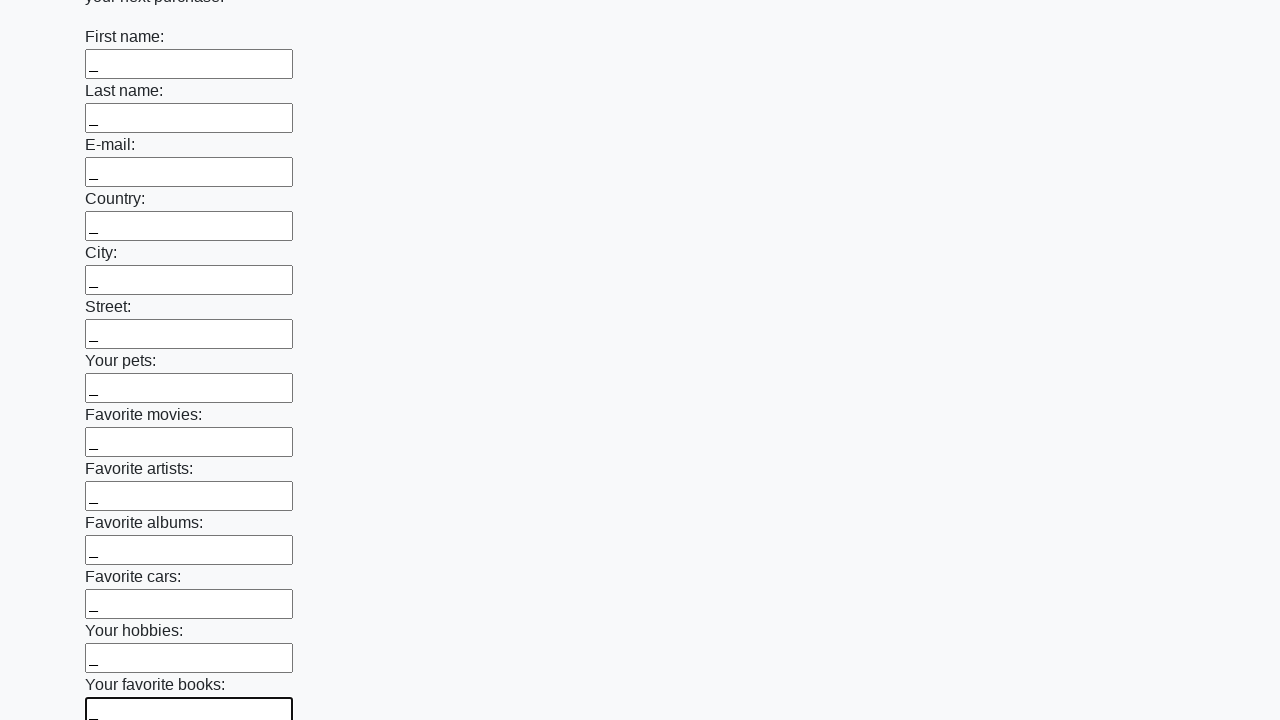

Filled an input field with placeholder value '_' on input >> nth=13
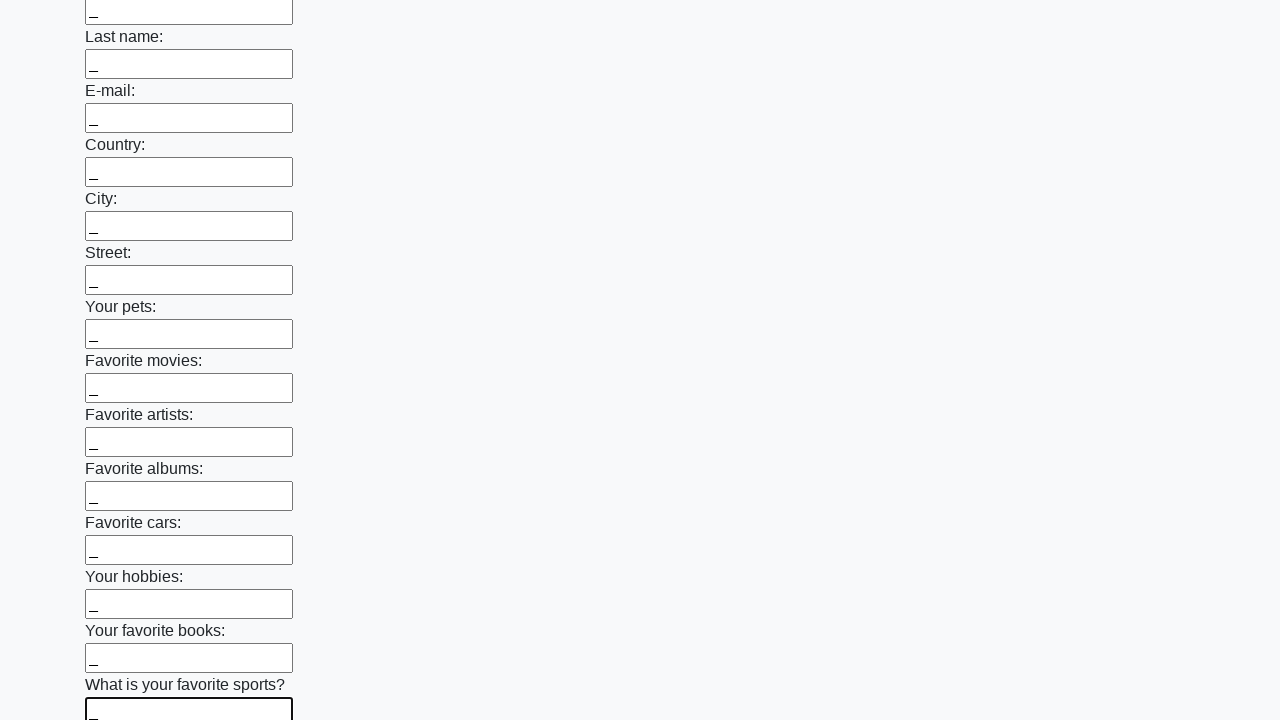

Filled an input field with placeholder value '_' on input >> nth=14
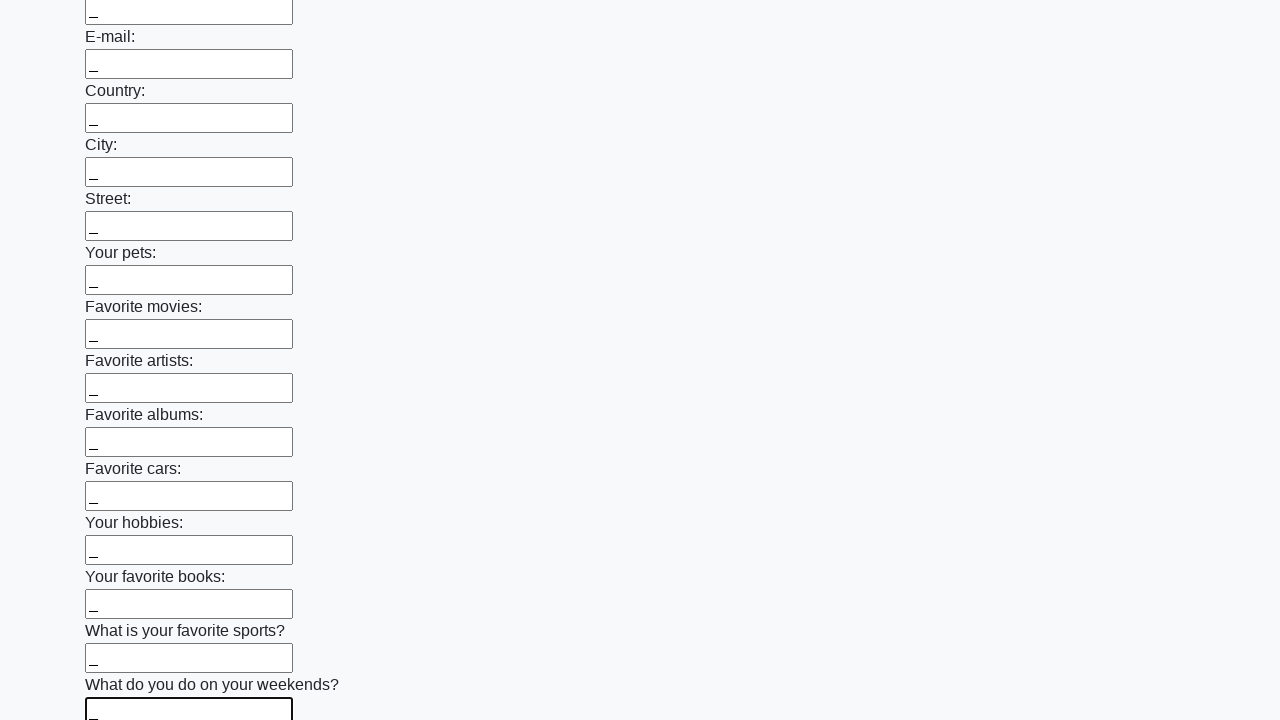

Filled an input field with placeholder value '_' on input >> nth=15
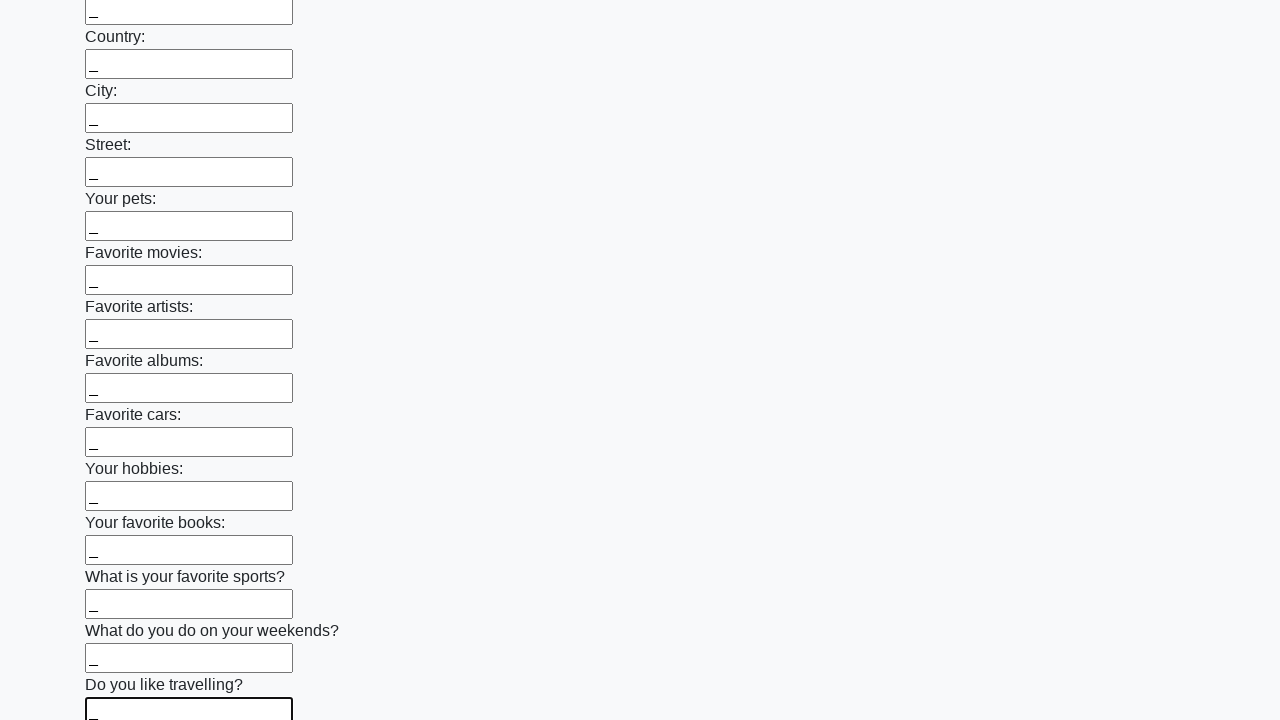

Filled an input field with placeholder value '_' on input >> nth=16
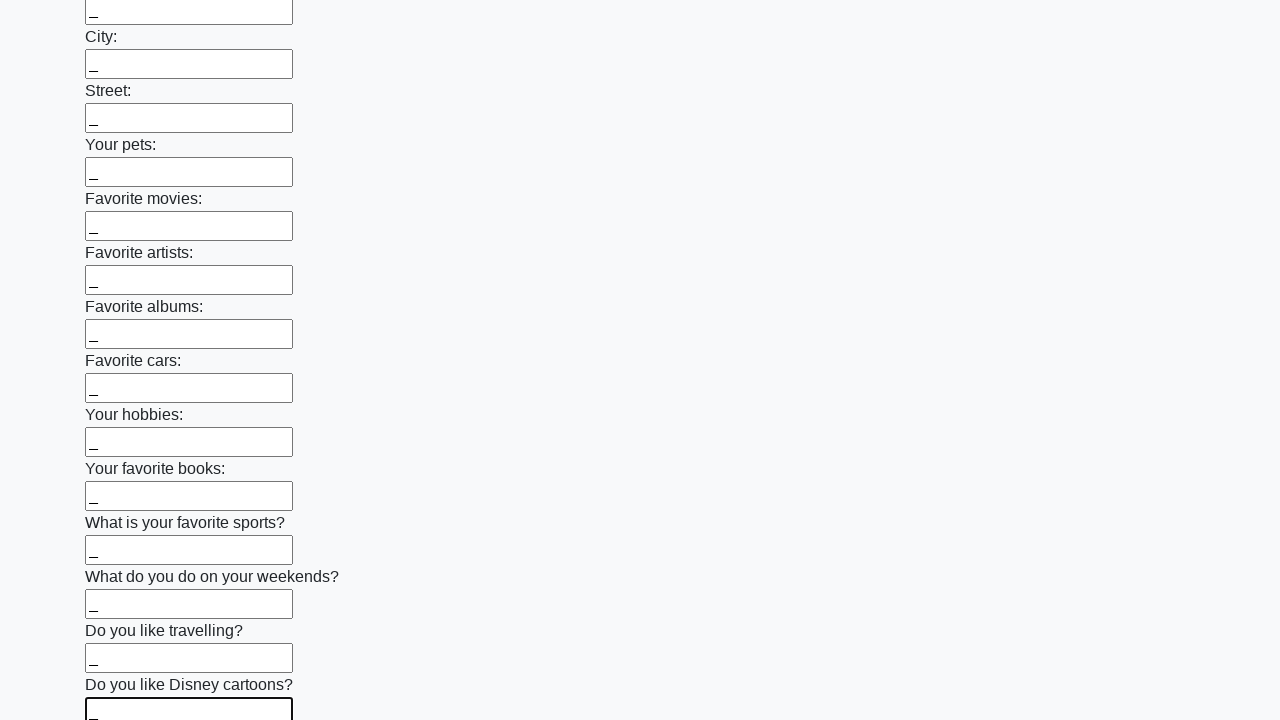

Filled an input field with placeholder value '_' on input >> nth=17
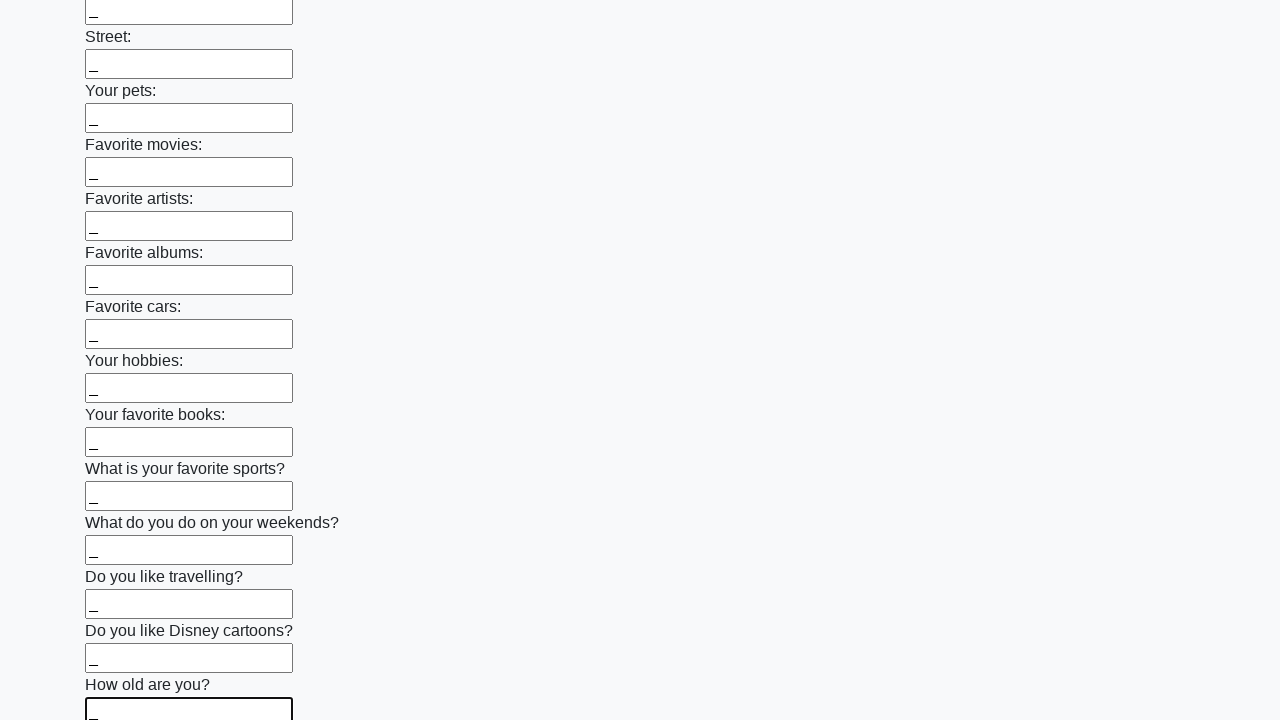

Filled an input field with placeholder value '_' on input >> nth=18
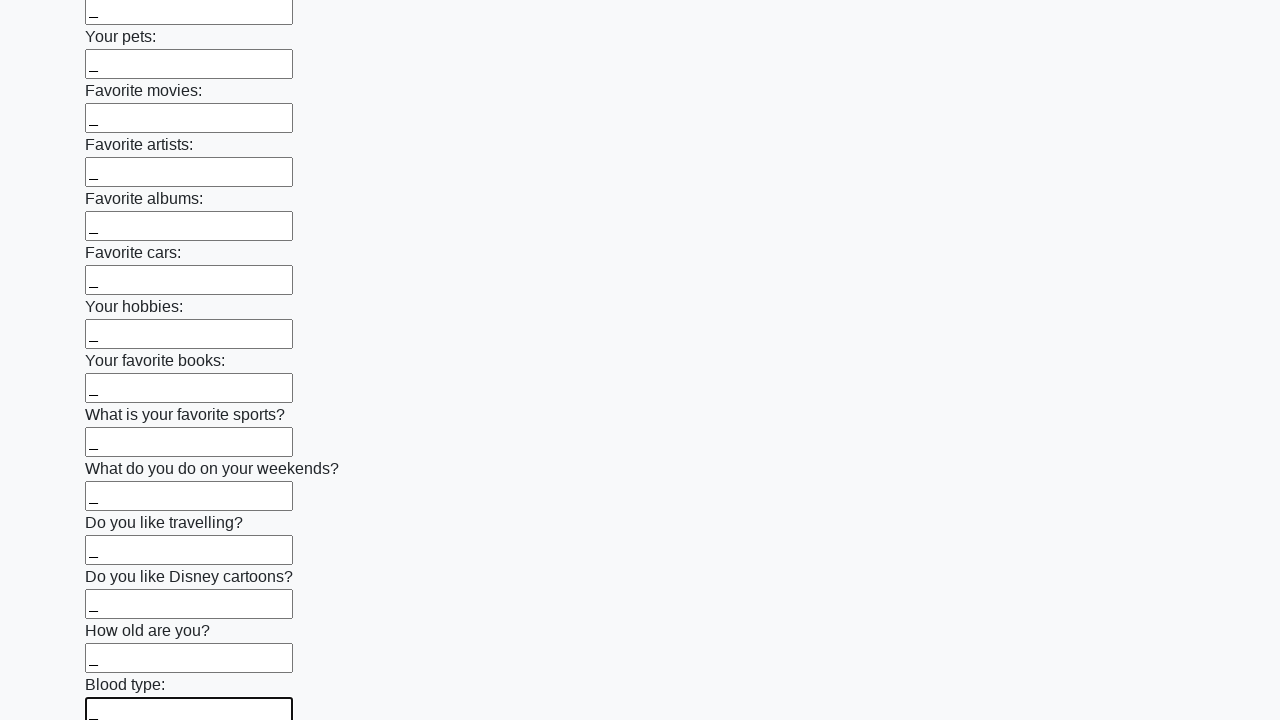

Filled an input field with placeholder value '_' on input >> nth=19
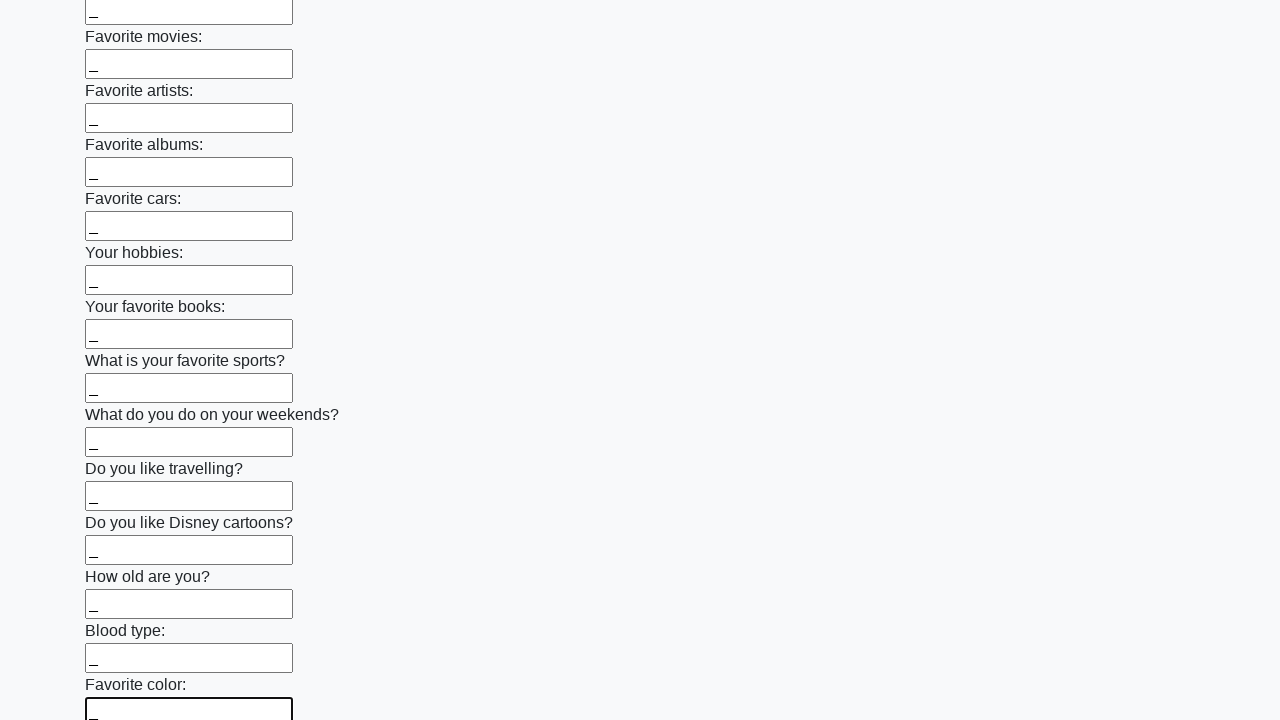

Filled an input field with placeholder value '_' on input >> nth=20
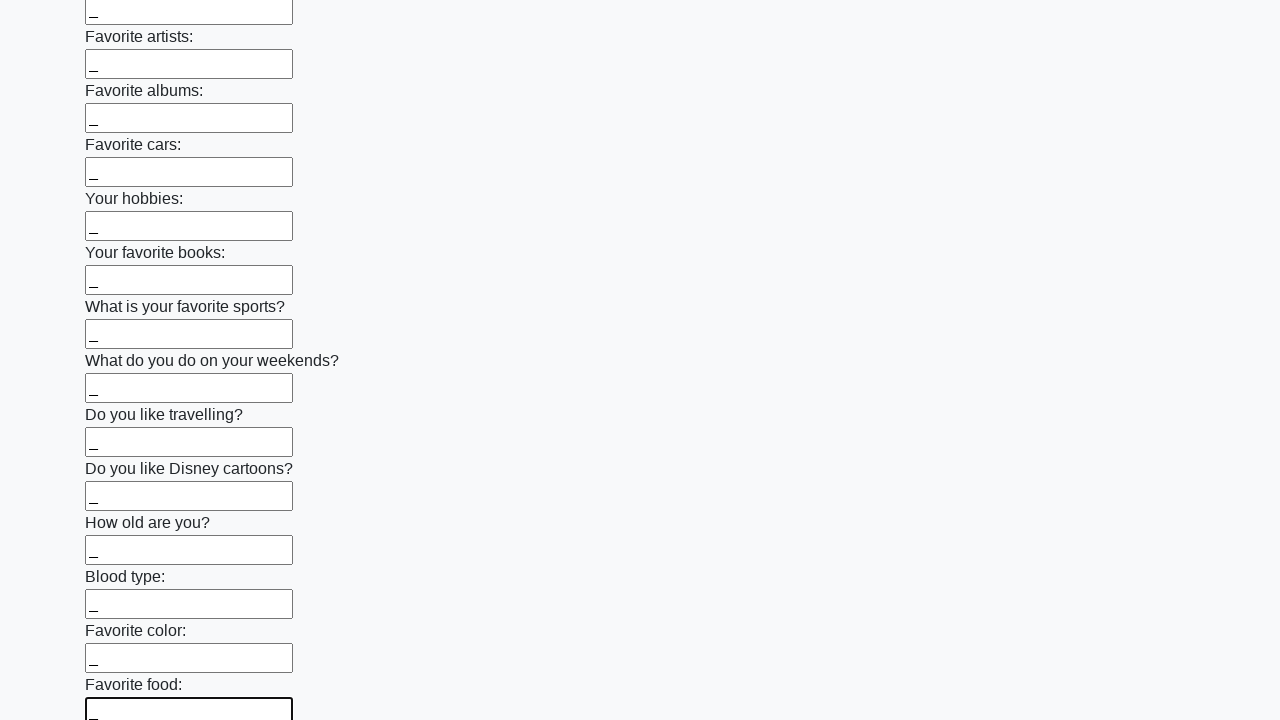

Filled an input field with placeholder value '_' on input >> nth=21
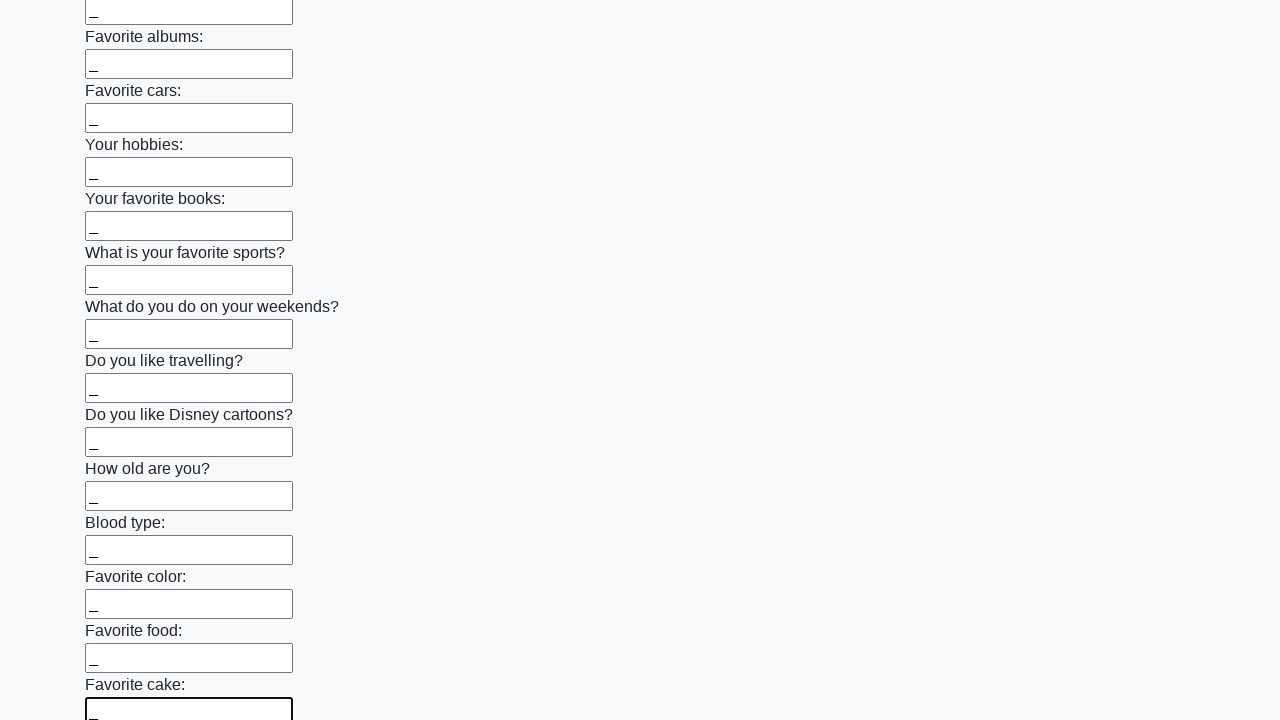

Filled an input field with placeholder value '_' on input >> nth=22
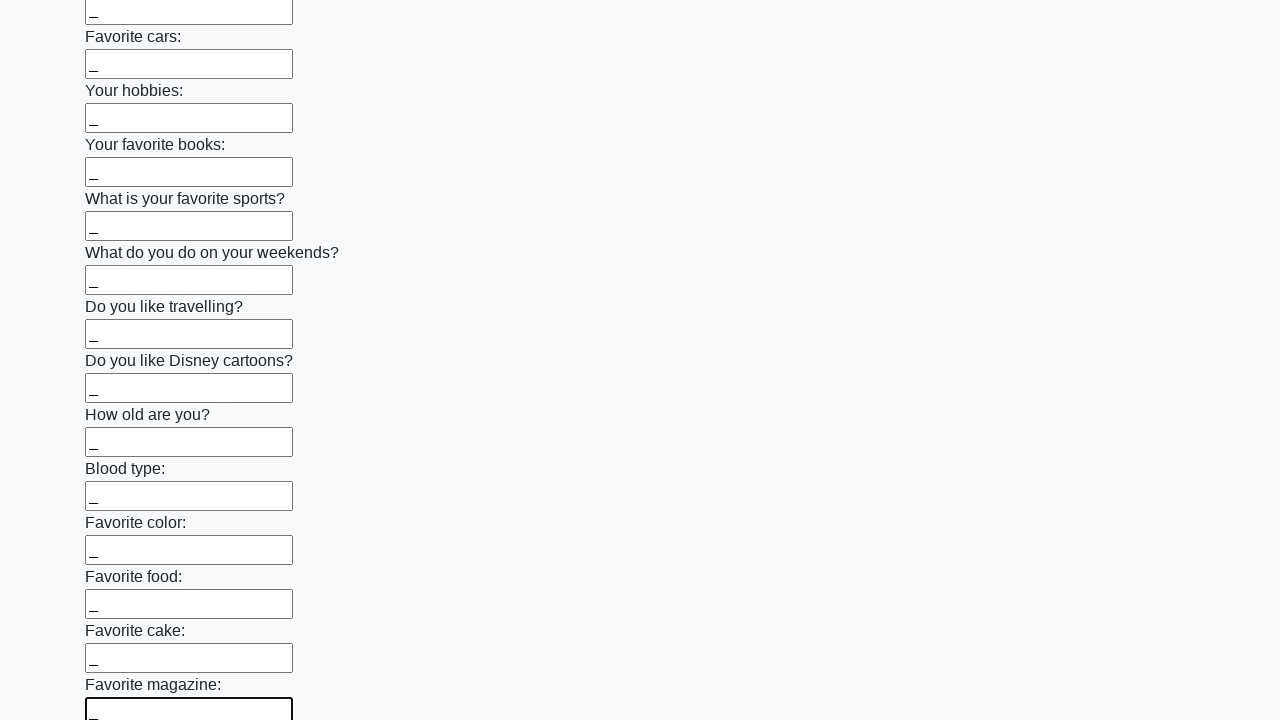

Filled an input field with placeholder value '_' on input >> nth=23
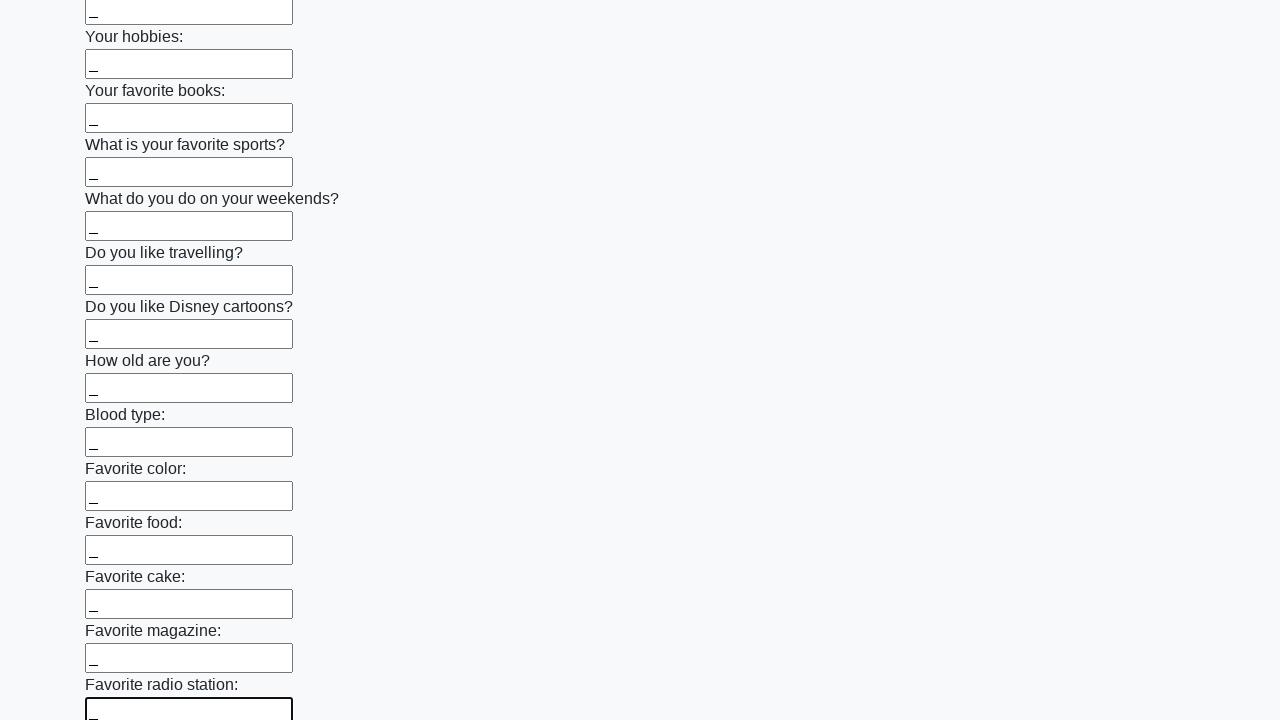

Filled an input field with placeholder value '_' on input >> nth=24
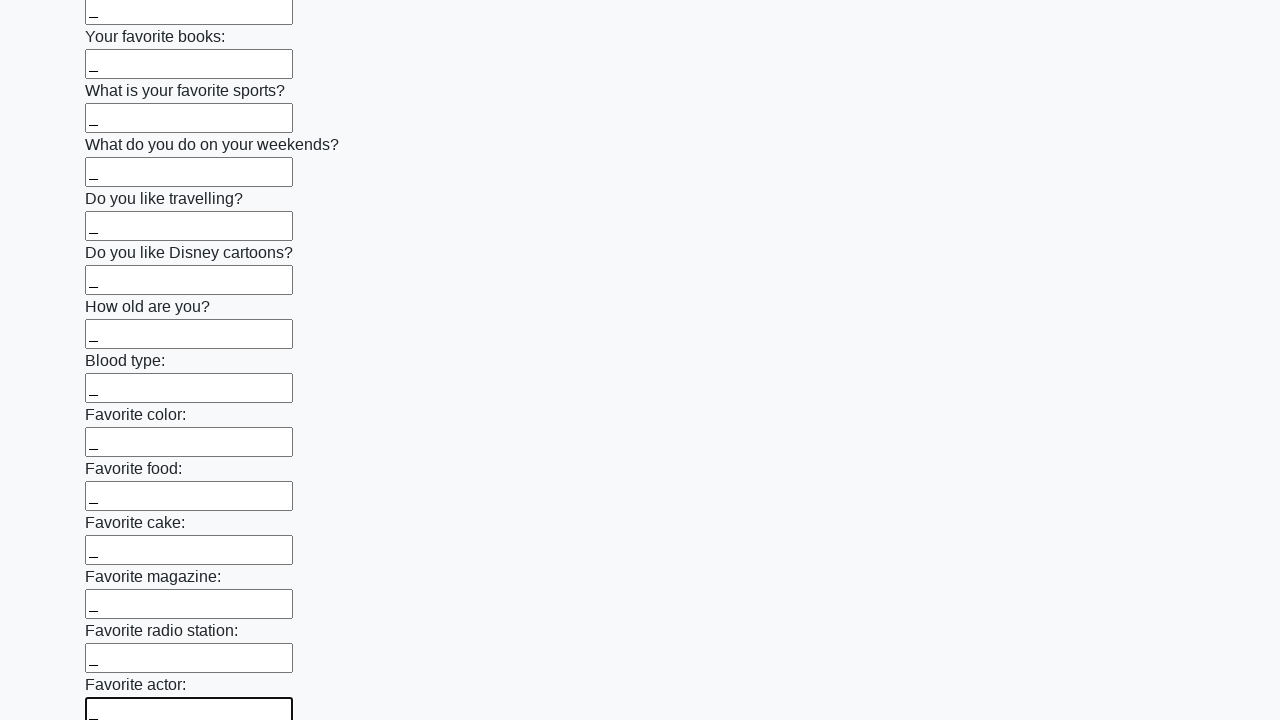

Filled an input field with placeholder value '_' on input >> nth=25
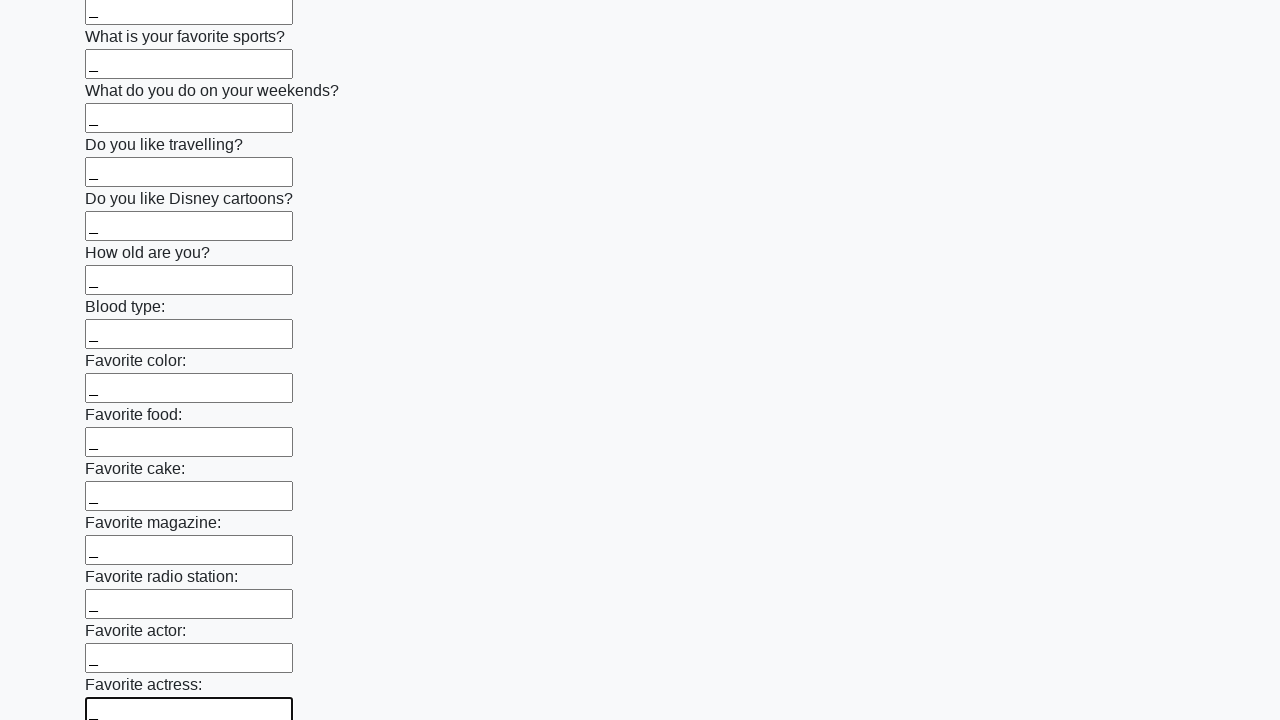

Filled an input field with placeholder value '_' on input >> nth=26
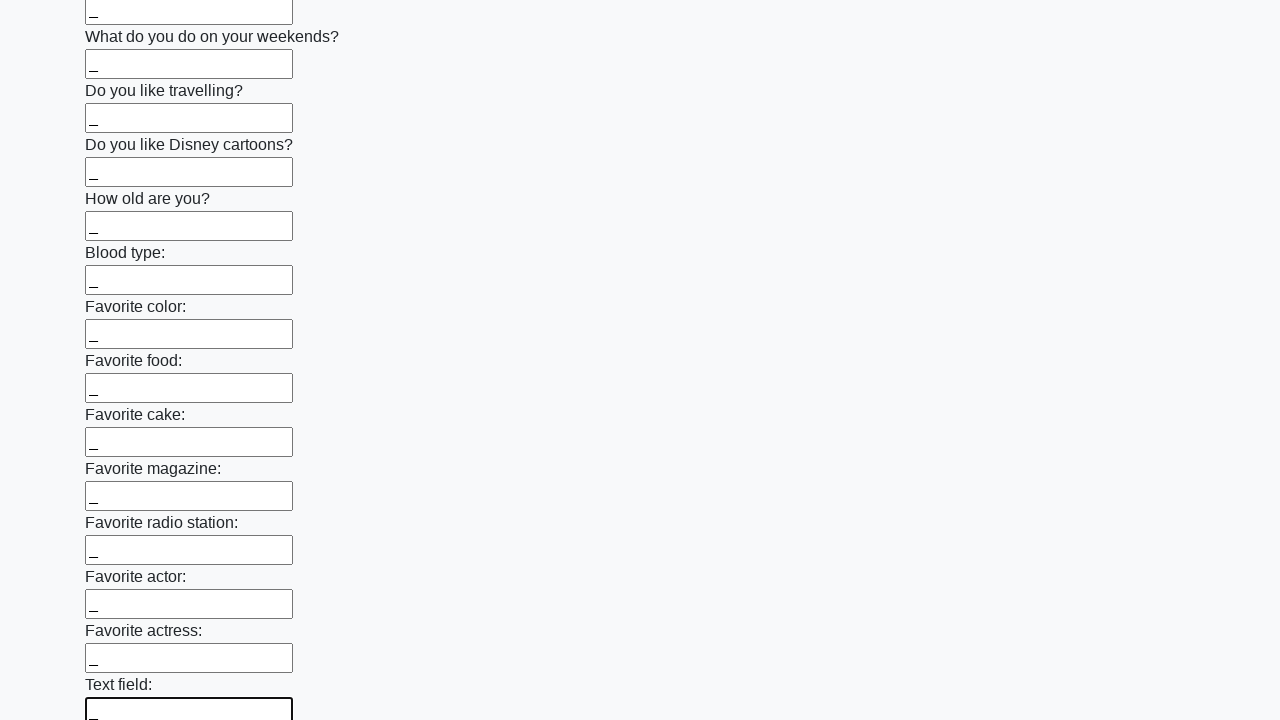

Filled an input field with placeholder value '_' on input >> nth=27
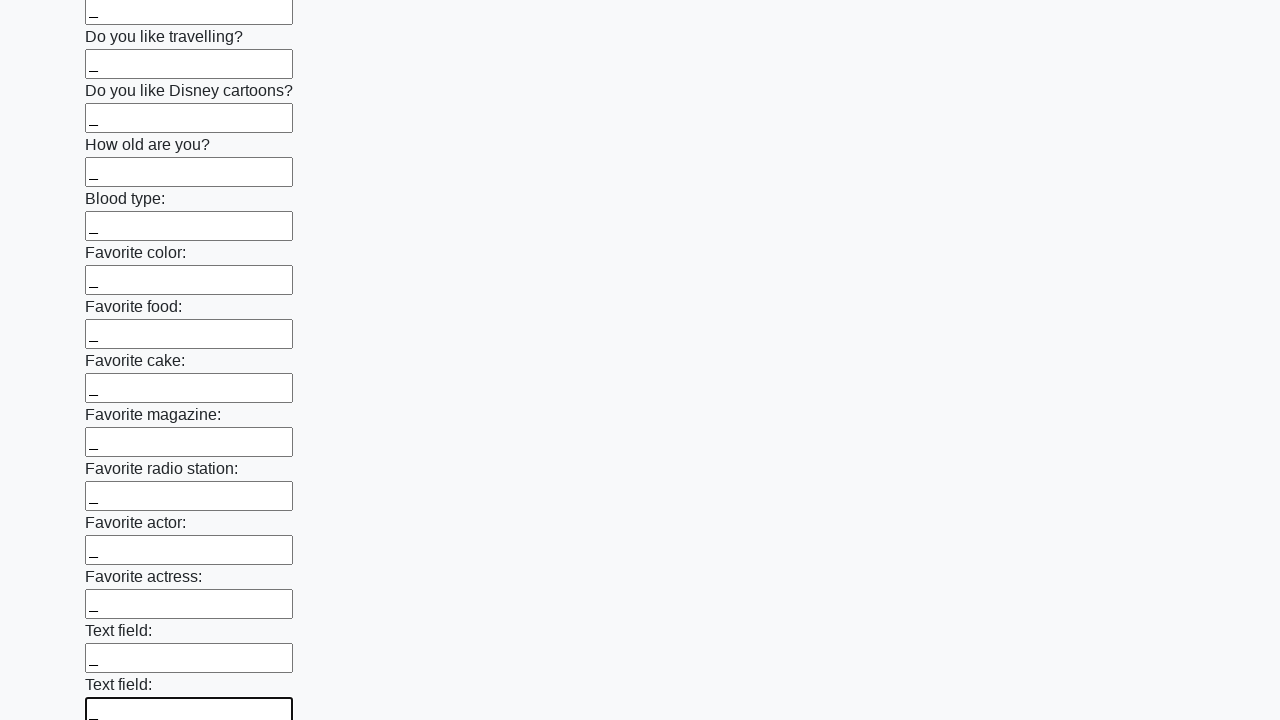

Filled an input field with placeholder value '_' on input >> nth=28
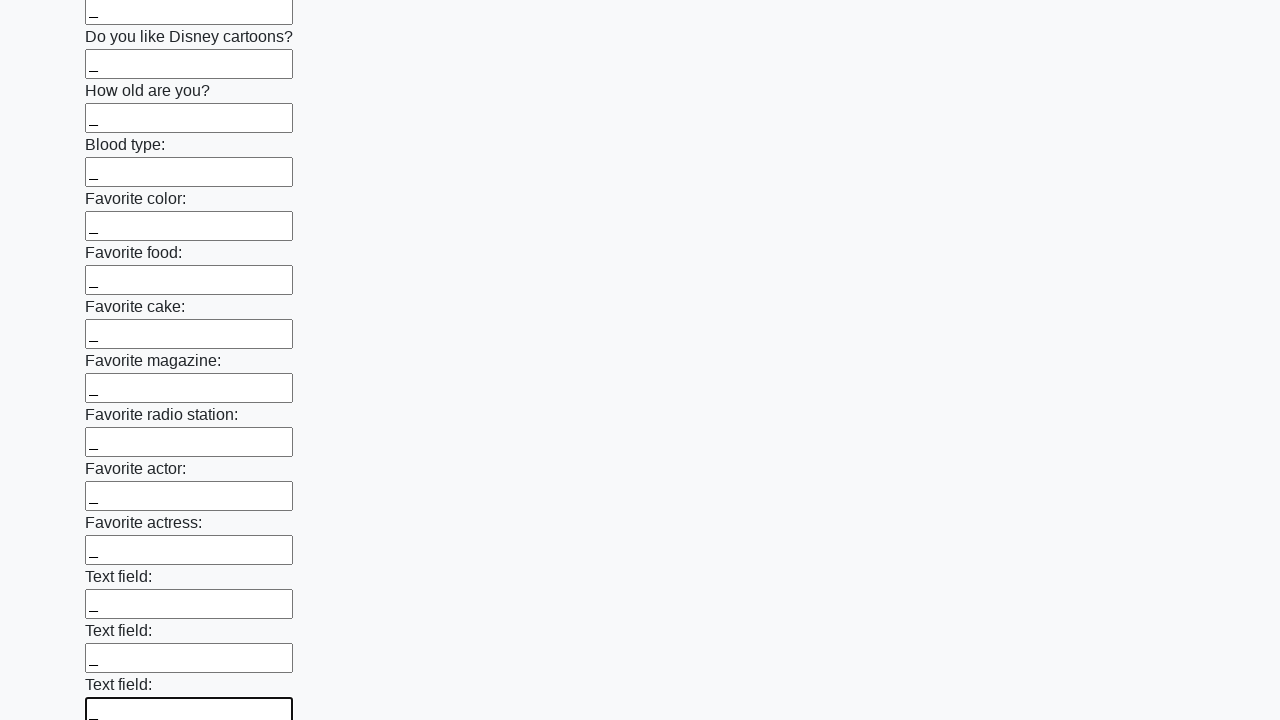

Filled an input field with placeholder value '_' on input >> nth=29
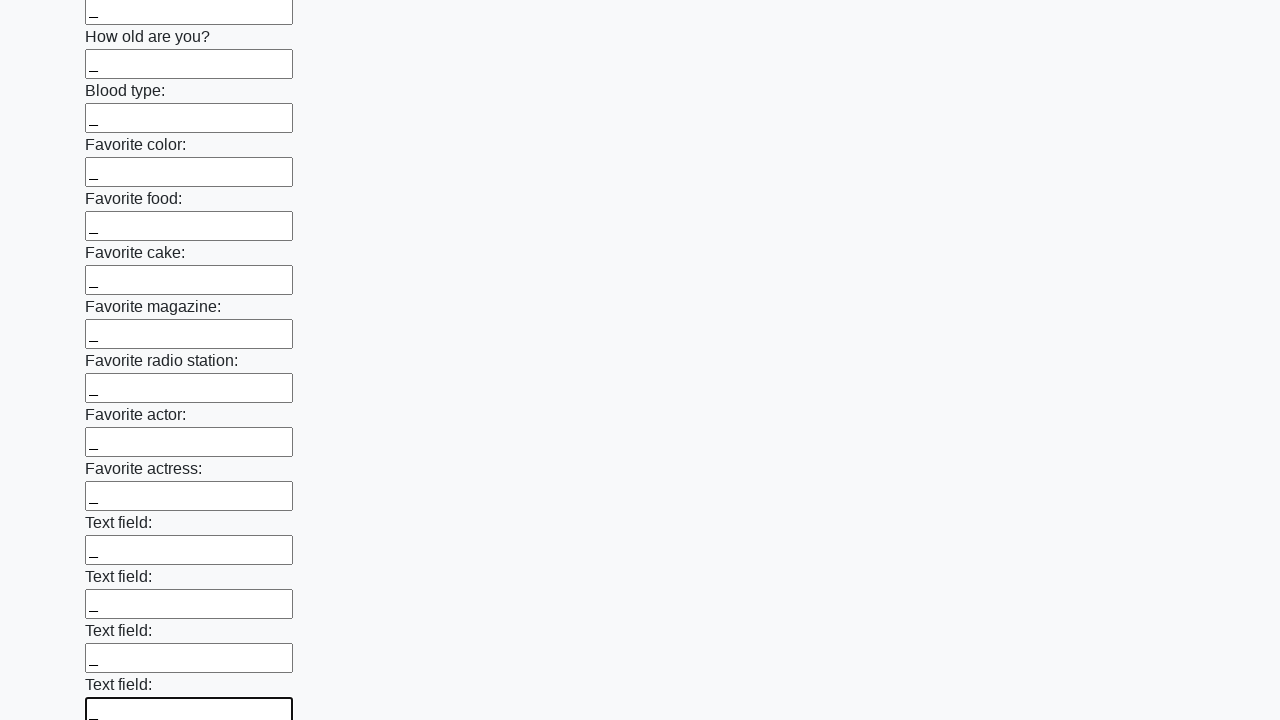

Filled an input field with placeholder value '_' on input >> nth=30
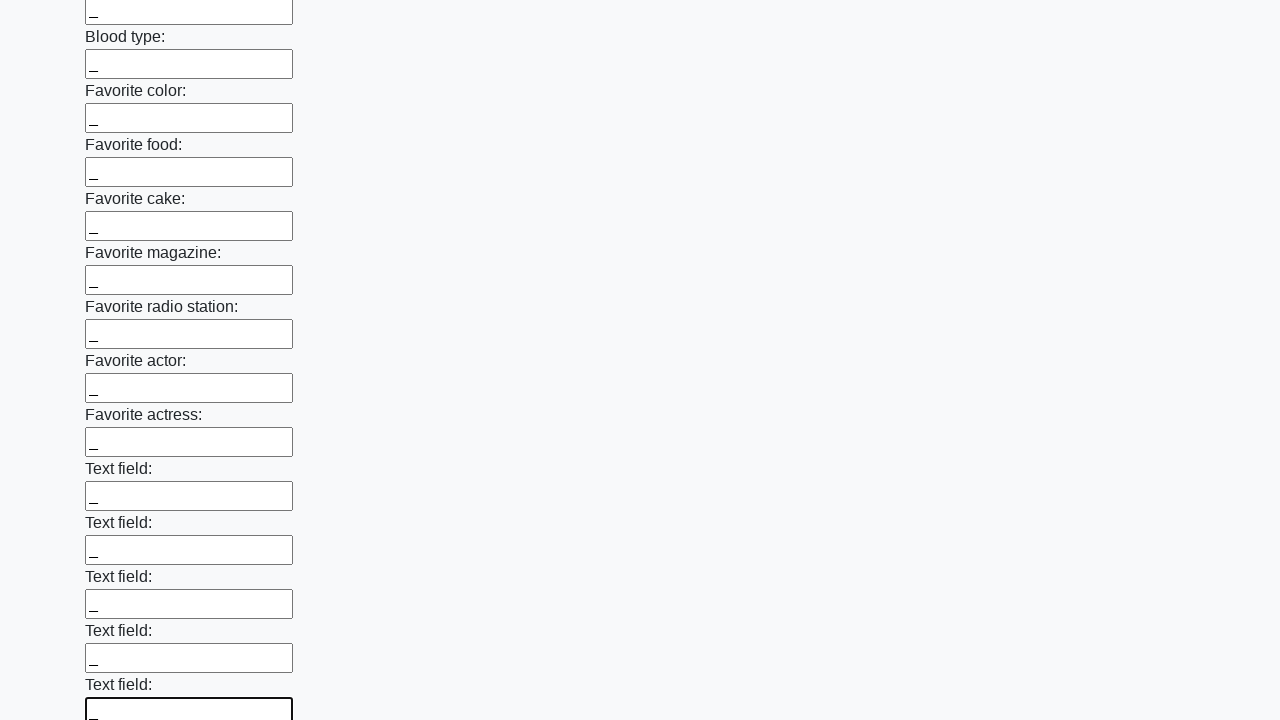

Filled an input field with placeholder value '_' on input >> nth=31
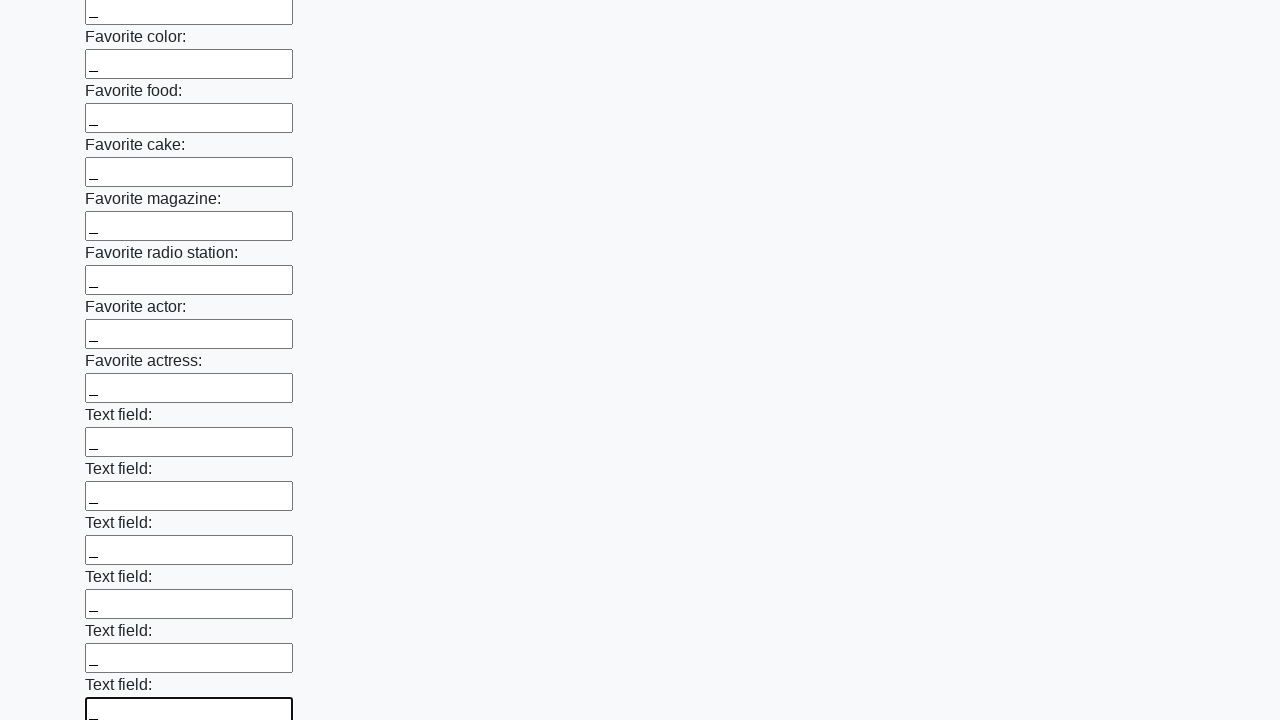

Filled an input field with placeholder value '_' on input >> nth=32
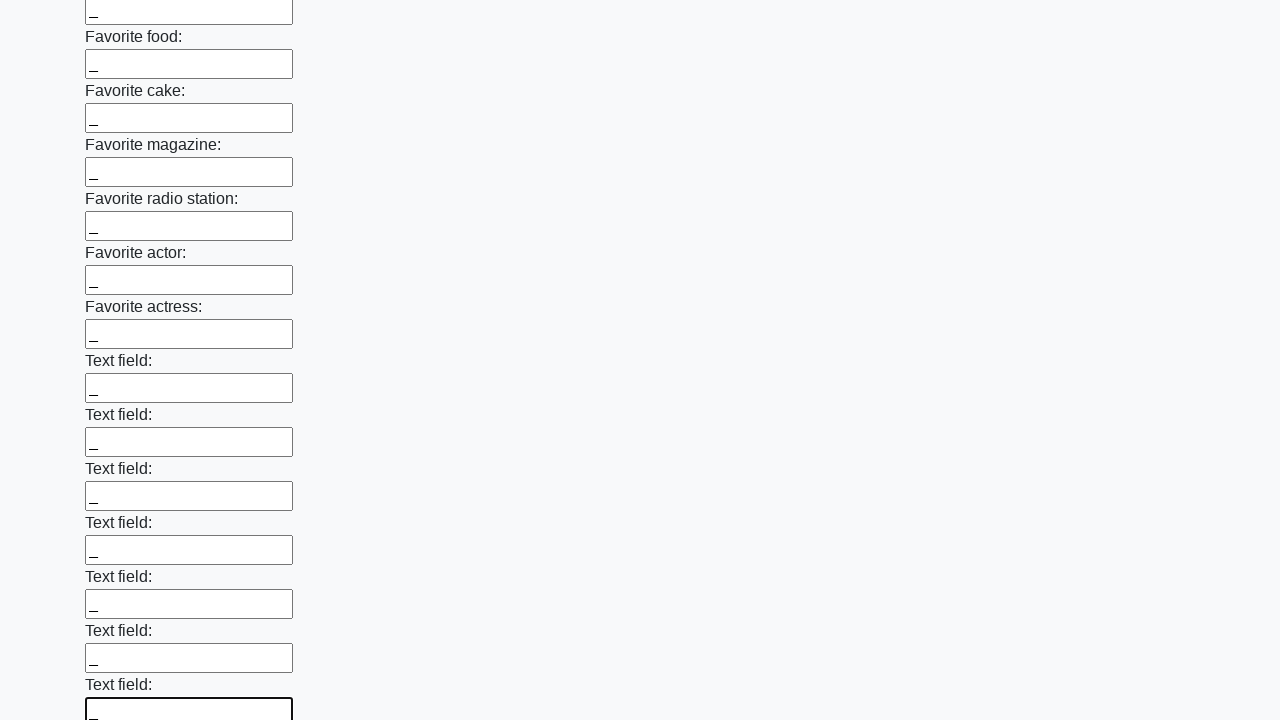

Filled an input field with placeholder value '_' on input >> nth=33
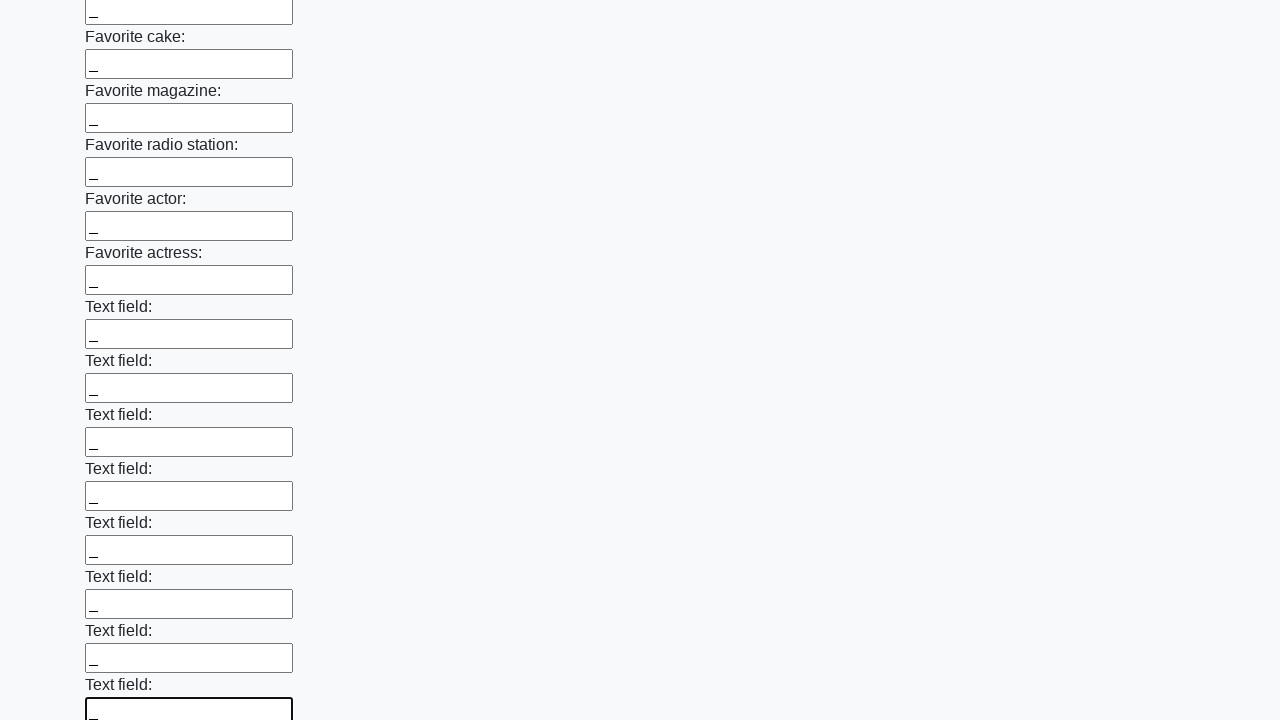

Filled an input field with placeholder value '_' on input >> nth=34
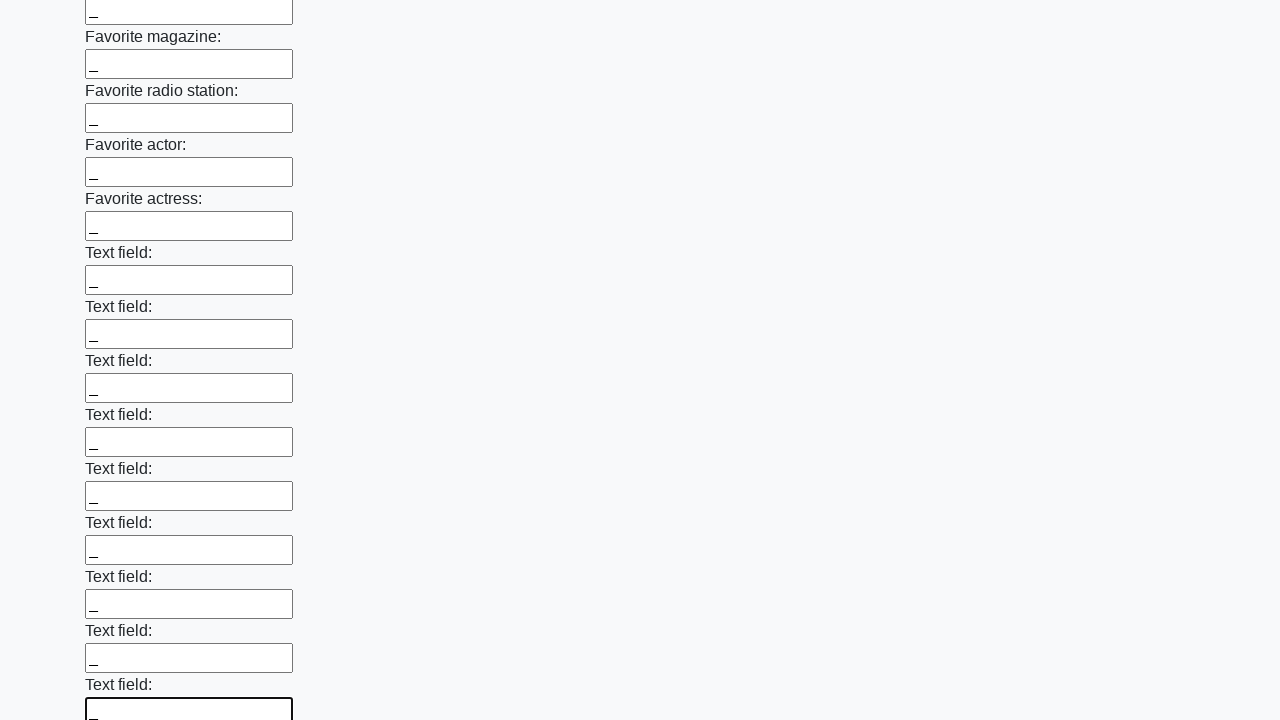

Filled an input field with placeholder value '_' on input >> nth=35
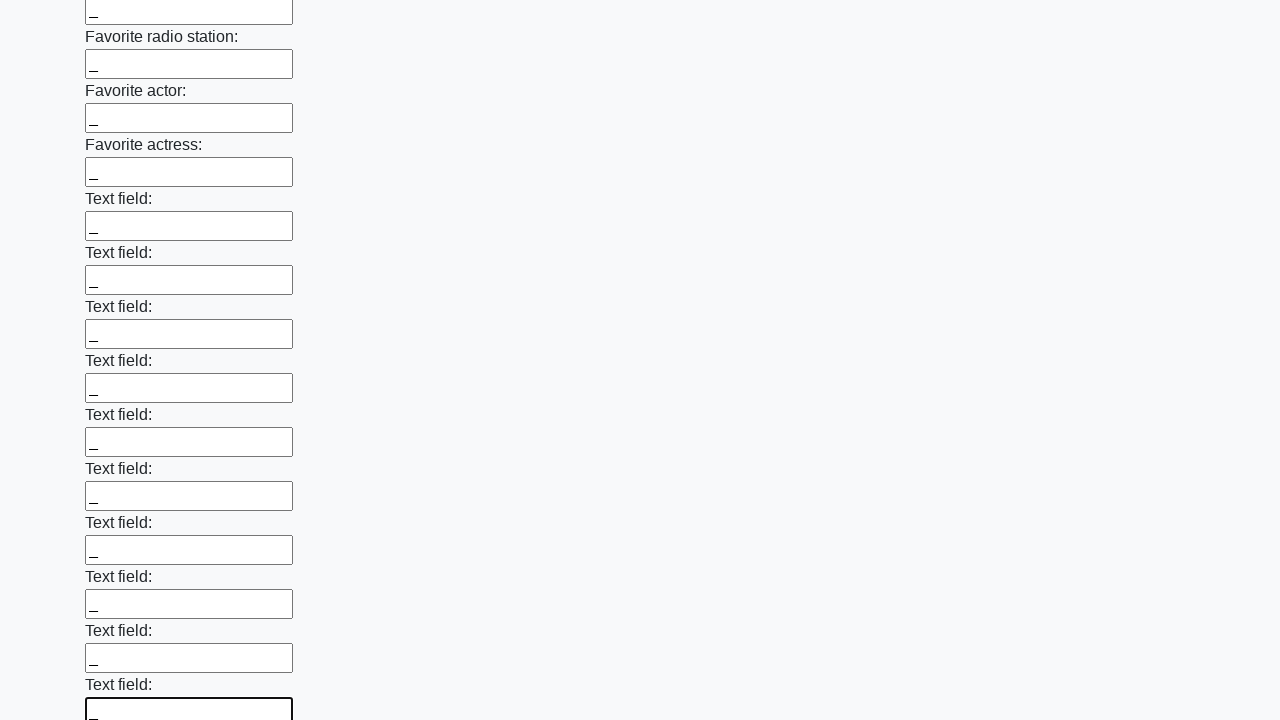

Filled an input field with placeholder value '_' on input >> nth=36
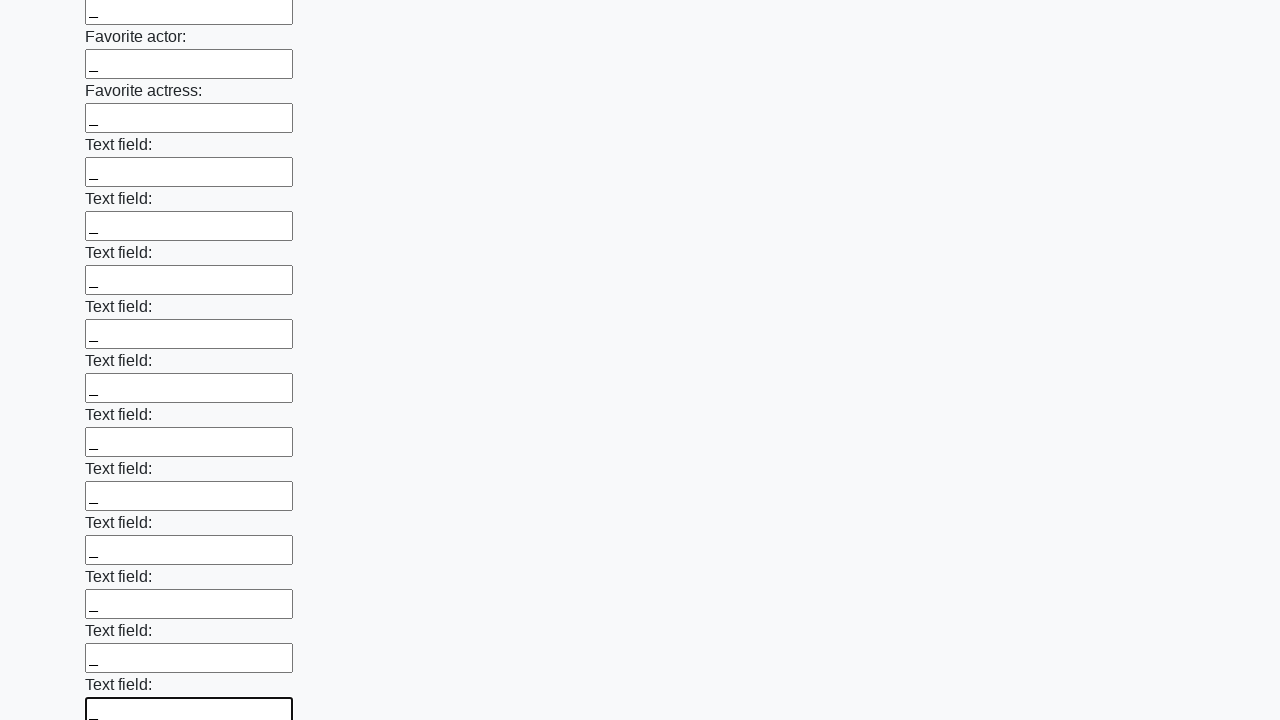

Filled an input field with placeholder value '_' on input >> nth=37
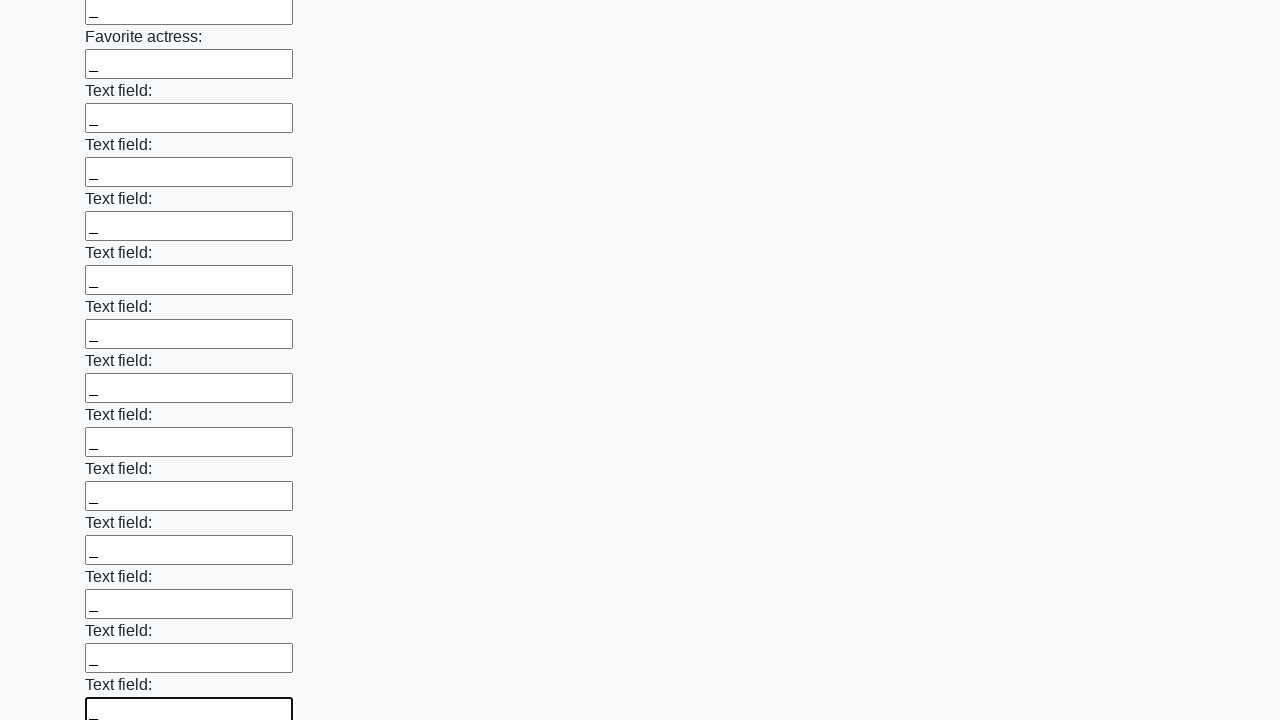

Filled an input field with placeholder value '_' on input >> nth=38
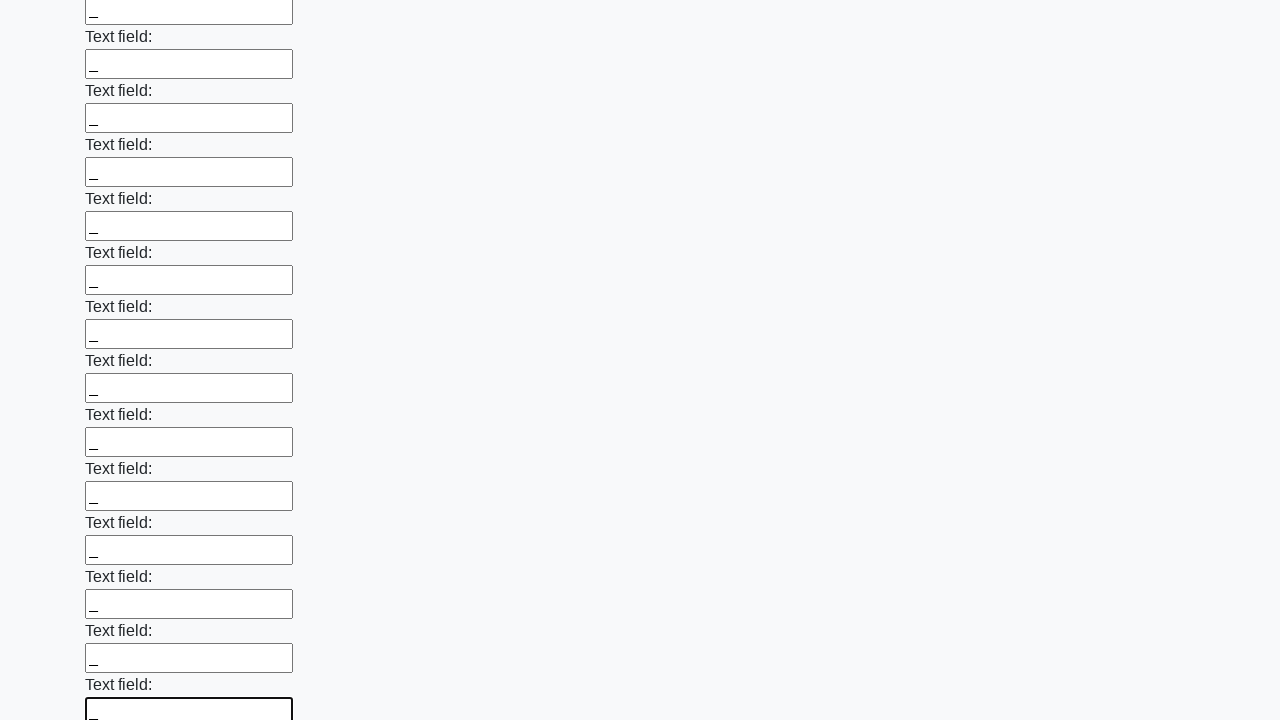

Filled an input field with placeholder value '_' on input >> nth=39
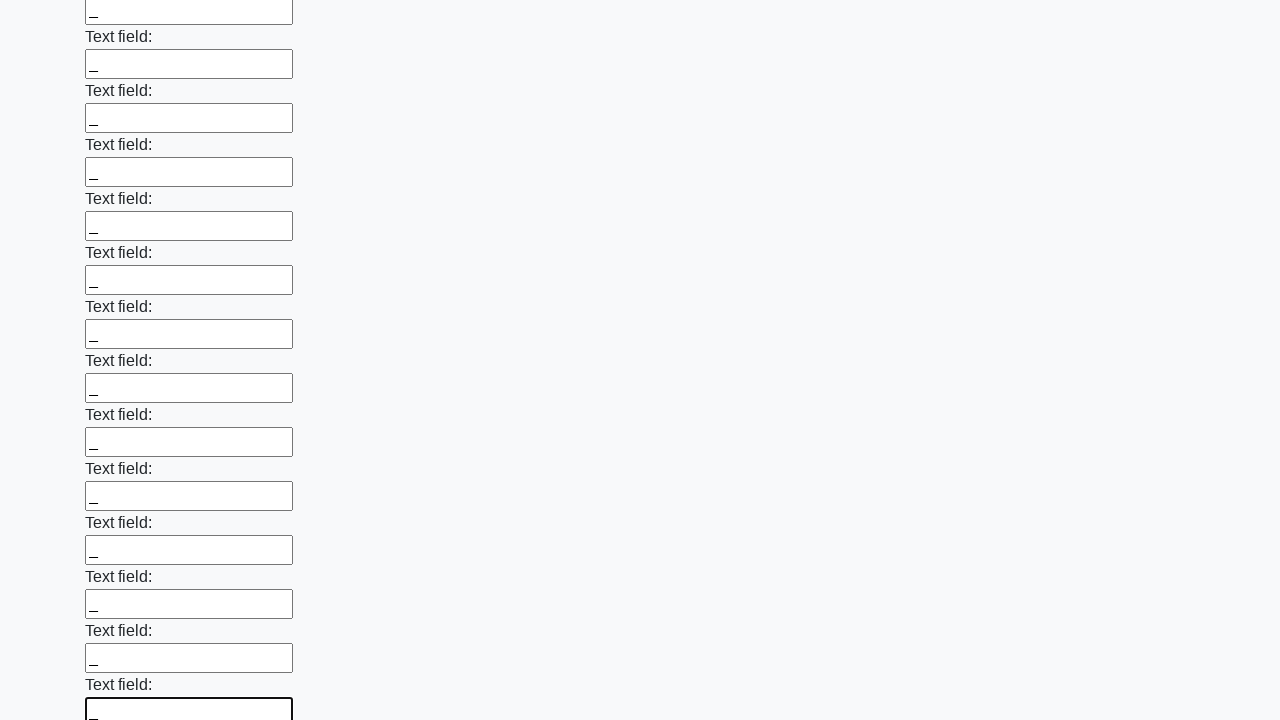

Filled an input field with placeholder value '_' on input >> nth=40
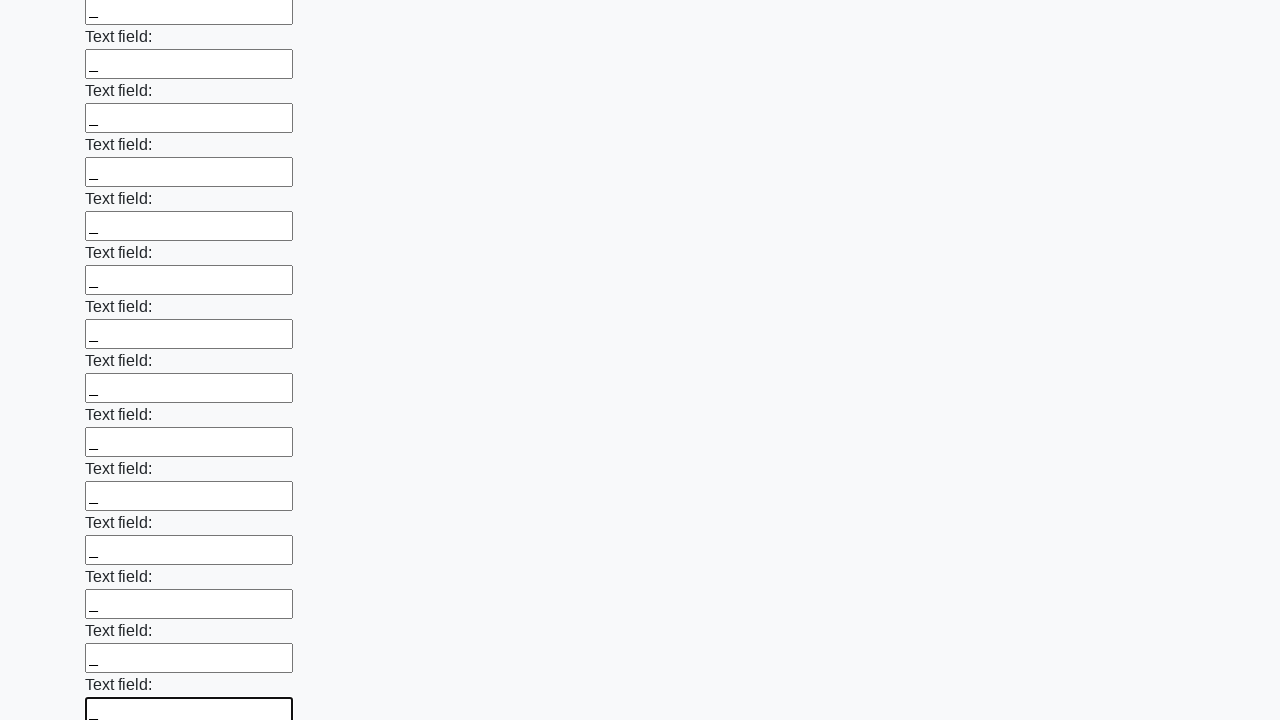

Filled an input field with placeholder value '_' on input >> nth=41
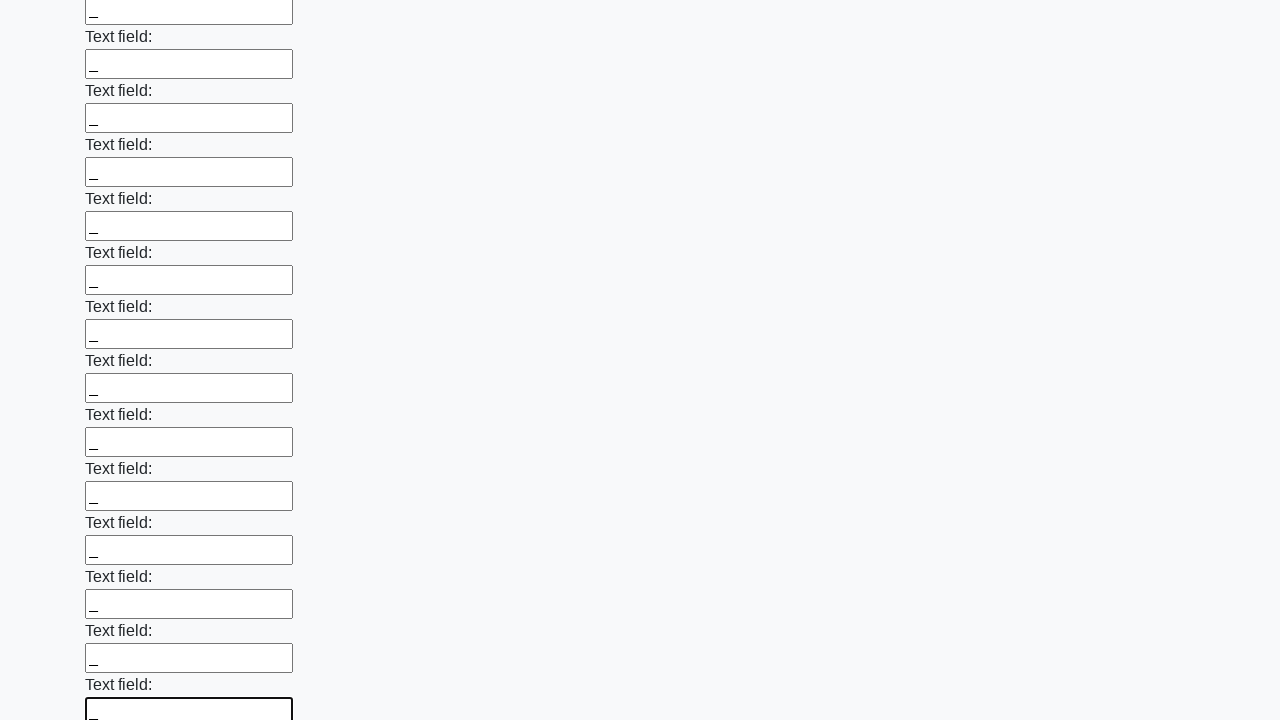

Filled an input field with placeholder value '_' on input >> nth=42
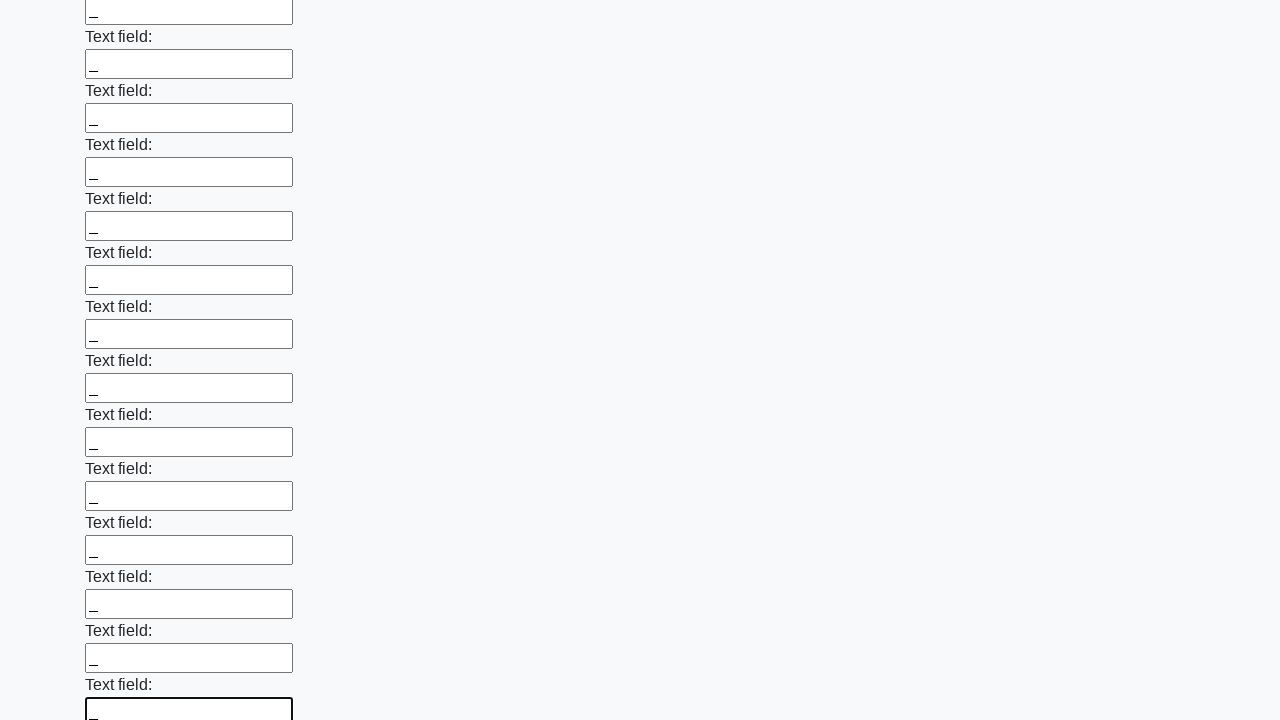

Filled an input field with placeholder value '_' on input >> nth=43
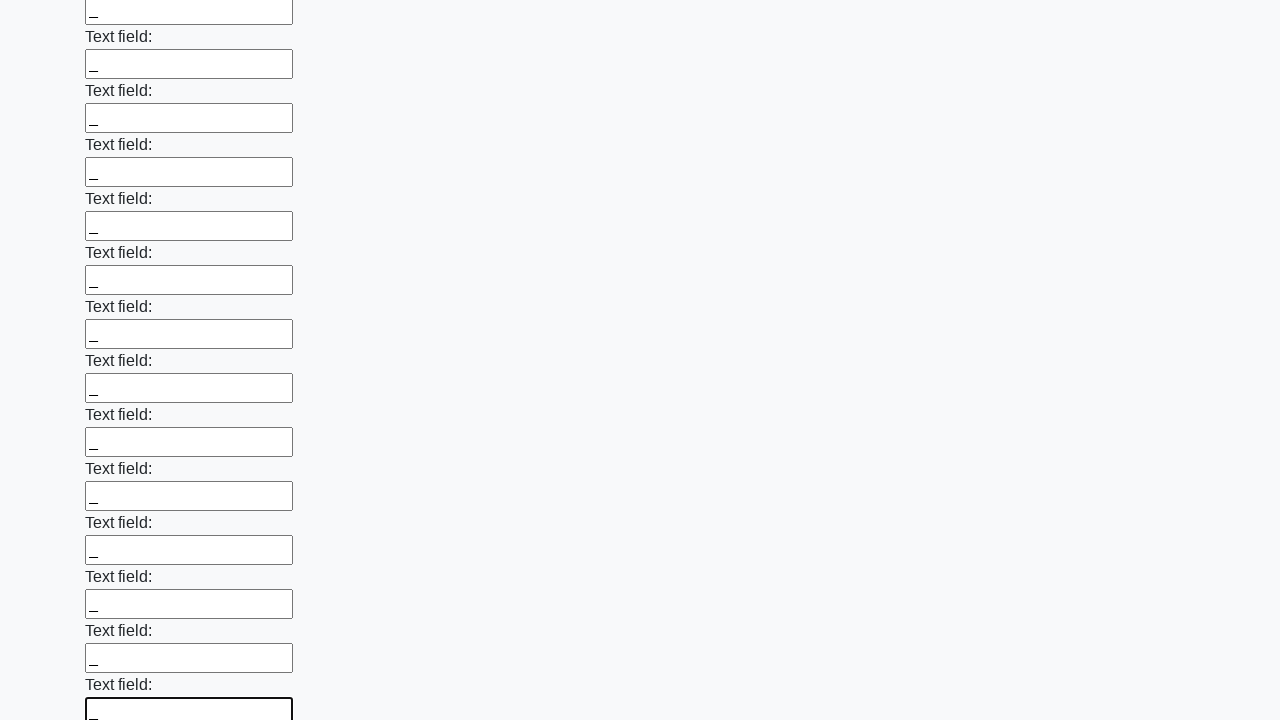

Filled an input field with placeholder value '_' on input >> nth=44
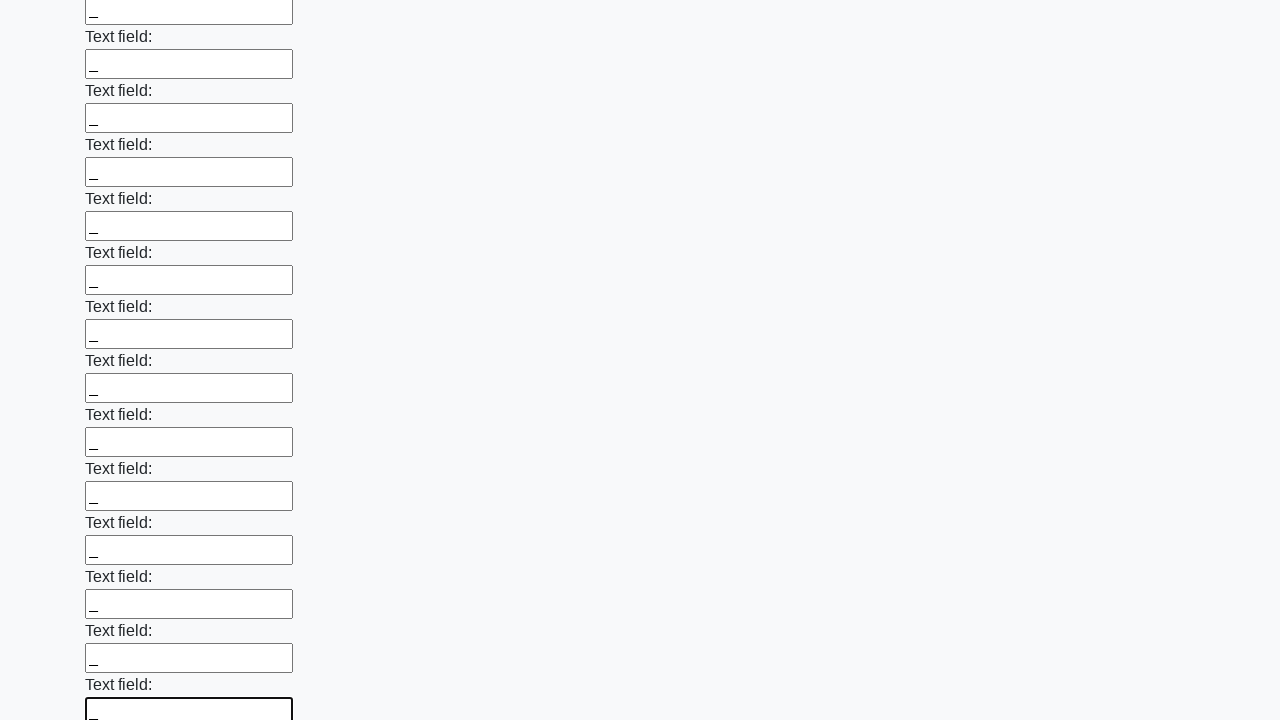

Filled an input field with placeholder value '_' on input >> nth=45
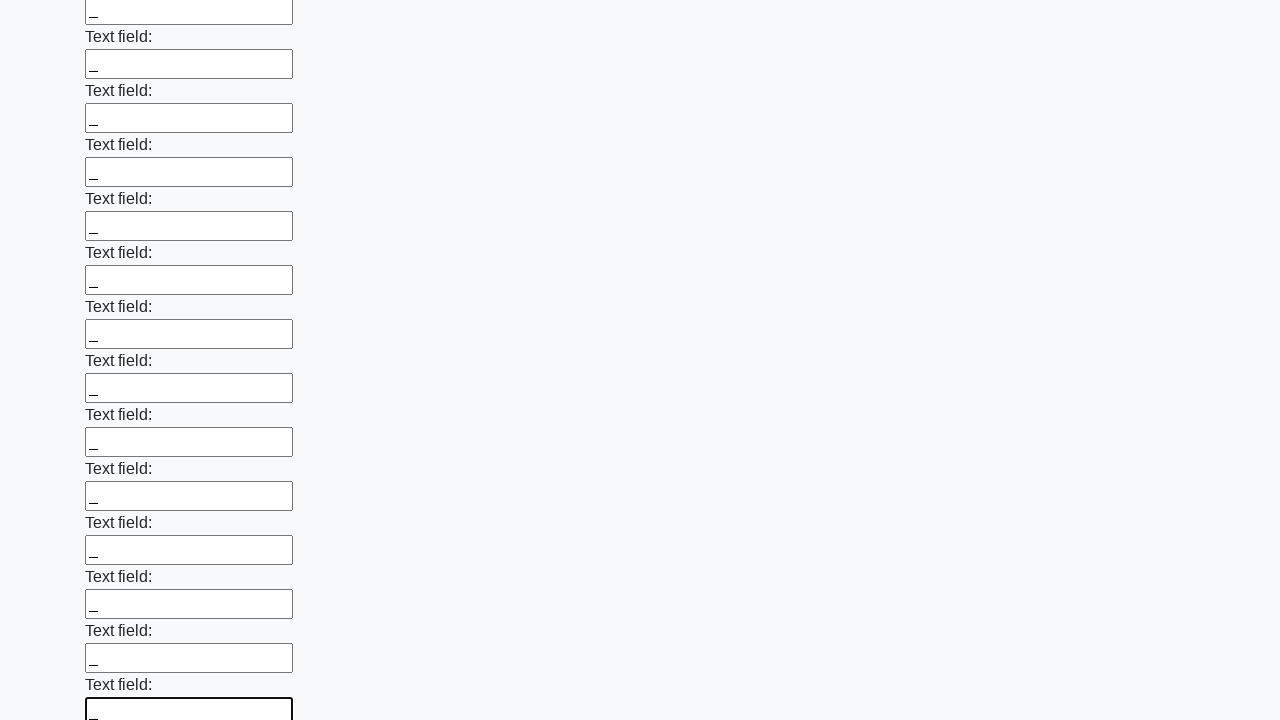

Filled an input field with placeholder value '_' on input >> nth=46
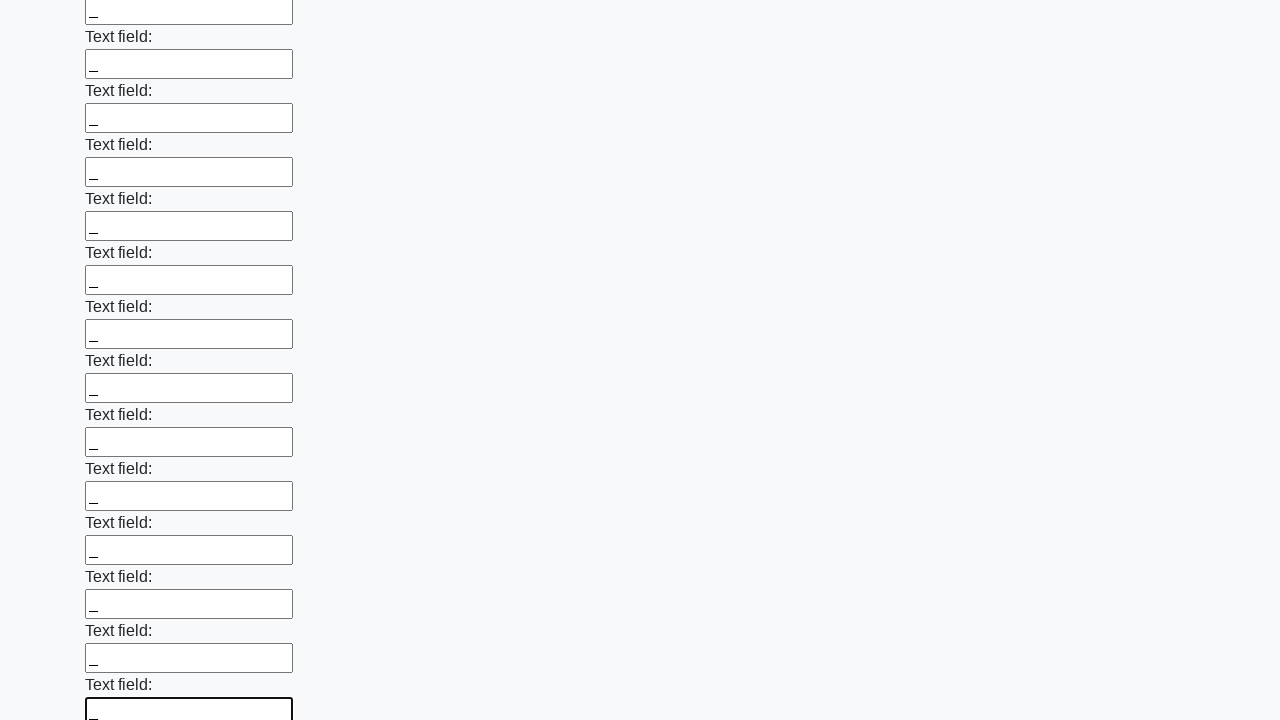

Filled an input field with placeholder value '_' on input >> nth=47
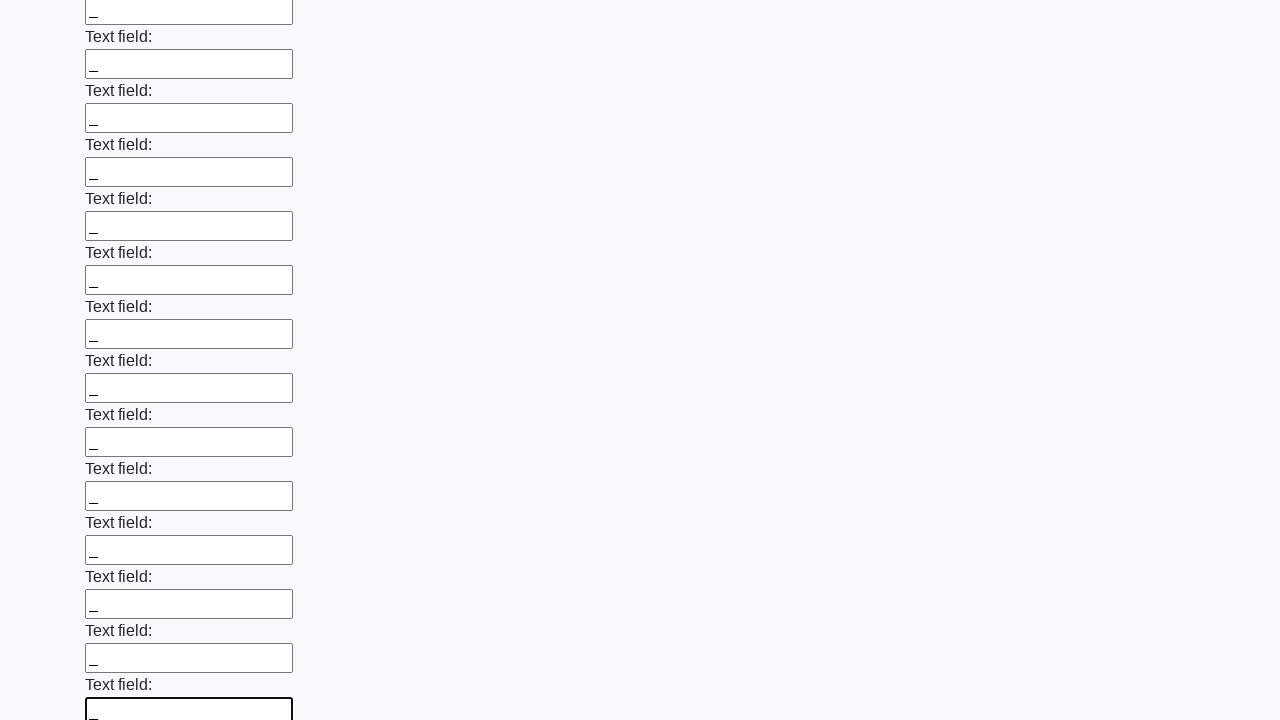

Filled an input field with placeholder value '_' on input >> nth=48
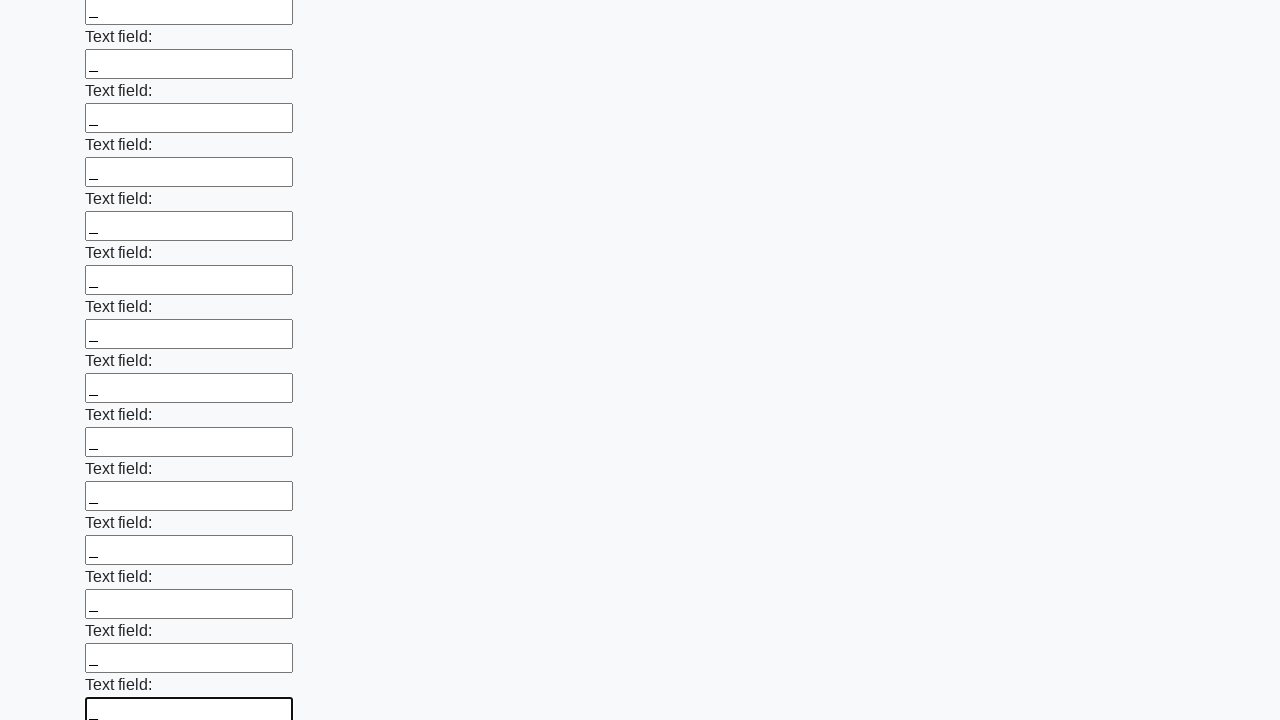

Filled an input field with placeholder value '_' on input >> nth=49
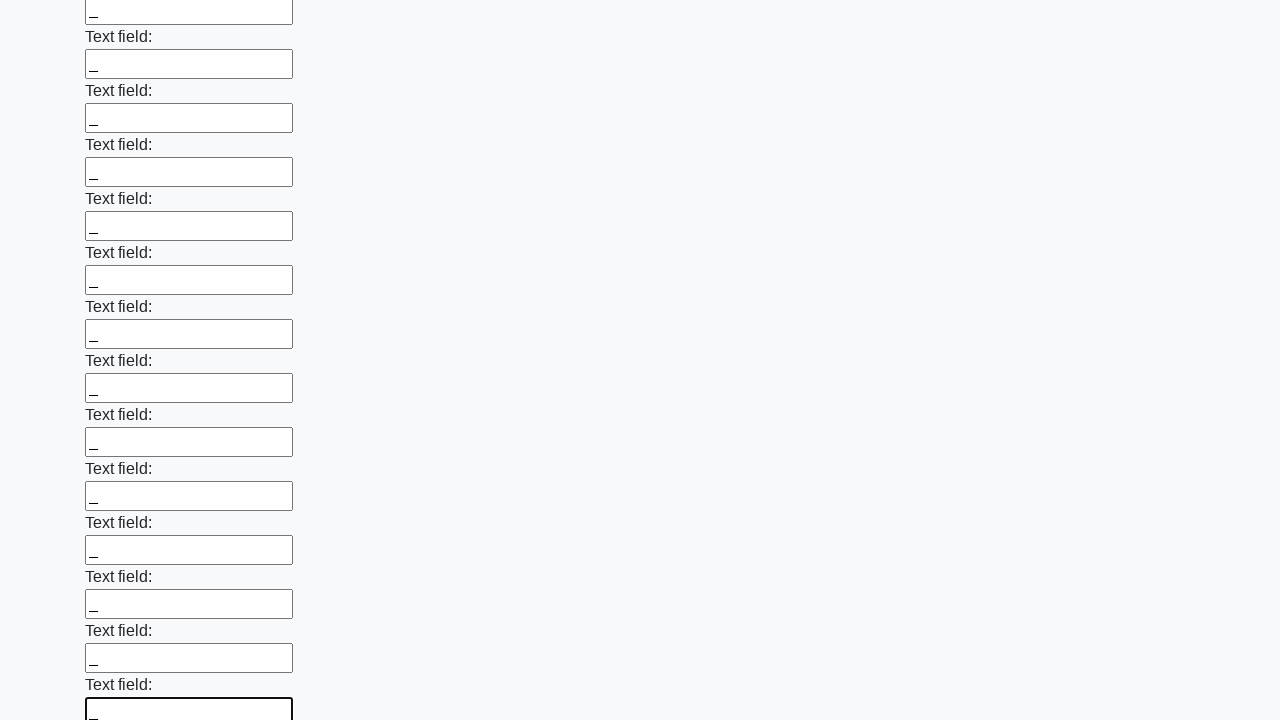

Filled an input field with placeholder value '_' on input >> nth=50
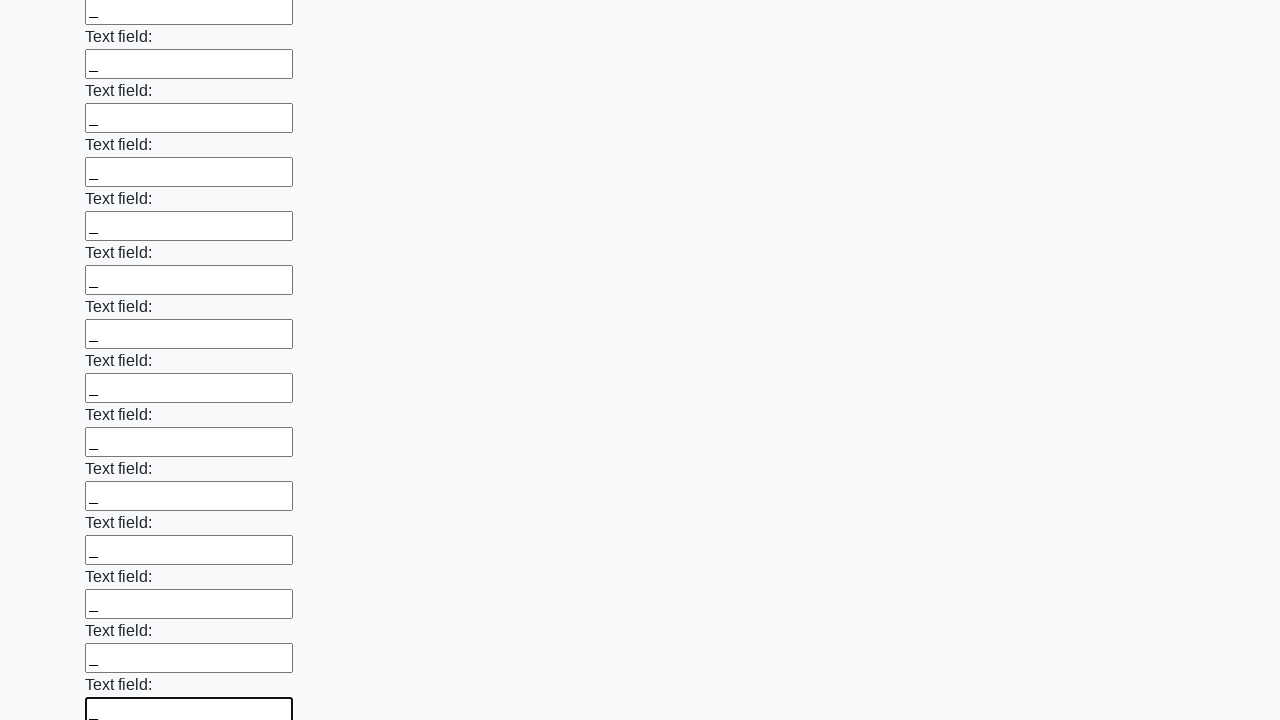

Filled an input field with placeholder value '_' on input >> nth=51
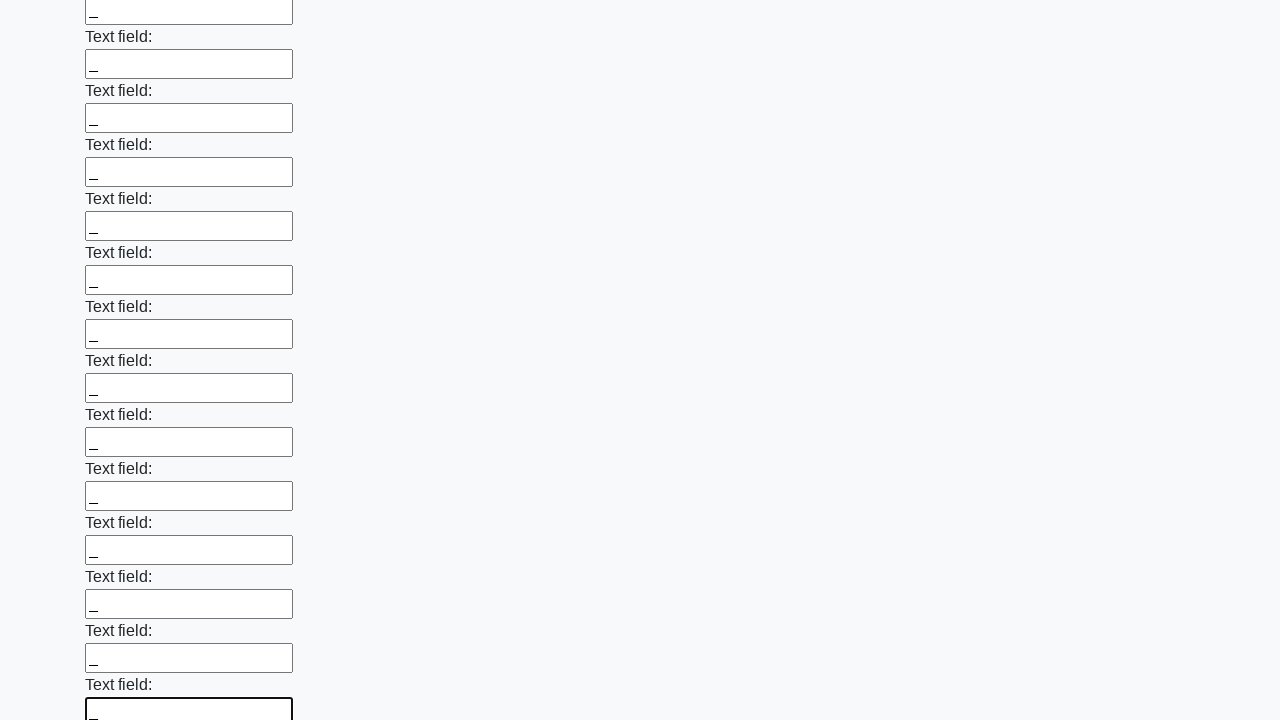

Filled an input field with placeholder value '_' on input >> nth=52
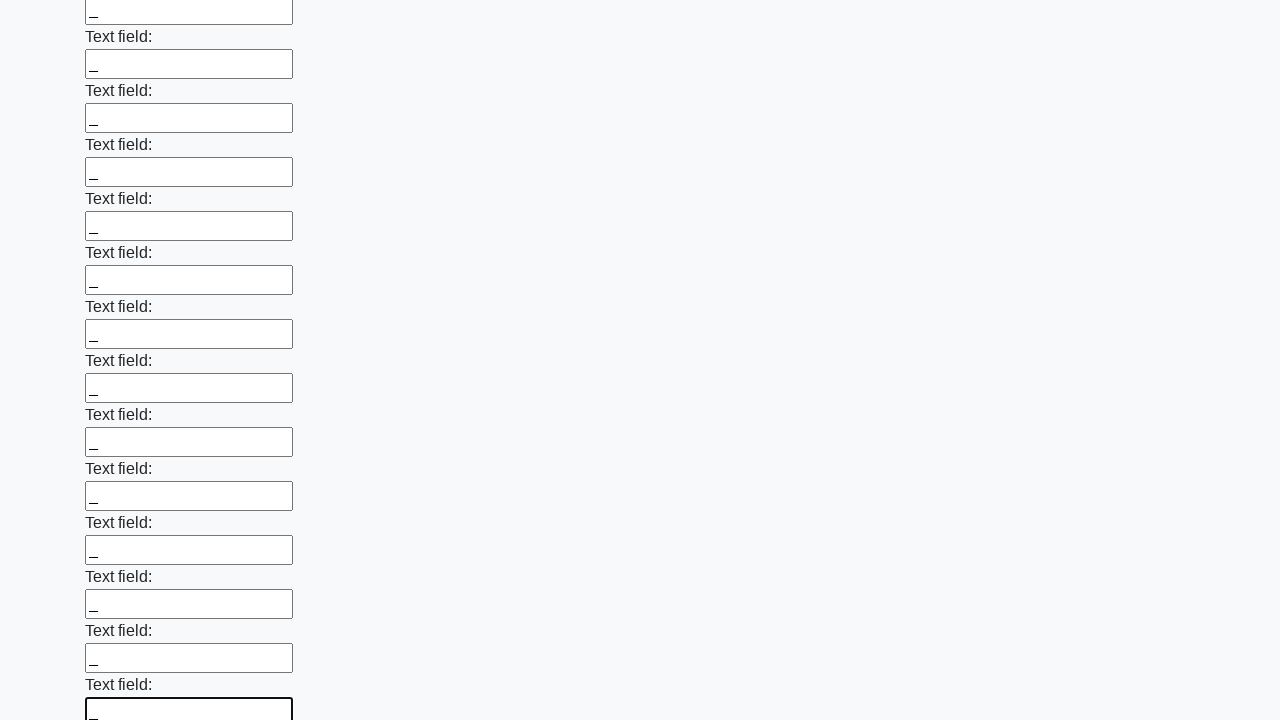

Filled an input field with placeholder value '_' on input >> nth=53
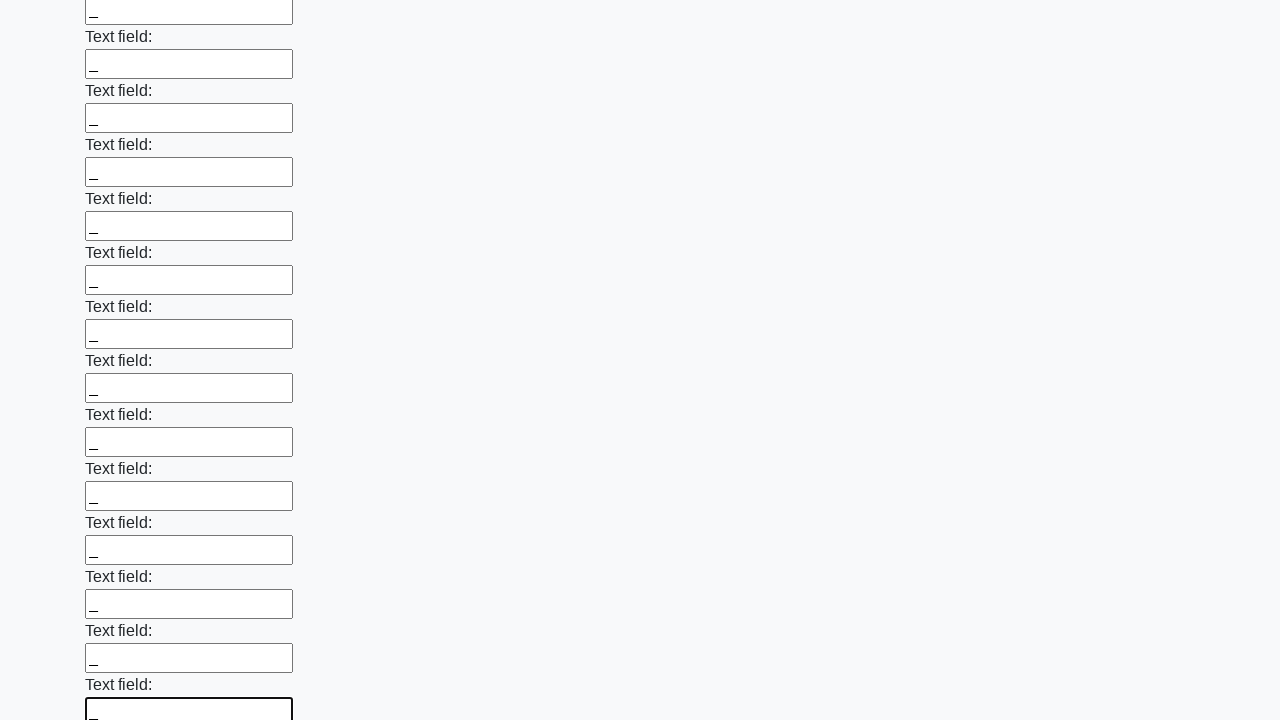

Filled an input field with placeholder value '_' on input >> nth=54
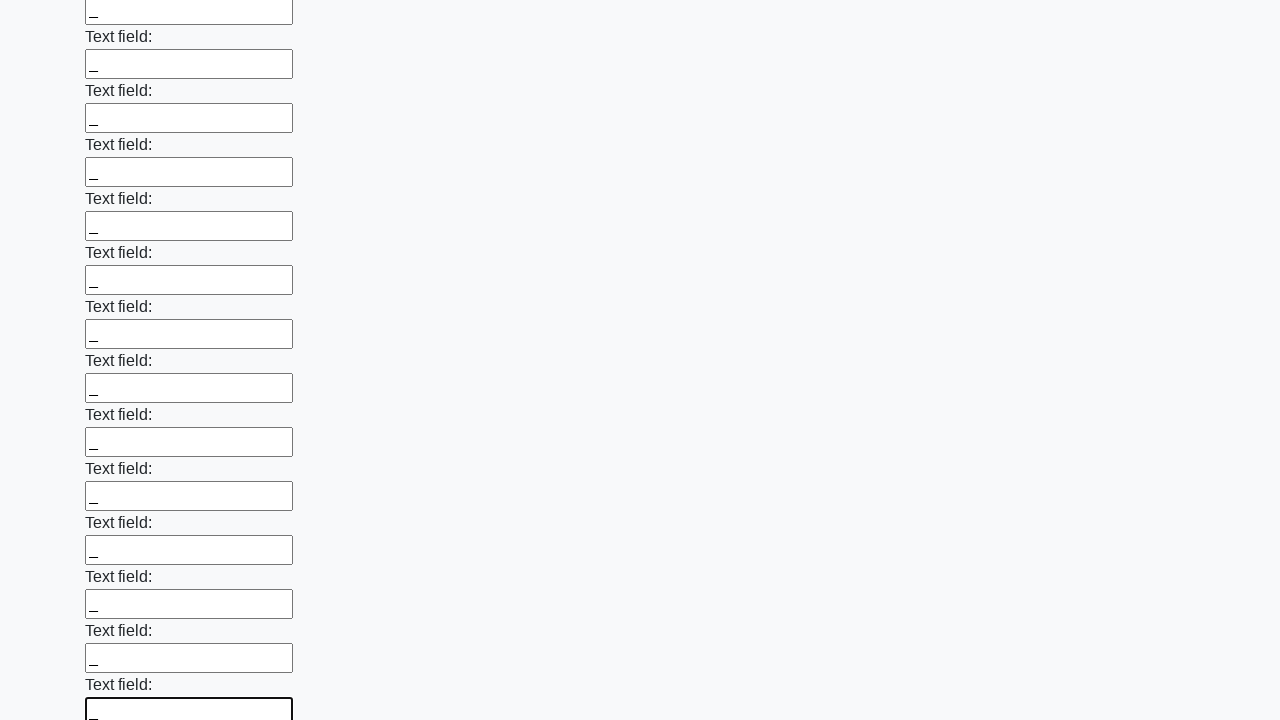

Filled an input field with placeholder value '_' on input >> nth=55
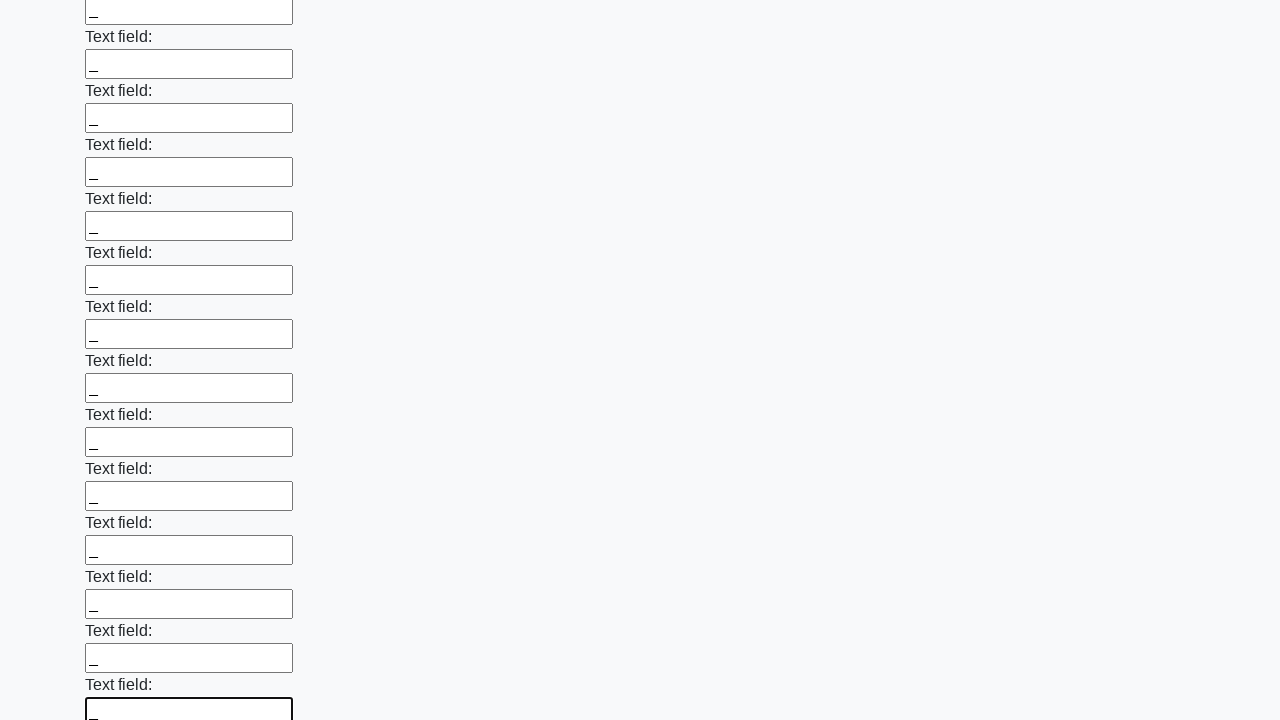

Filled an input field with placeholder value '_' on input >> nth=56
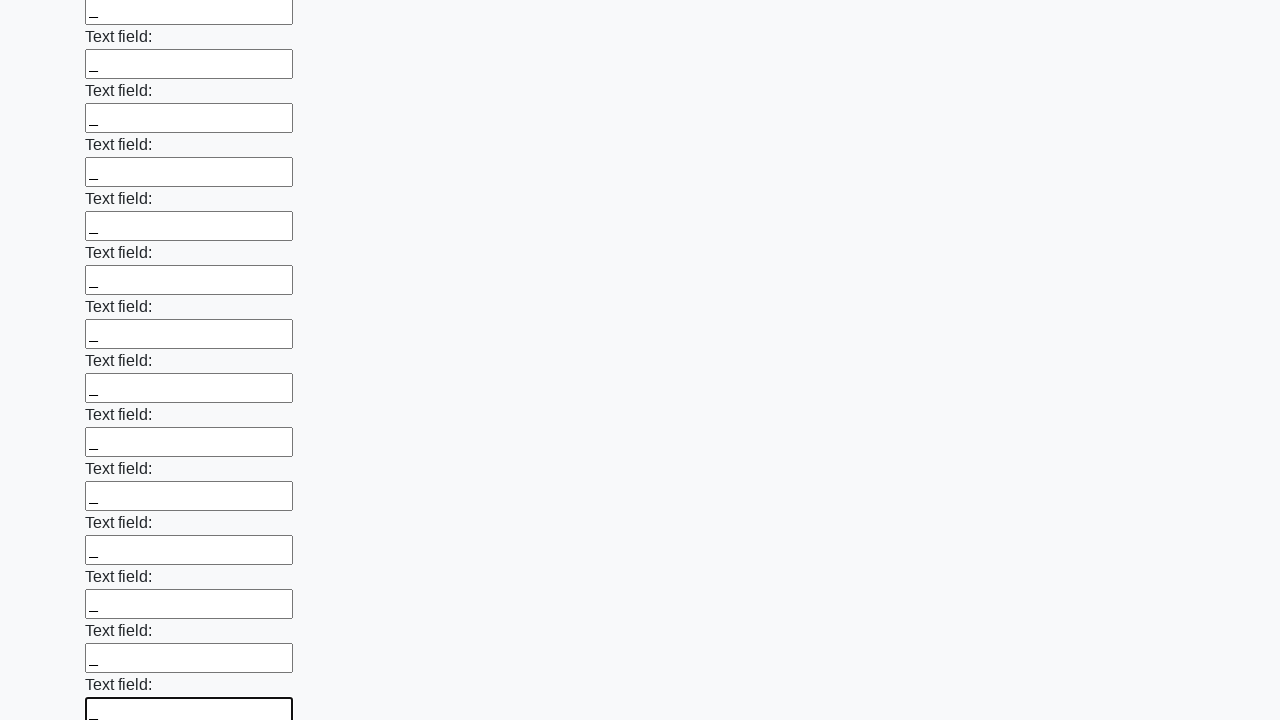

Filled an input field with placeholder value '_' on input >> nth=57
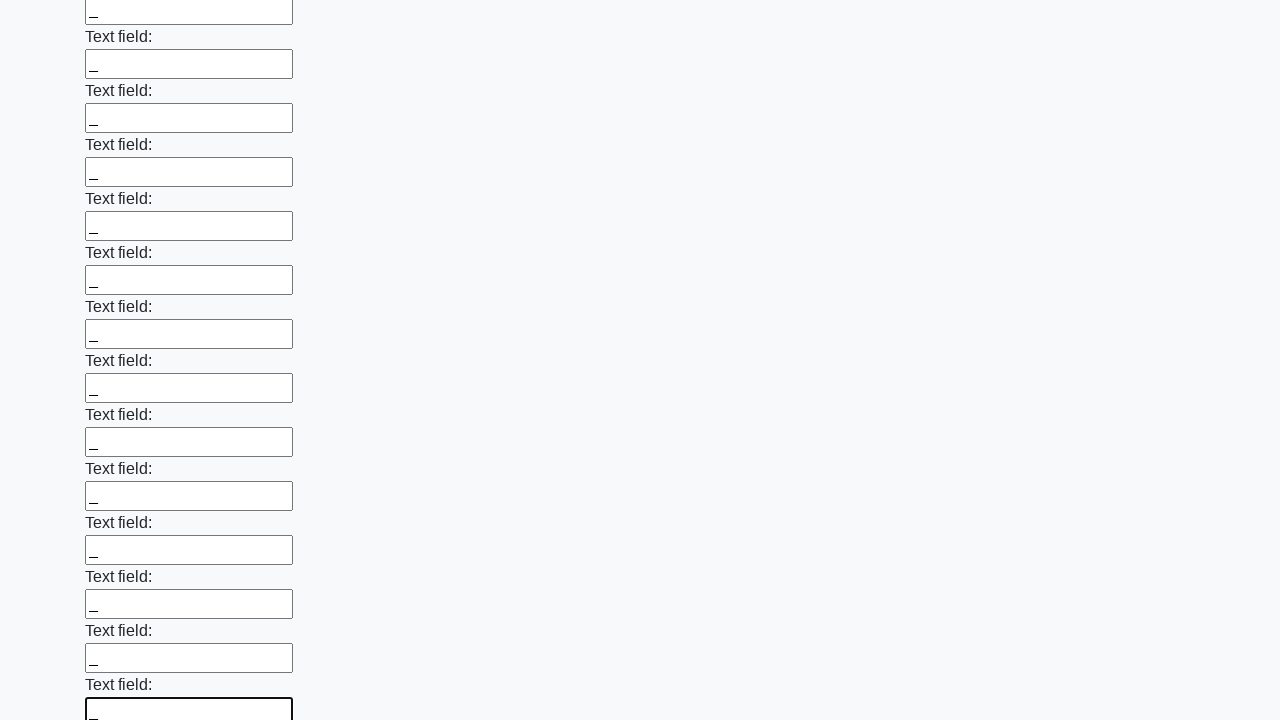

Filled an input field with placeholder value '_' on input >> nth=58
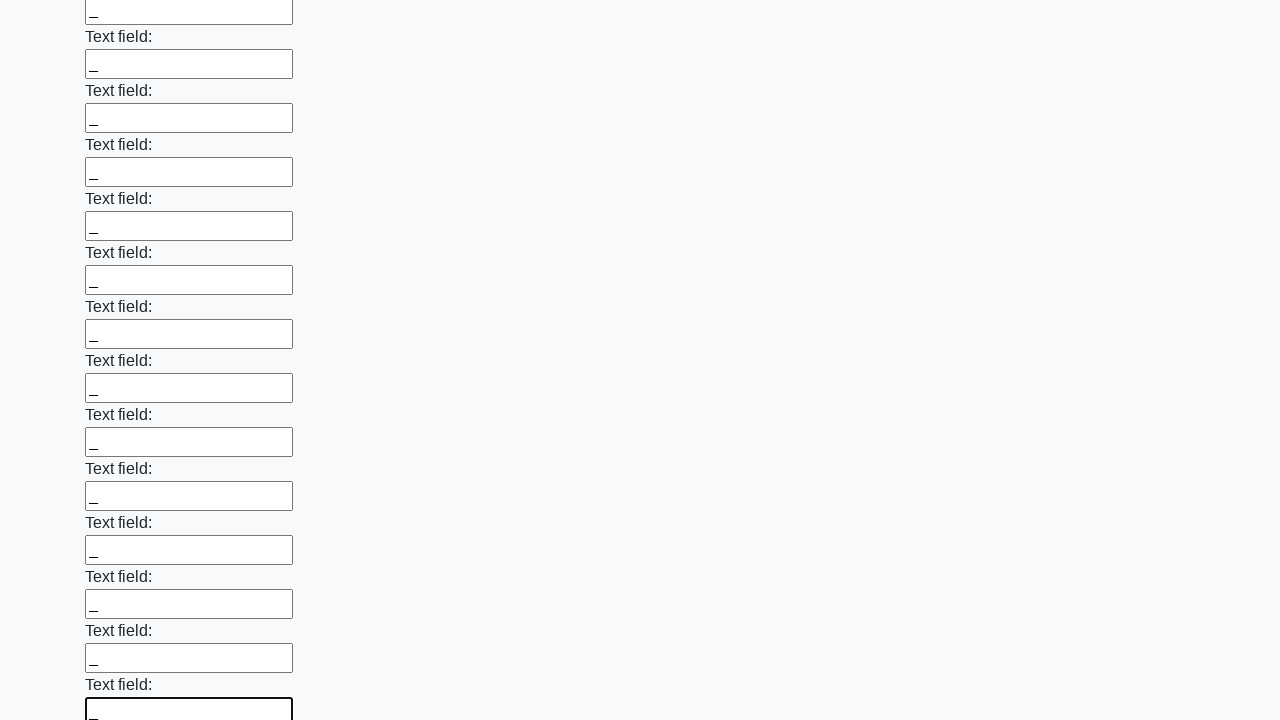

Filled an input field with placeholder value '_' on input >> nth=59
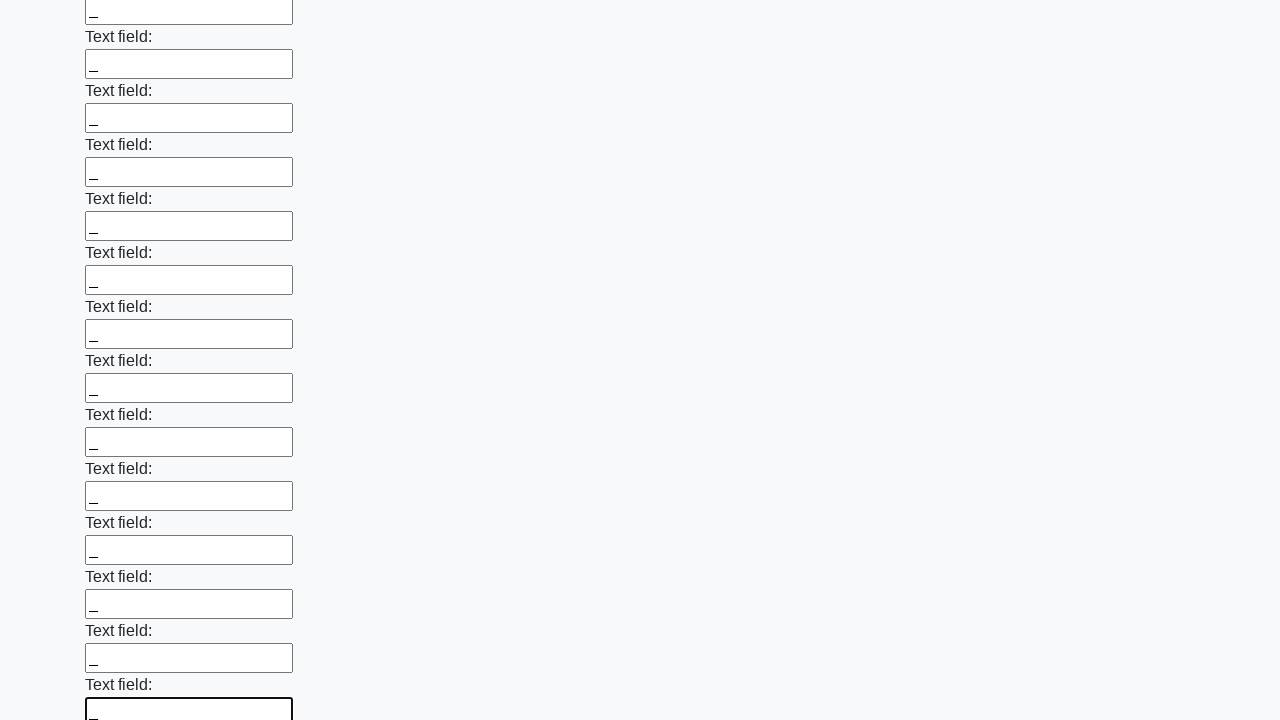

Filled an input field with placeholder value '_' on input >> nth=60
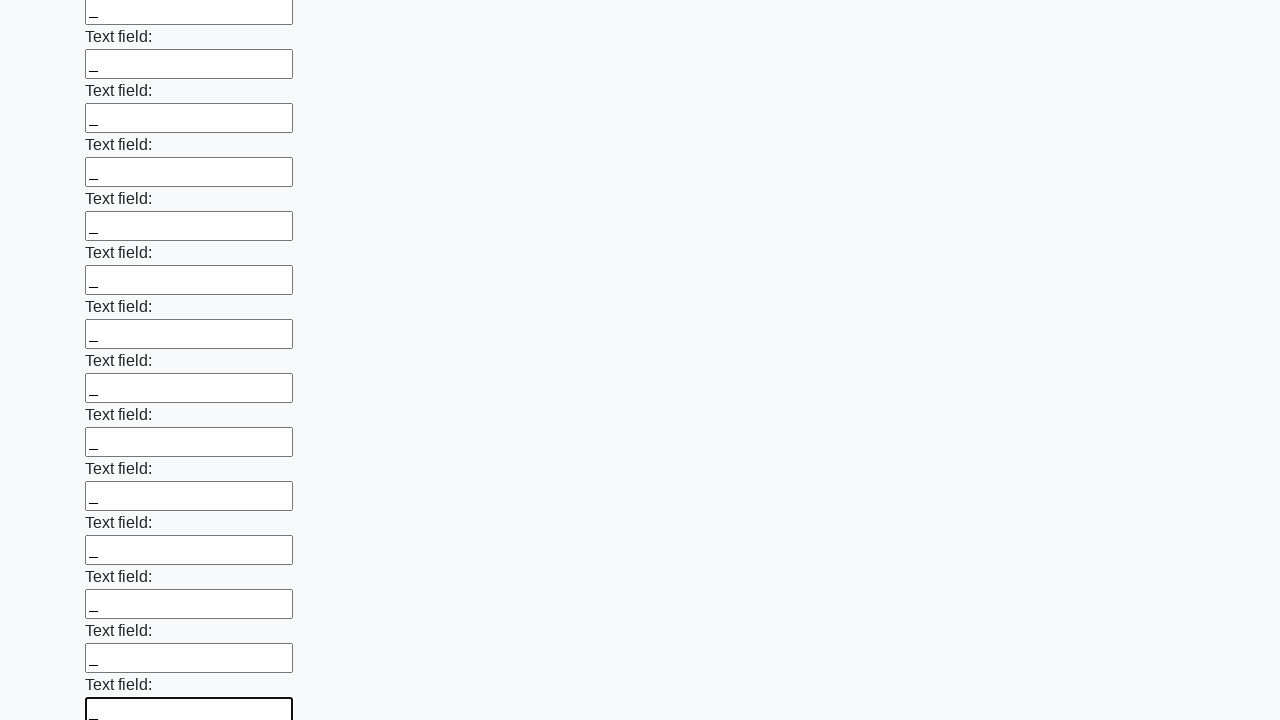

Filled an input field with placeholder value '_' on input >> nth=61
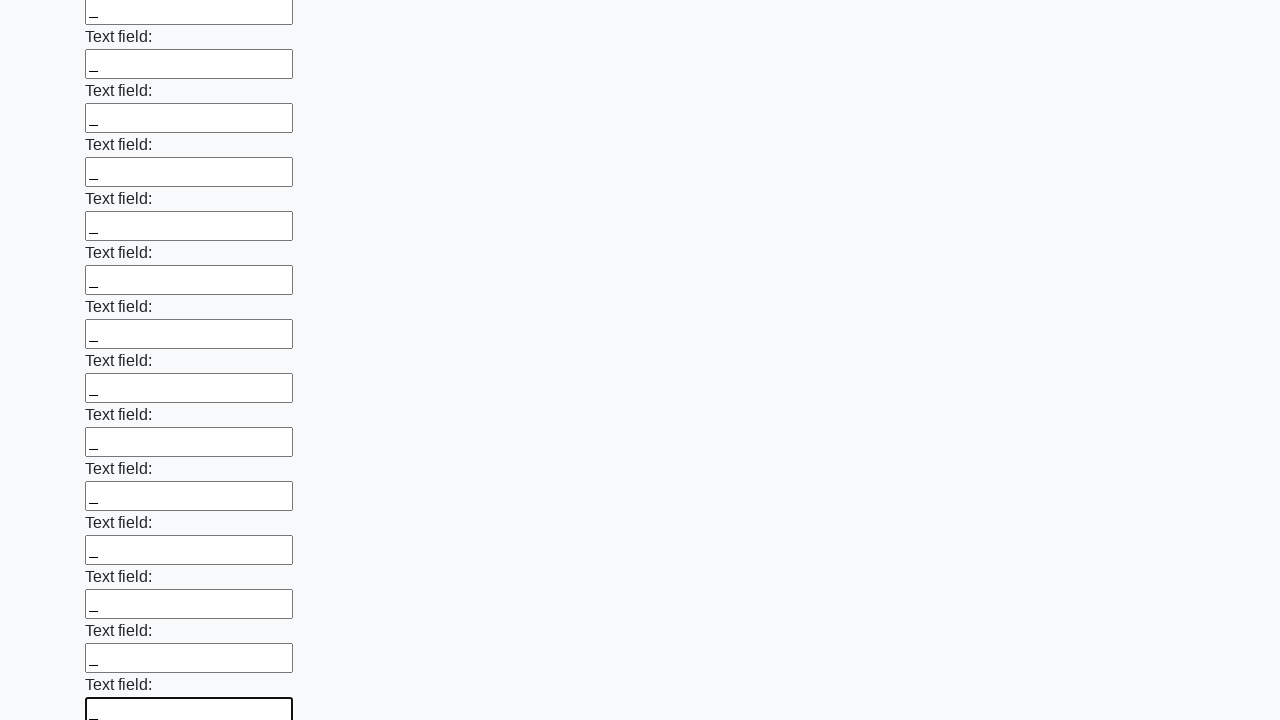

Filled an input field with placeholder value '_' on input >> nth=62
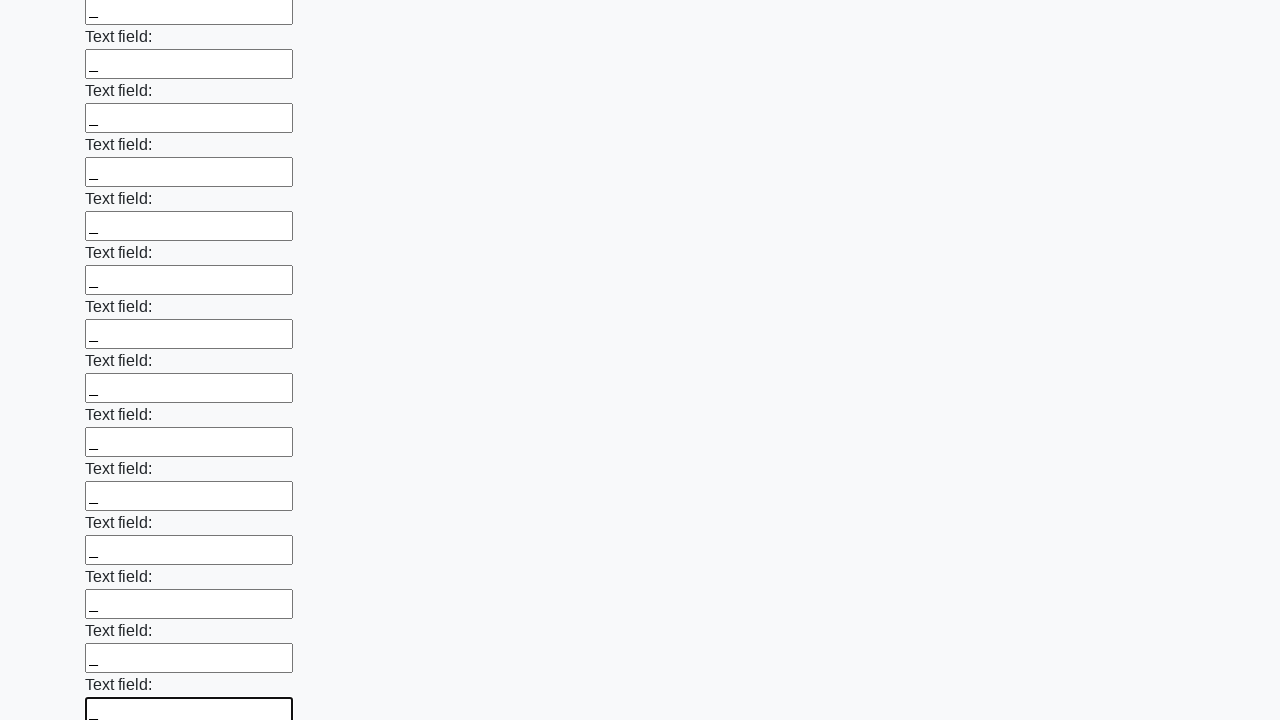

Filled an input field with placeholder value '_' on input >> nth=63
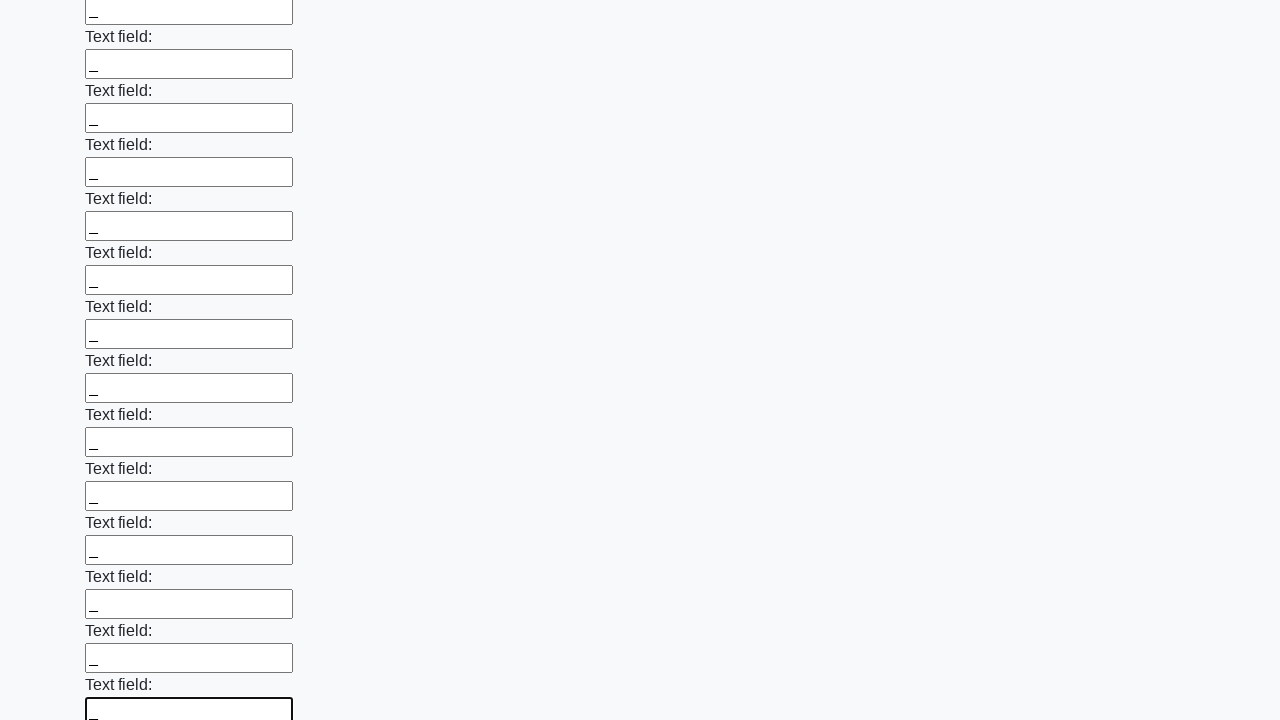

Filled an input field with placeholder value '_' on input >> nth=64
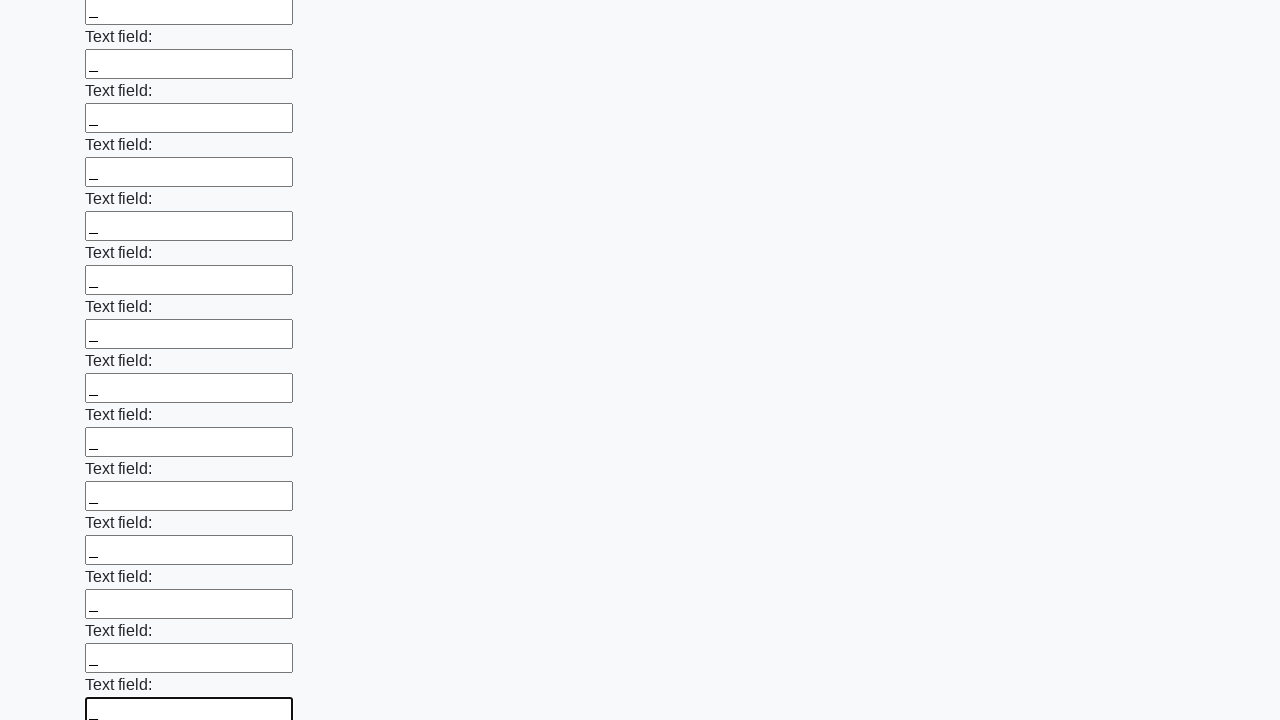

Filled an input field with placeholder value '_' on input >> nth=65
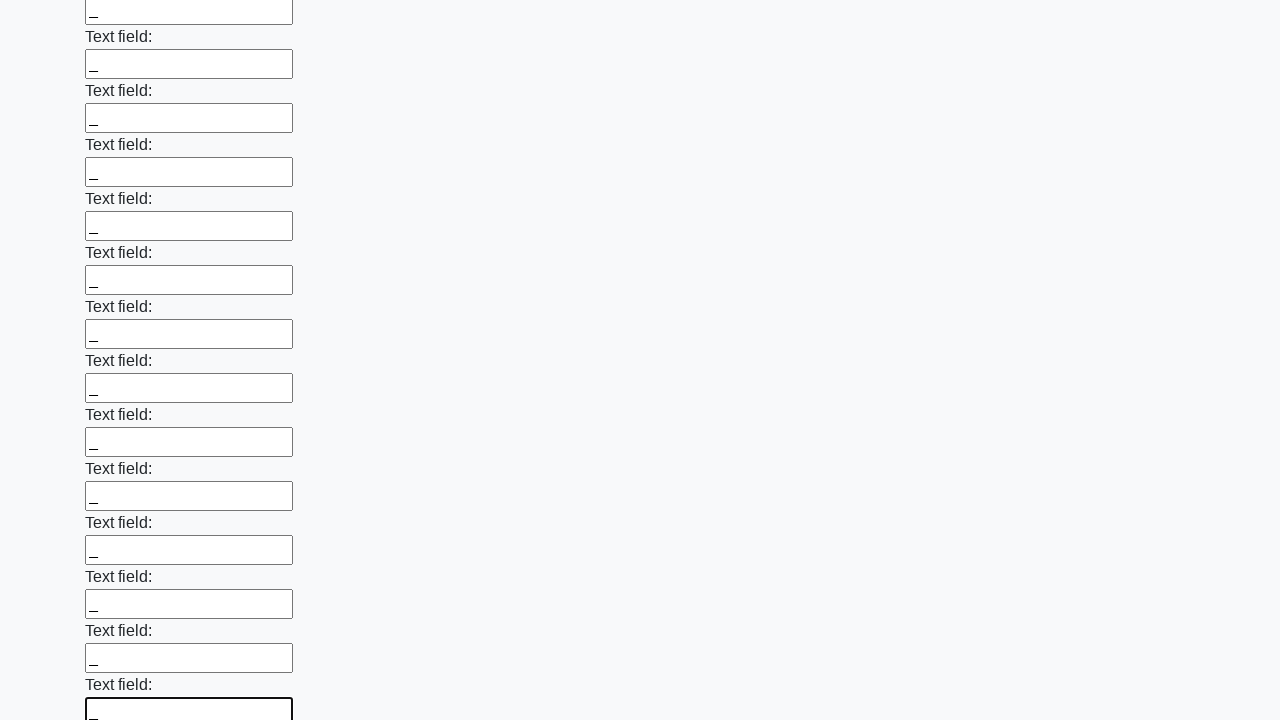

Filled an input field with placeholder value '_' on input >> nth=66
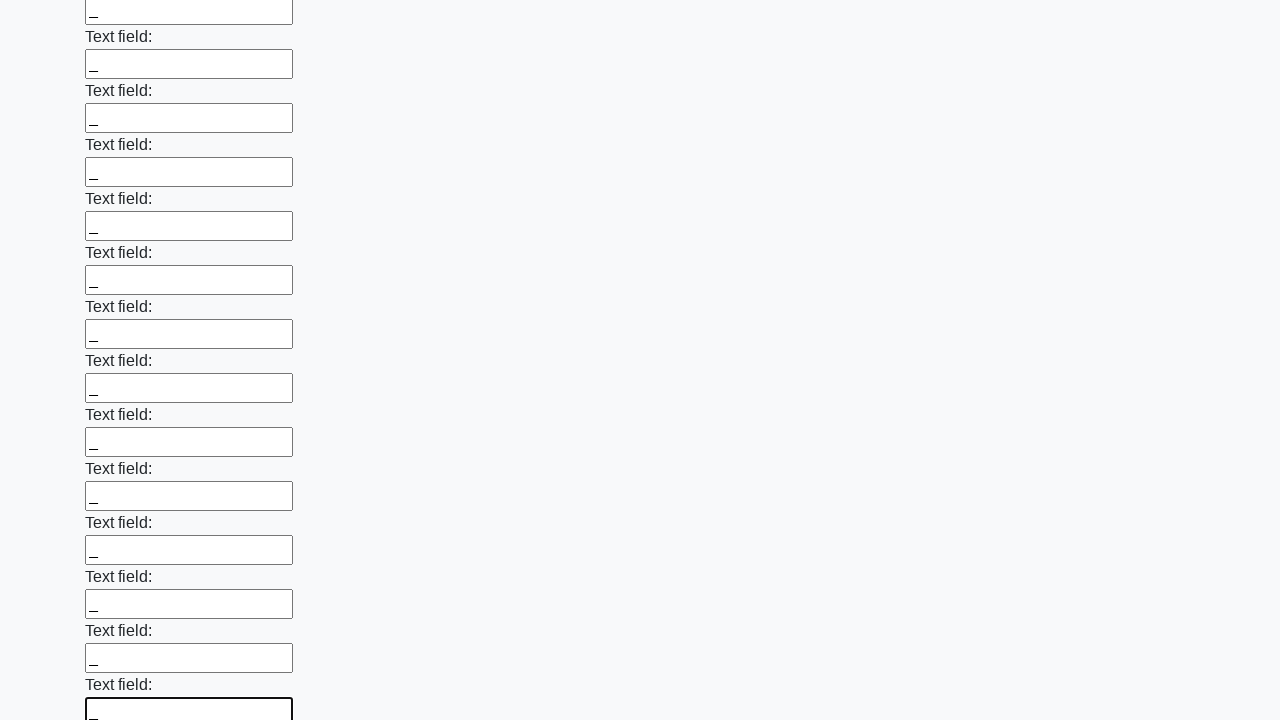

Filled an input field with placeholder value '_' on input >> nth=67
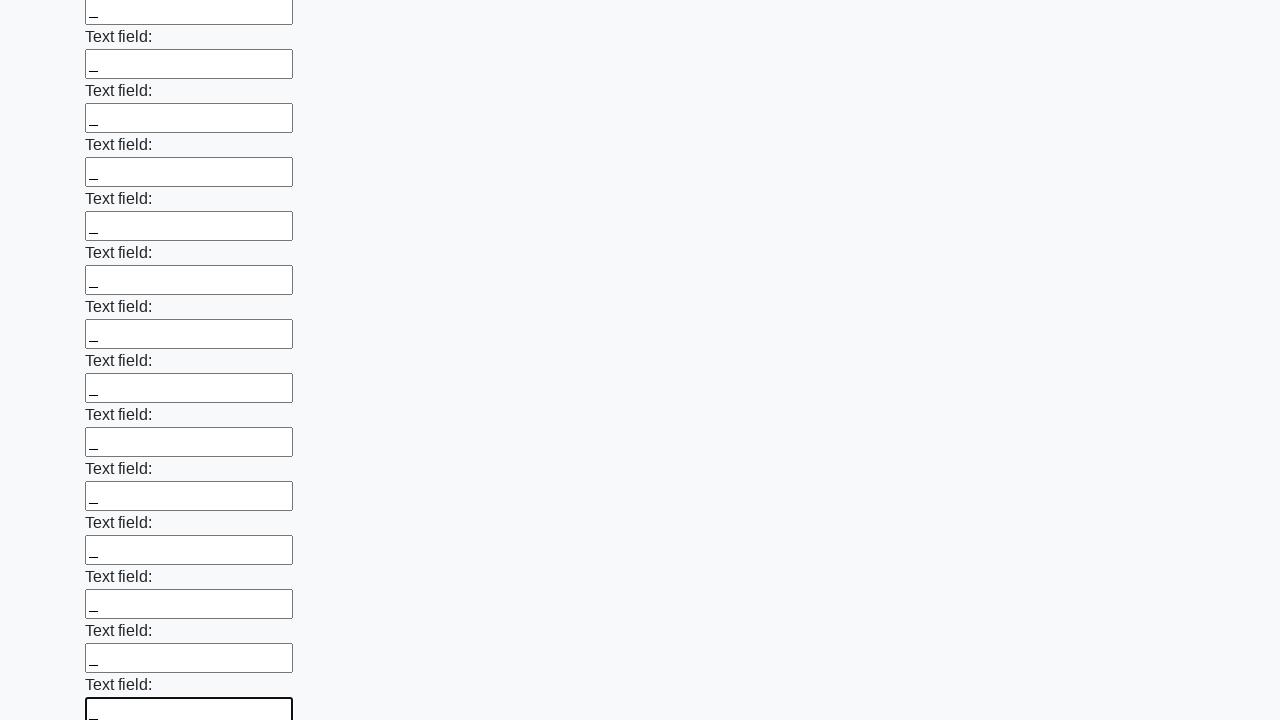

Filled an input field with placeholder value '_' on input >> nth=68
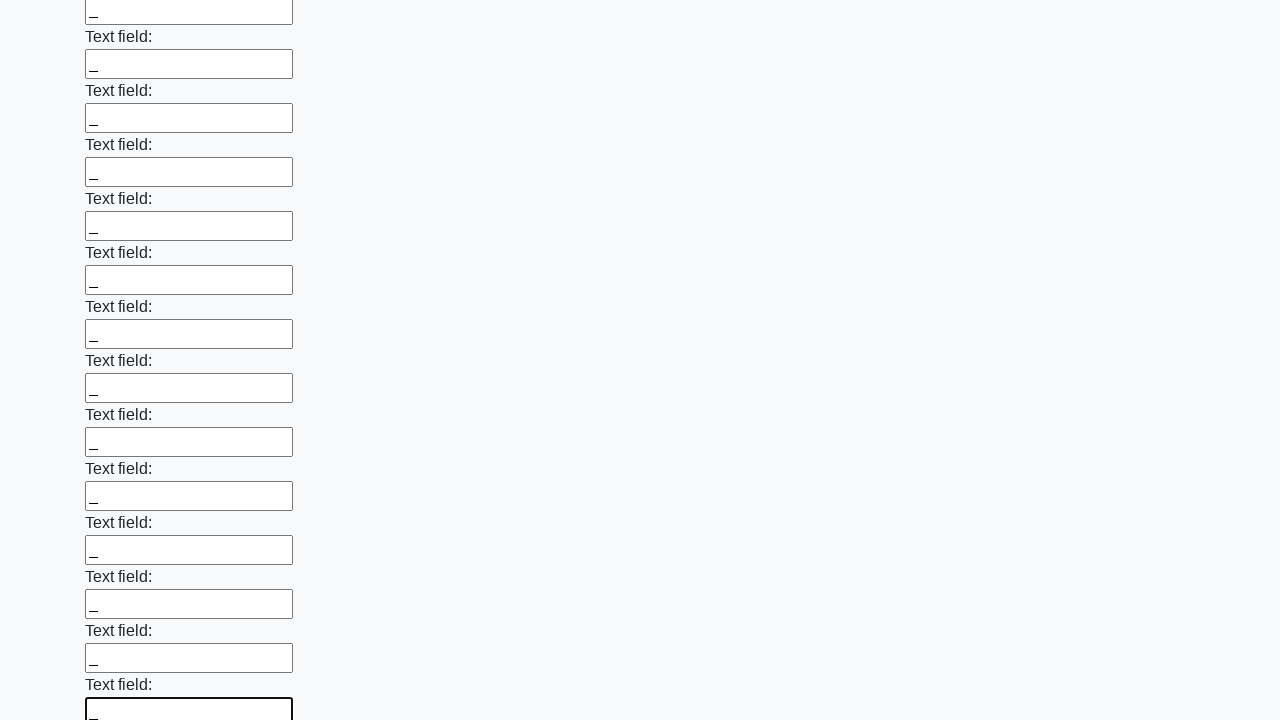

Filled an input field with placeholder value '_' on input >> nth=69
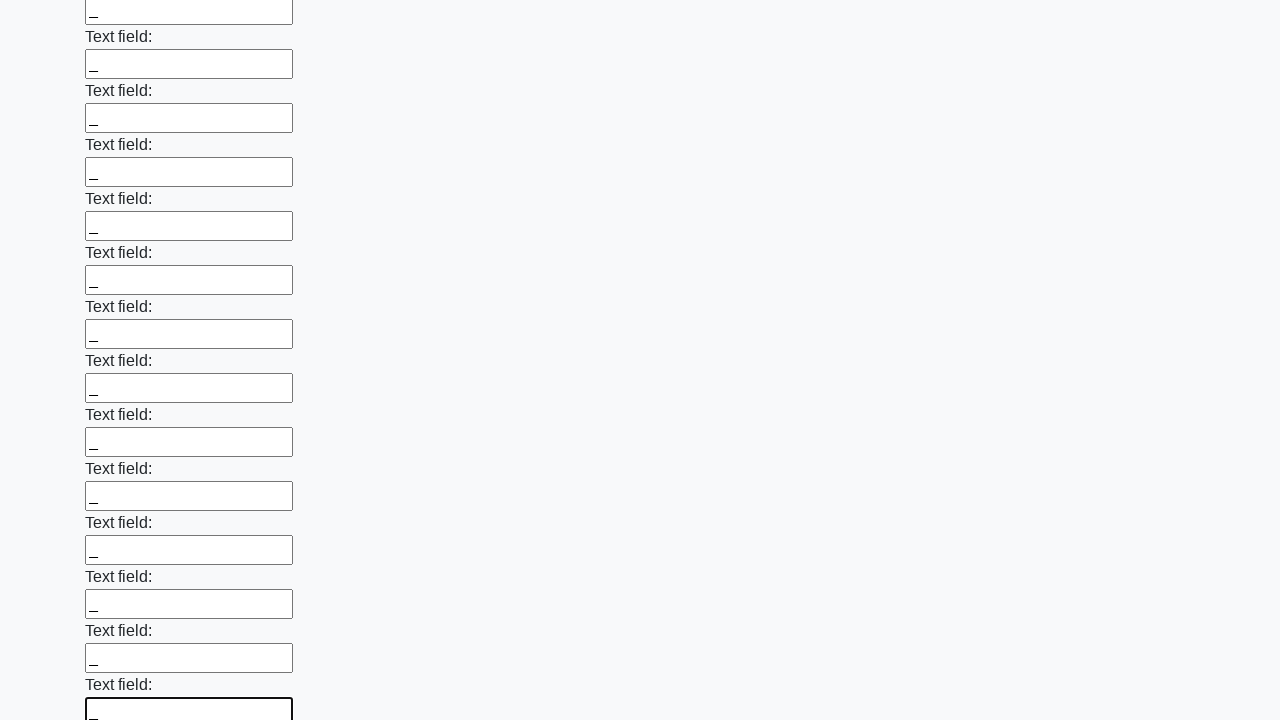

Filled an input field with placeholder value '_' on input >> nth=70
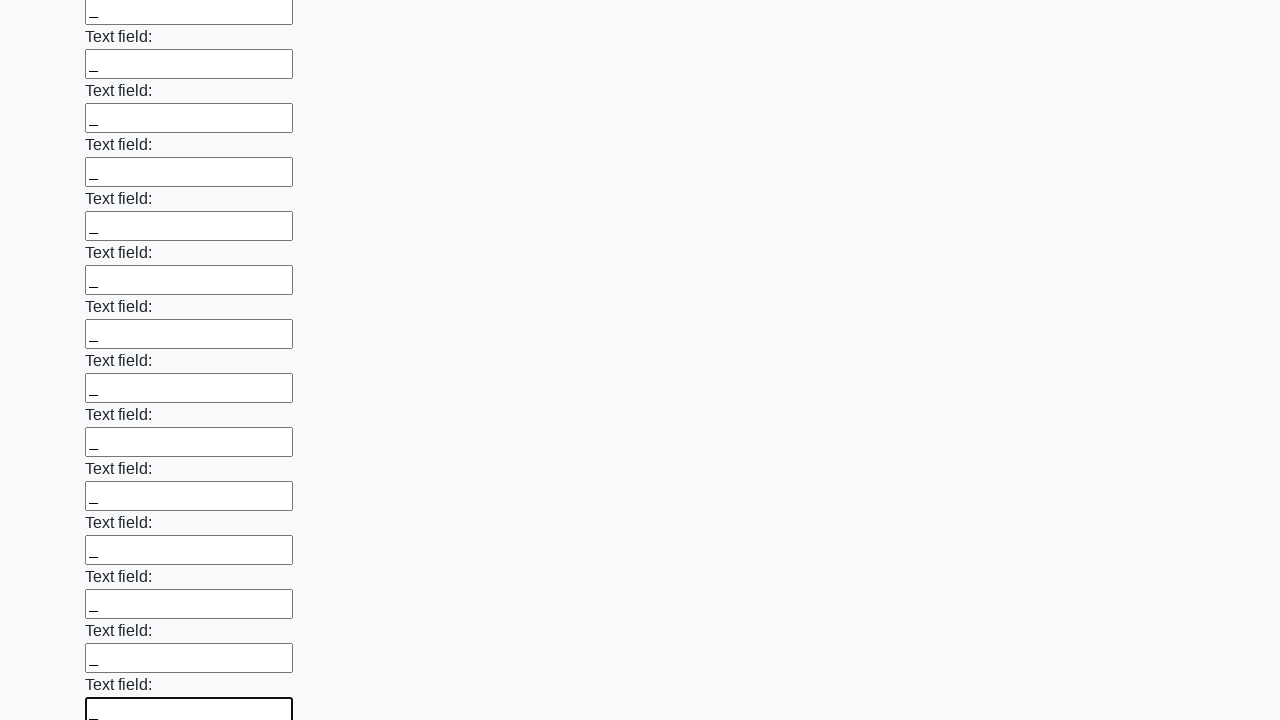

Filled an input field with placeholder value '_' on input >> nth=71
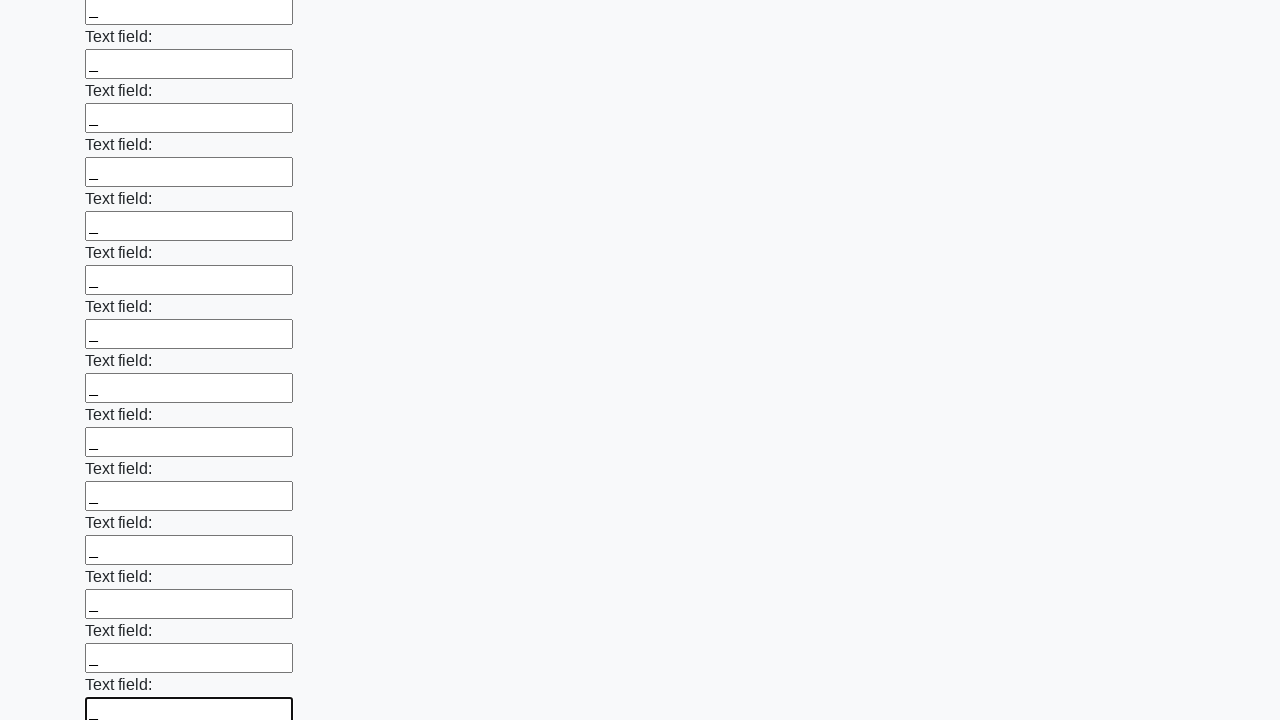

Filled an input field with placeholder value '_' on input >> nth=72
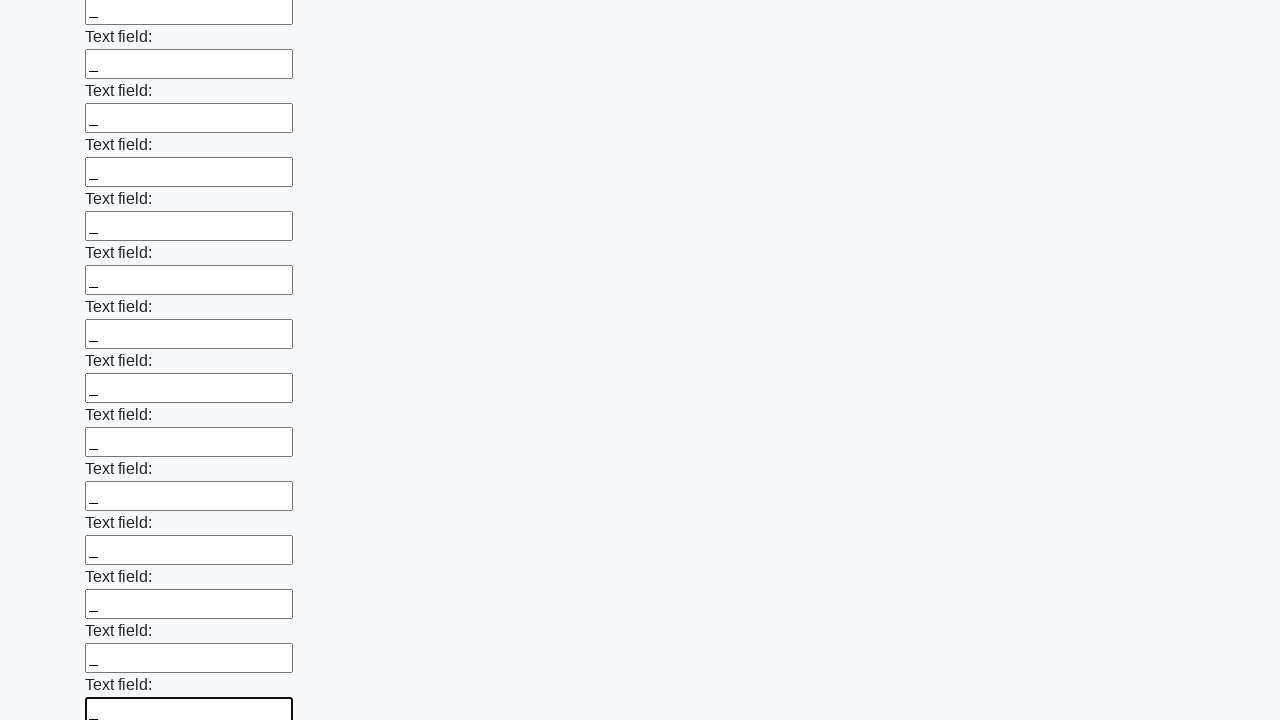

Filled an input field with placeholder value '_' on input >> nth=73
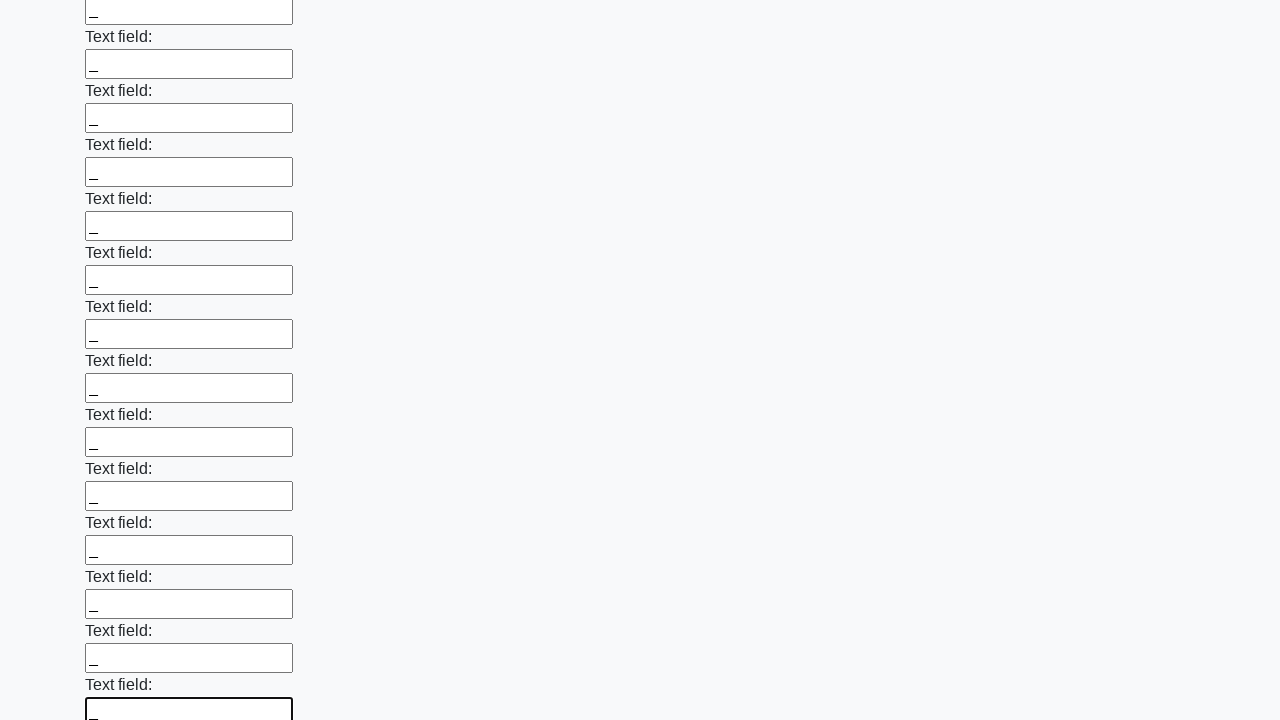

Filled an input field with placeholder value '_' on input >> nth=74
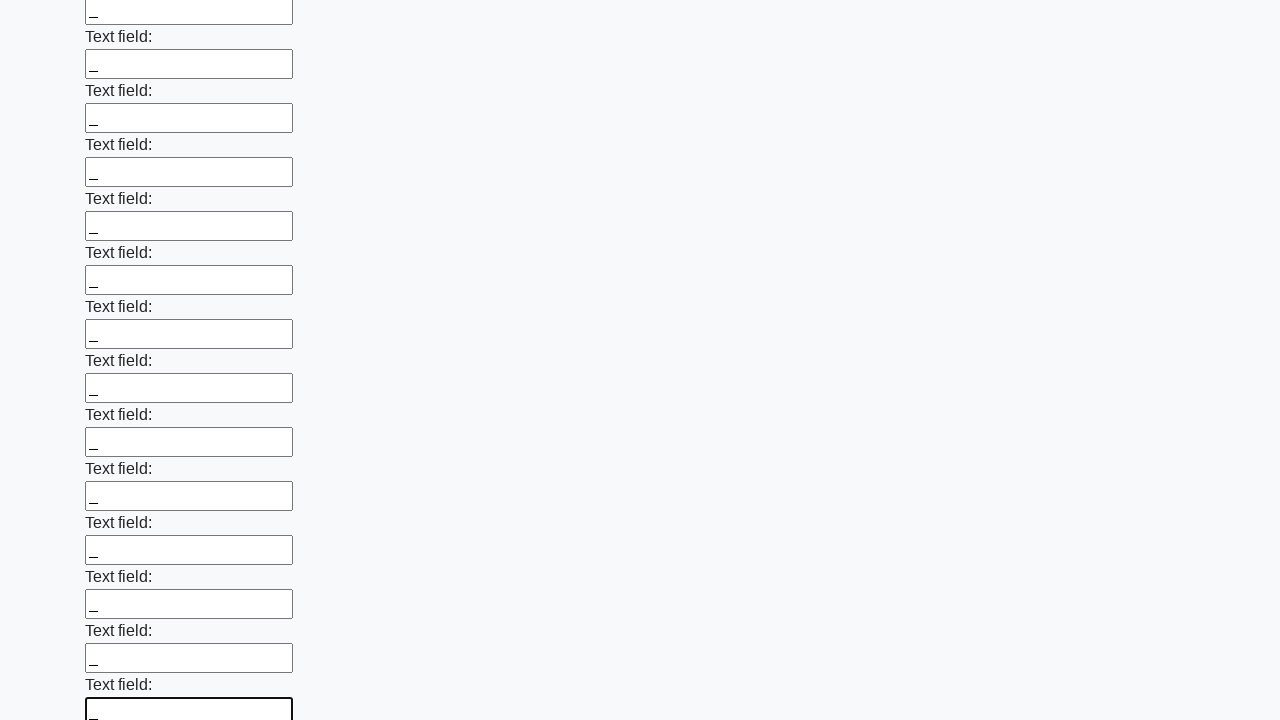

Filled an input field with placeholder value '_' on input >> nth=75
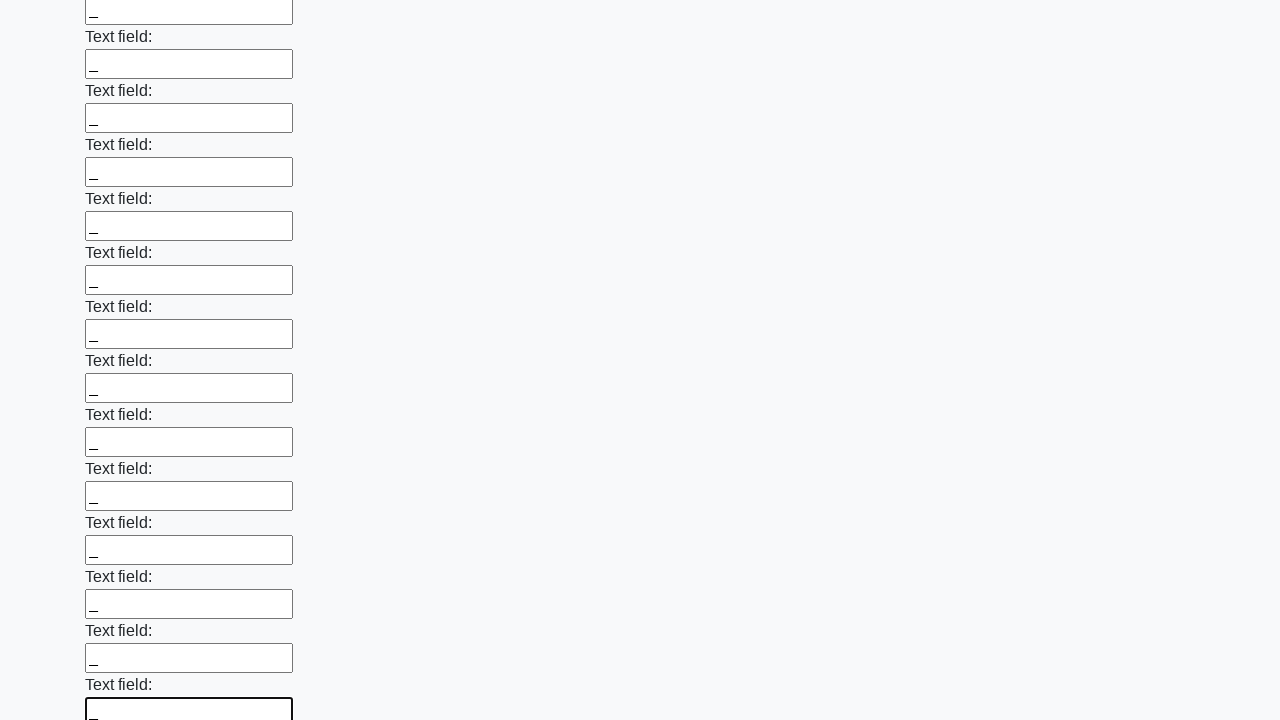

Filled an input field with placeholder value '_' on input >> nth=76
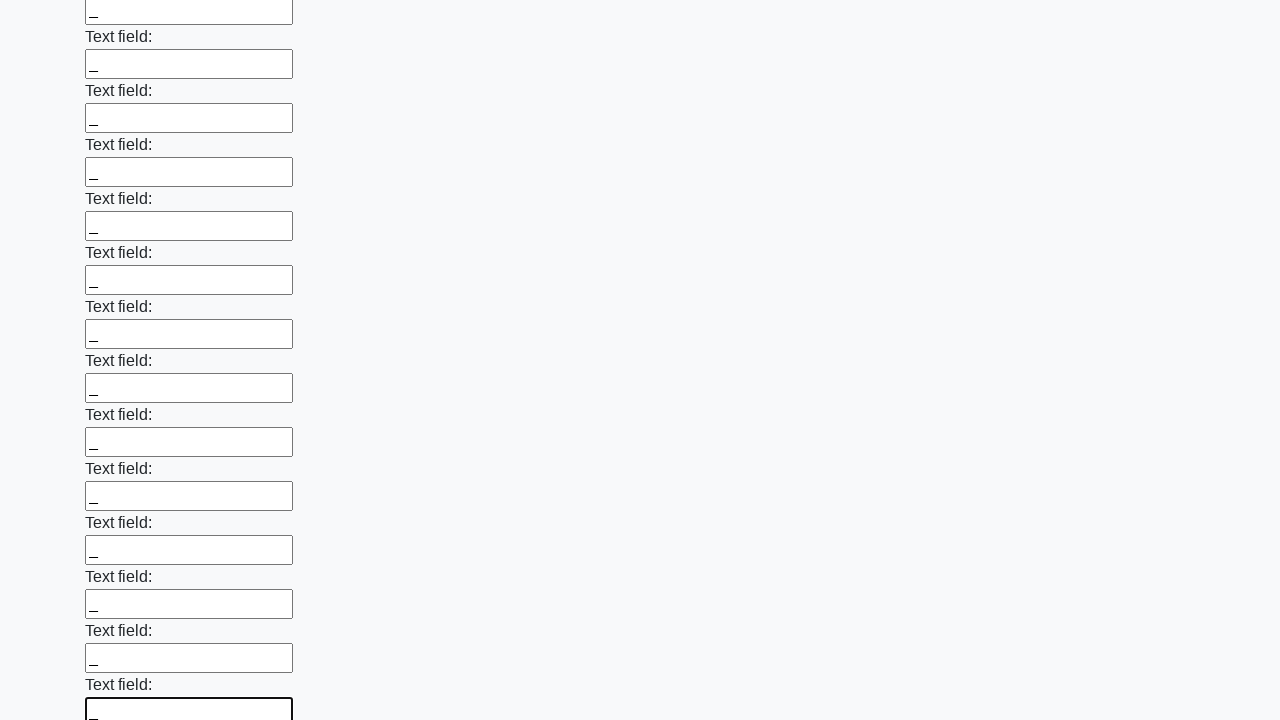

Filled an input field with placeholder value '_' on input >> nth=77
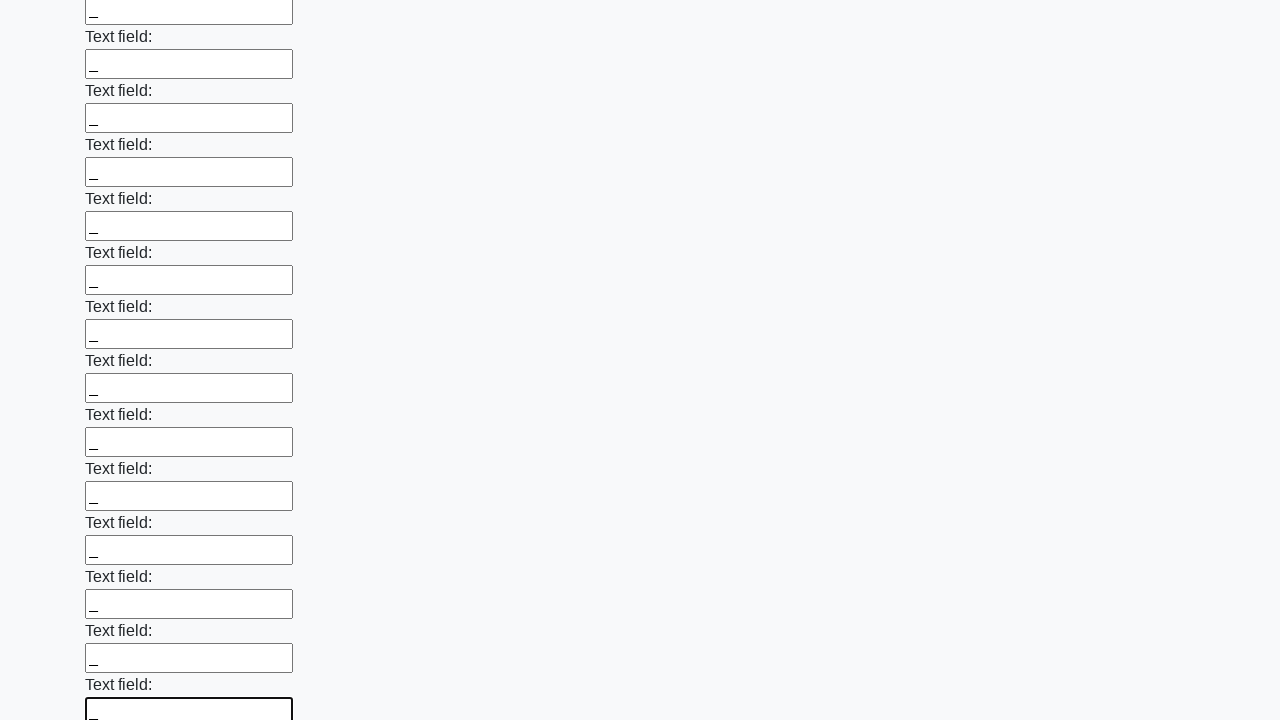

Filled an input field with placeholder value '_' on input >> nth=78
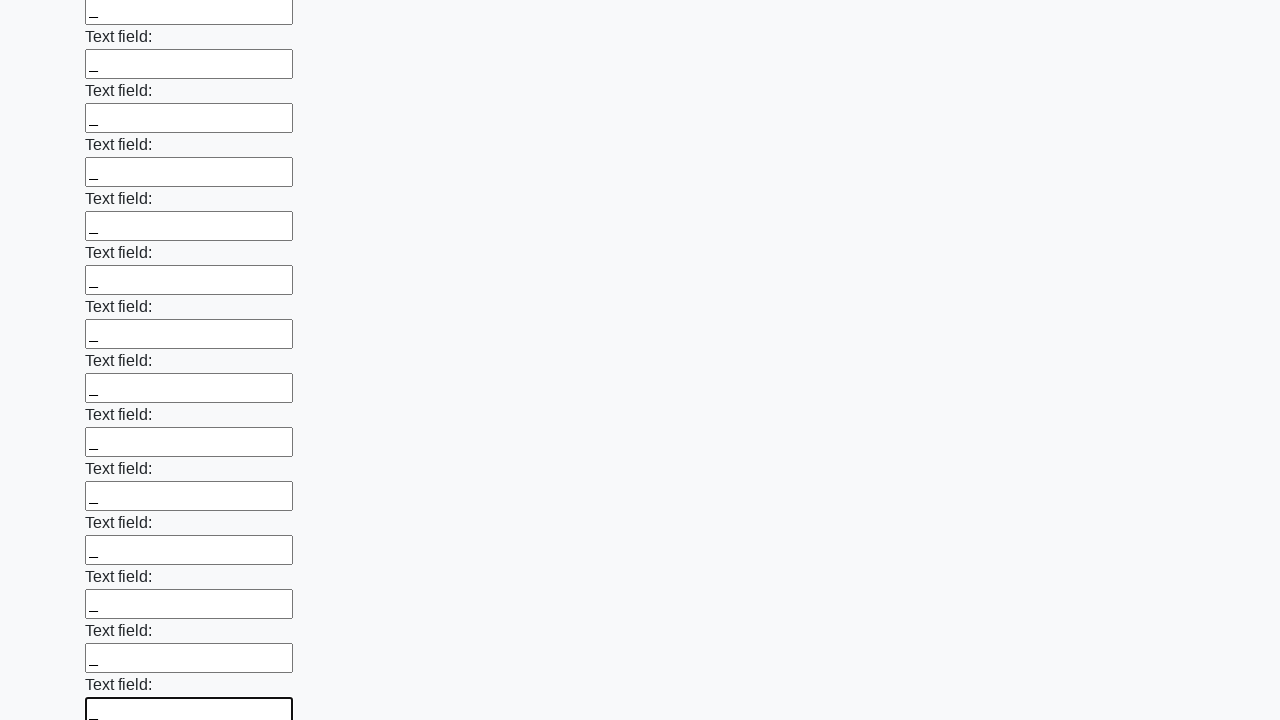

Filled an input field with placeholder value '_' on input >> nth=79
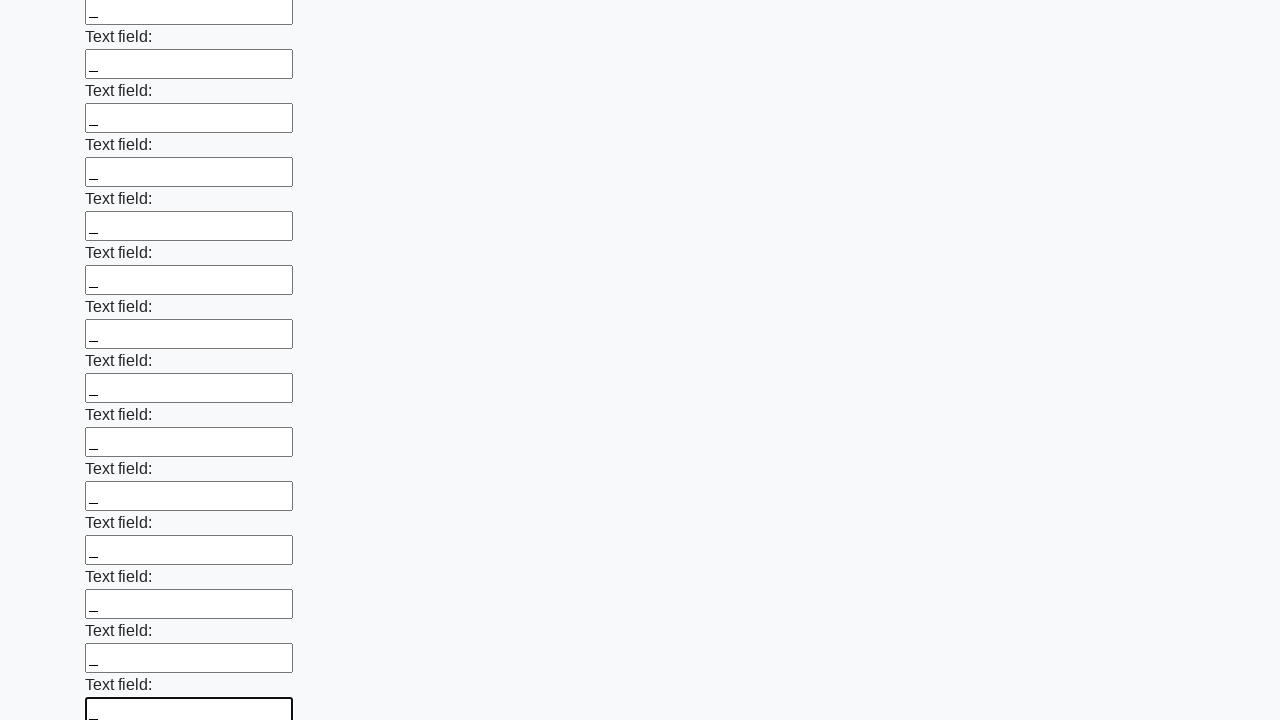

Filled an input field with placeholder value '_' on input >> nth=80
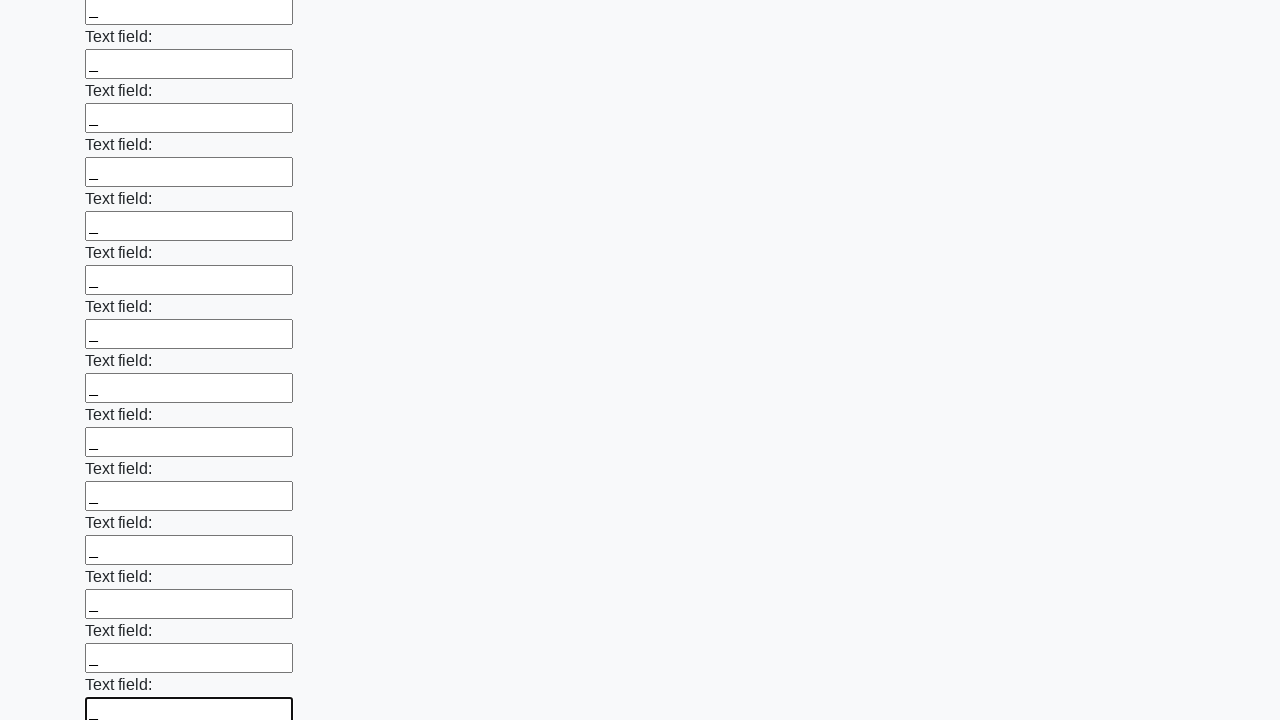

Filled an input field with placeholder value '_' on input >> nth=81
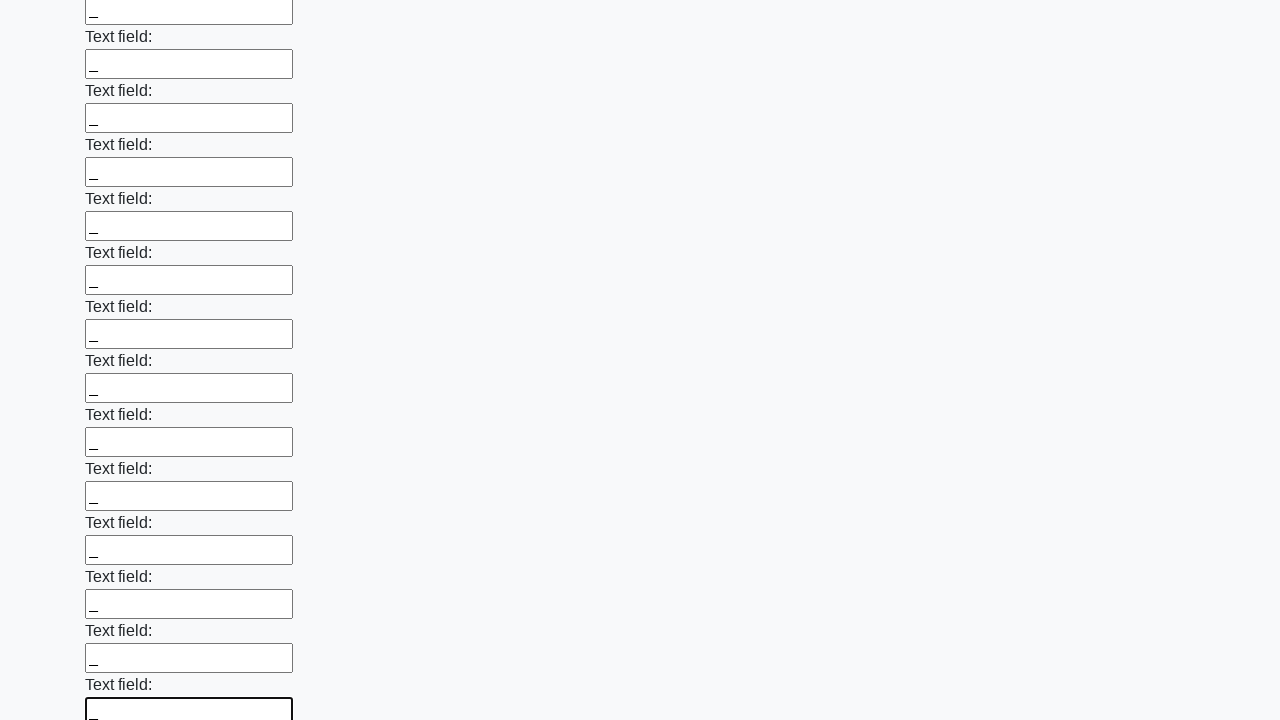

Filled an input field with placeholder value '_' on input >> nth=82
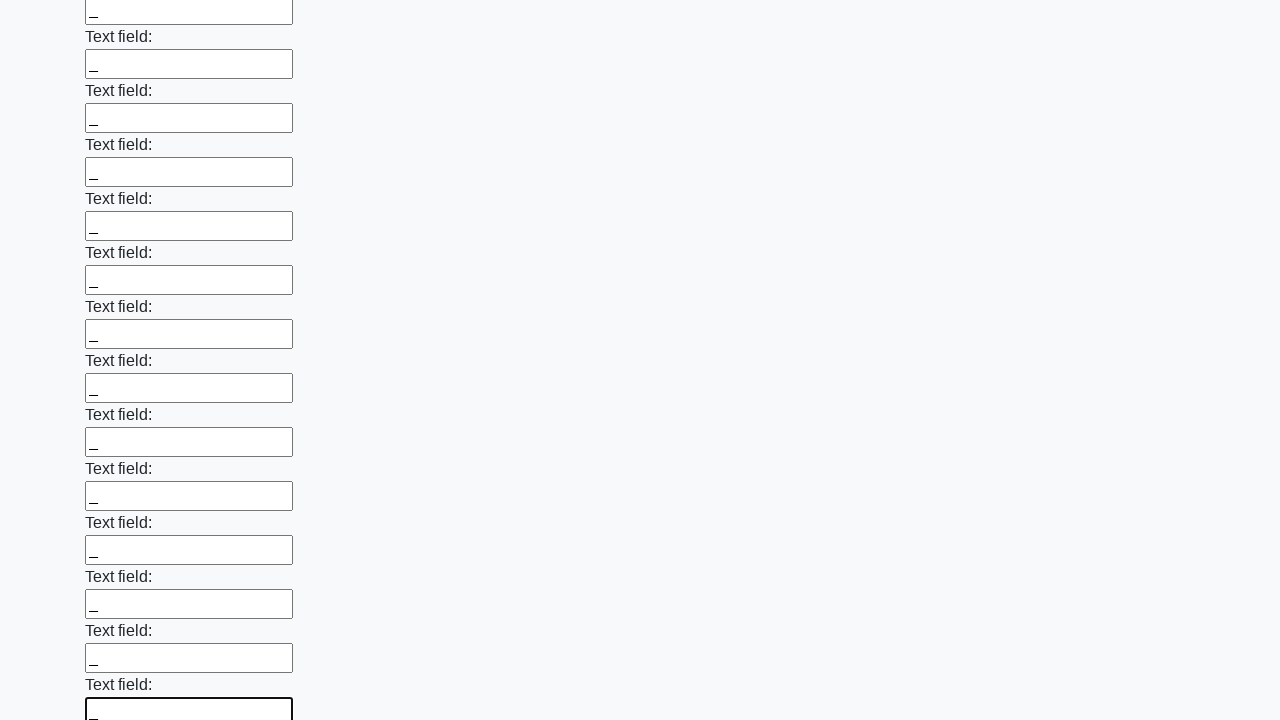

Filled an input field with placeholder value '_' on input >> nth=83
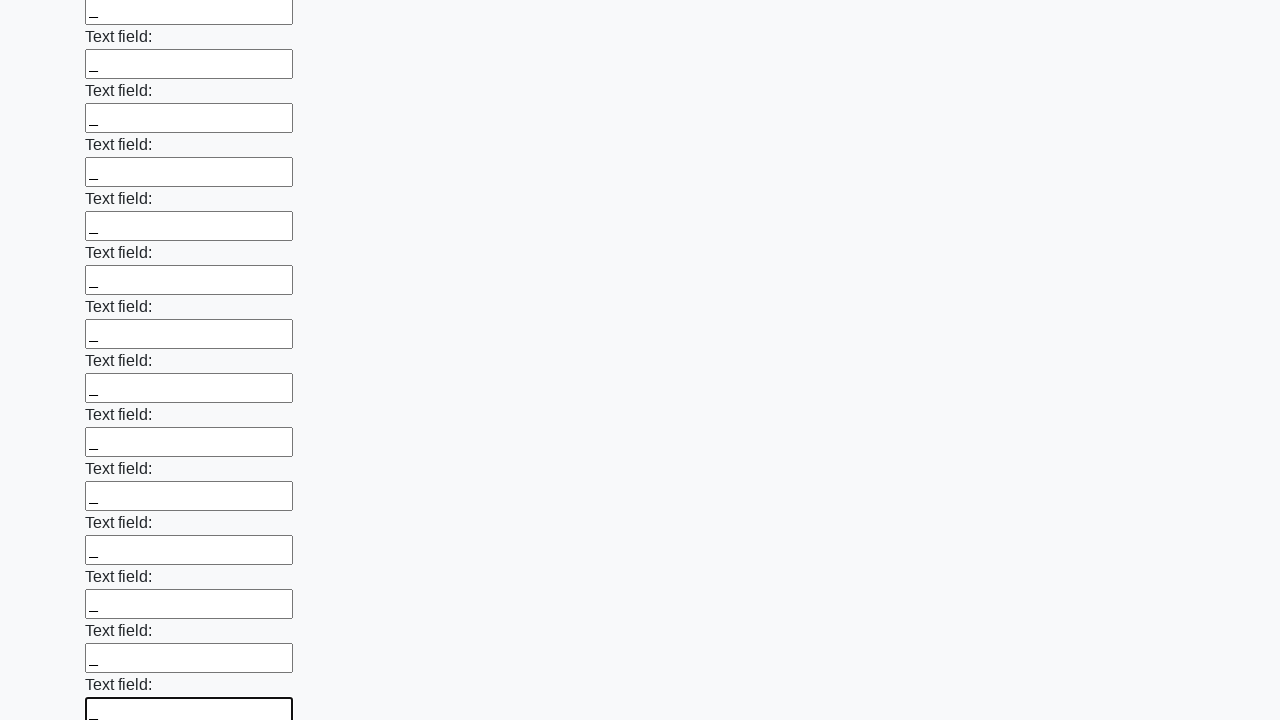

Filled an input field with placeholder value '_' on input >> nth=84
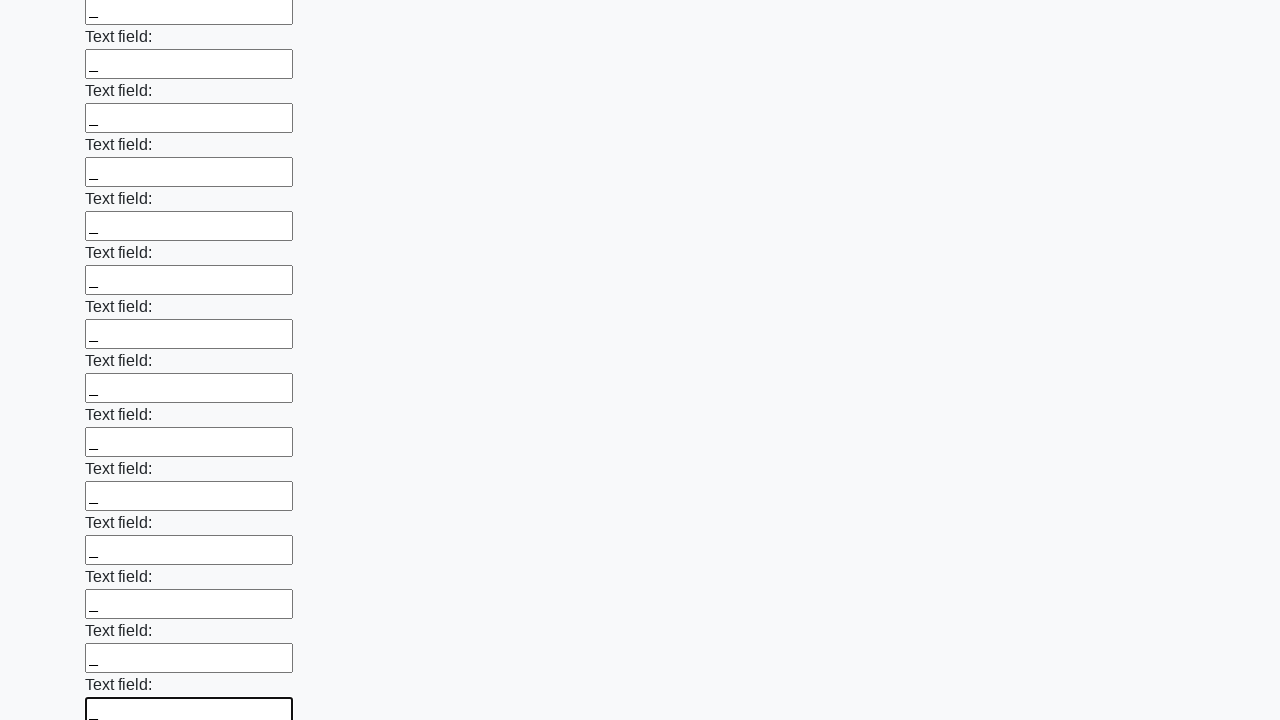

Filled an input field with placeholder value '_' on input >> nth=85
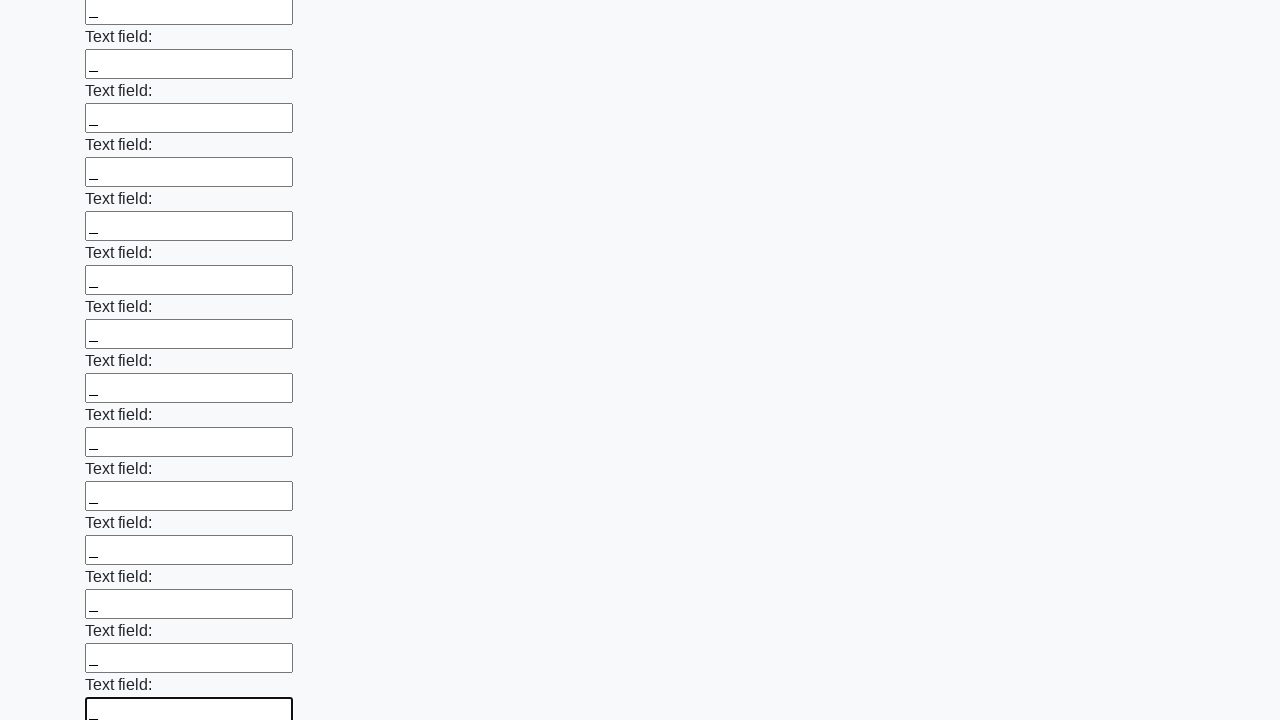

Filled an input field with placeholder value '_' on input >> nth=86
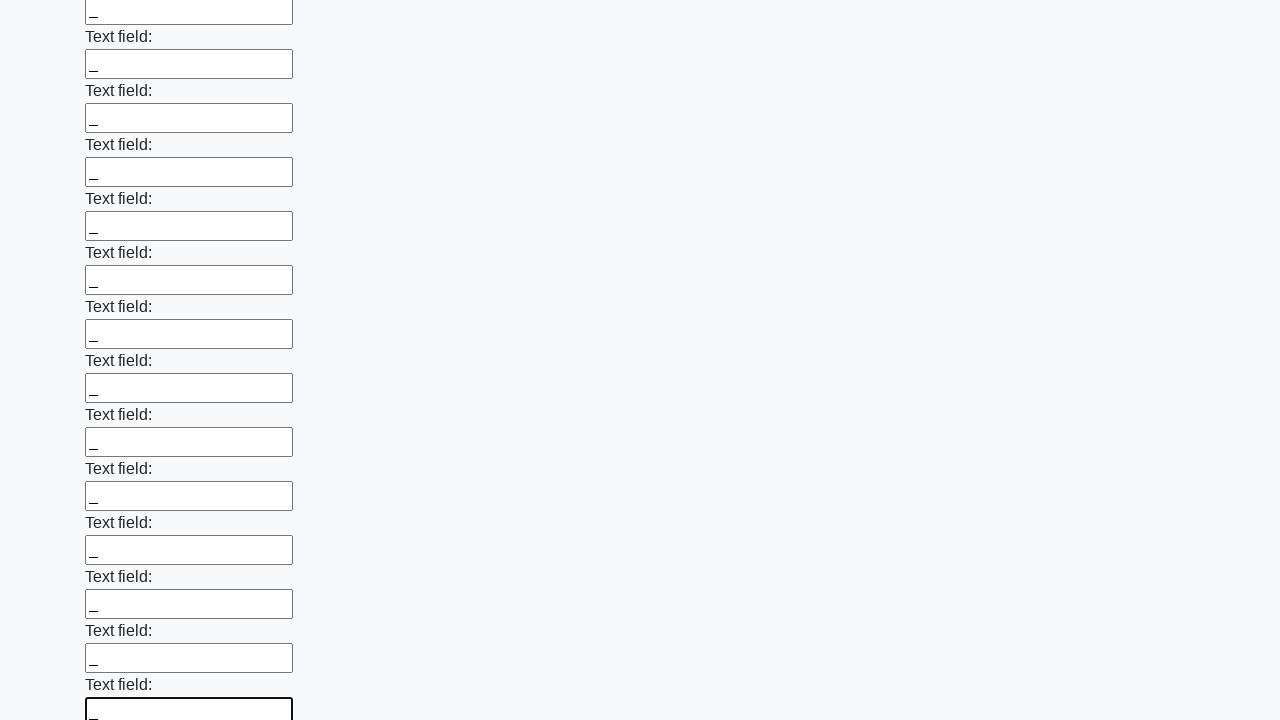

Filled an input field with placeholder value '_' on input >> nth=87
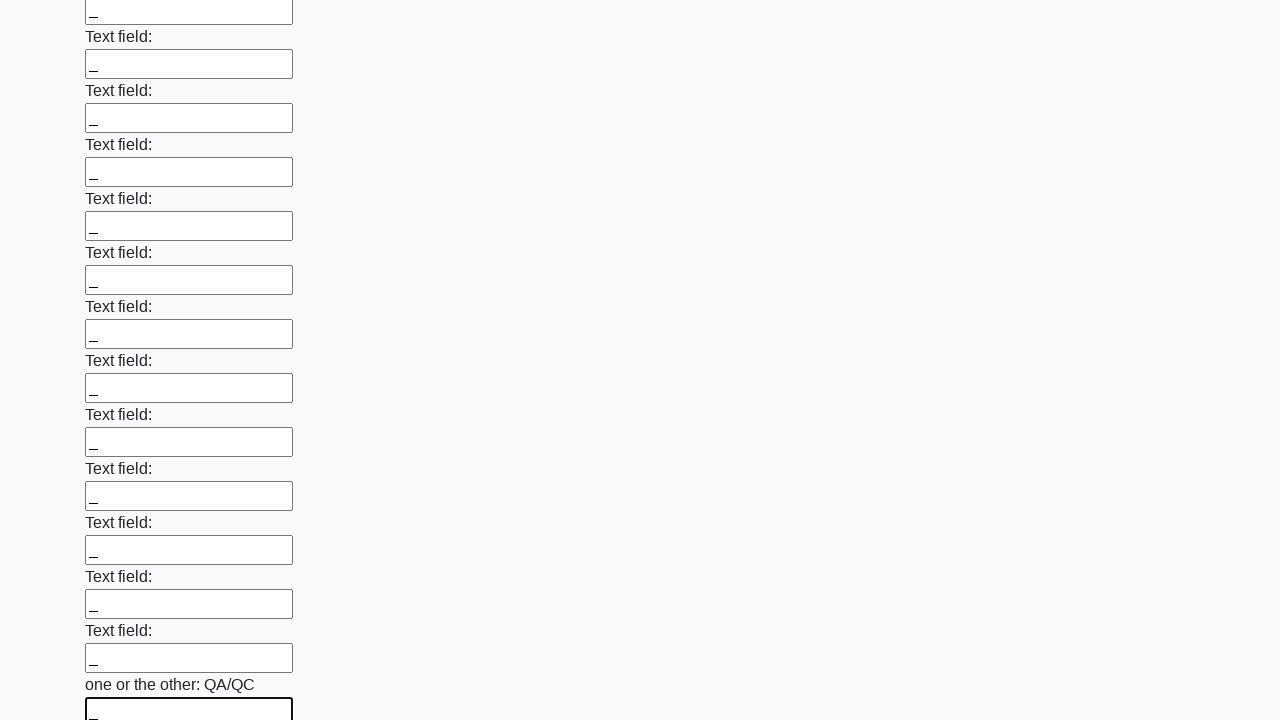

Filled an input field with placeholder value '_' on input >> nth=88
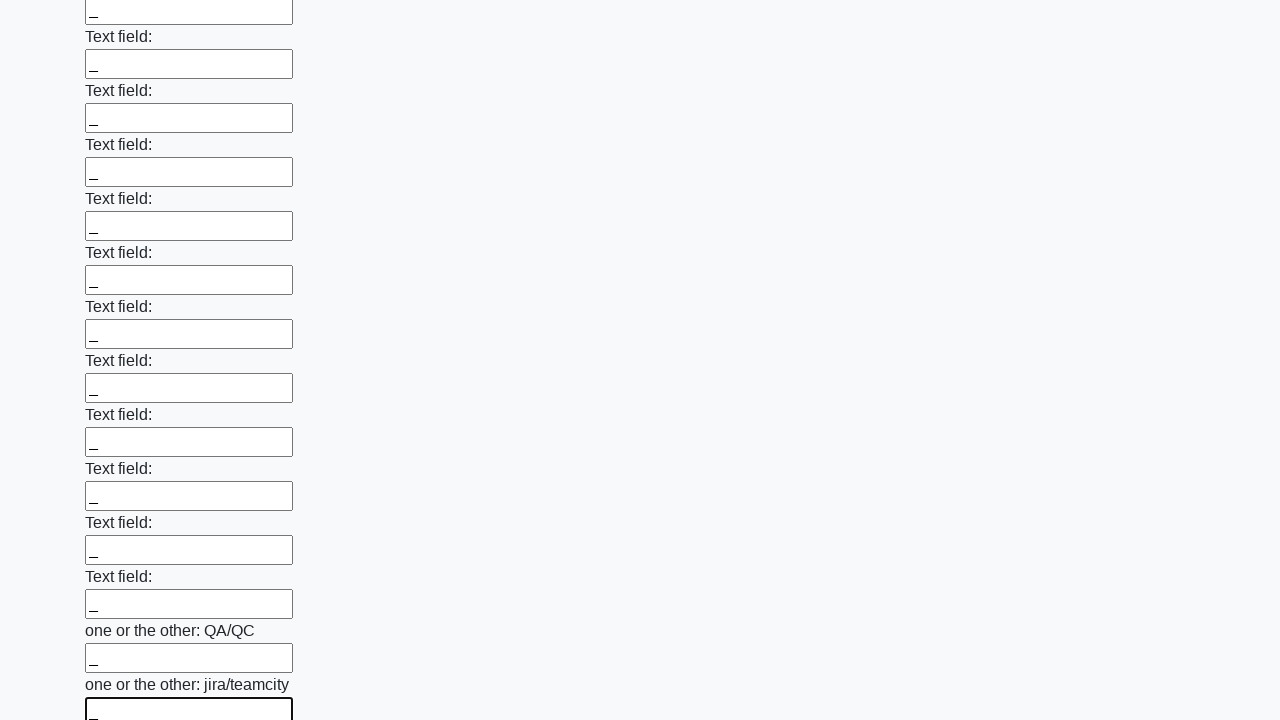

Filled an input field with placeholder value '_' on input >> nth=89
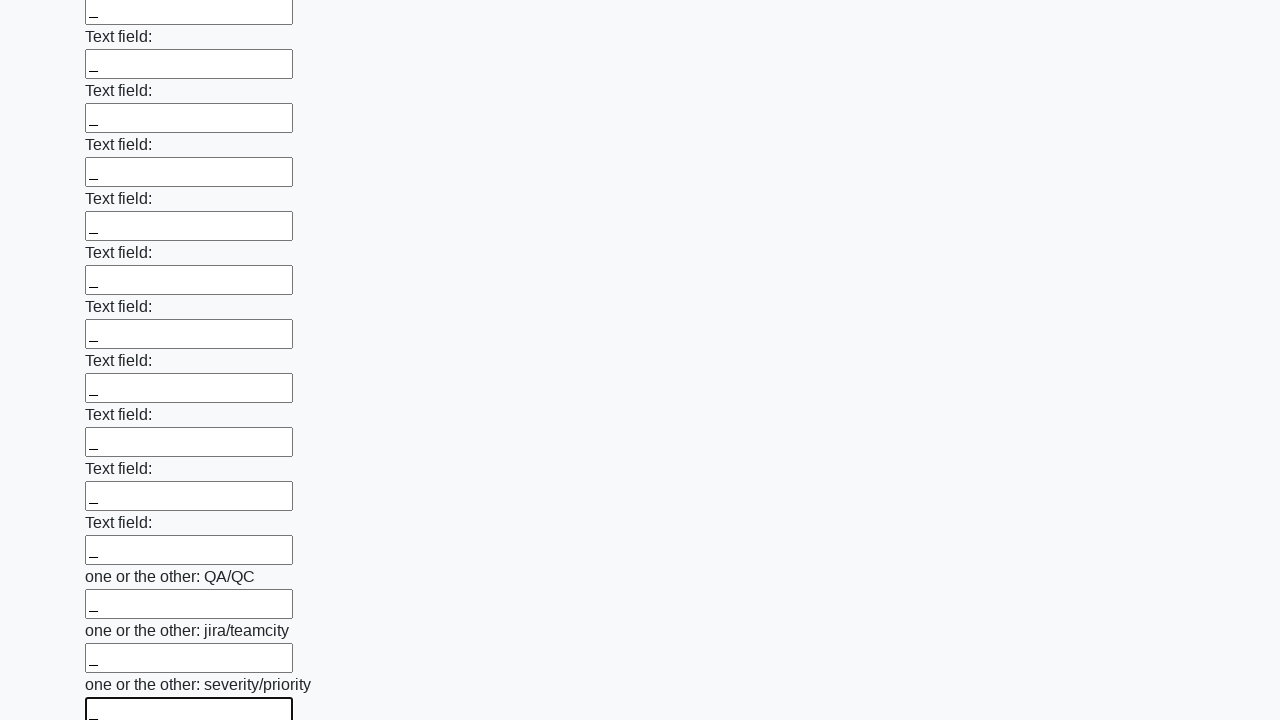

Filled an input field with placeholder value '_' on input >> nth=90
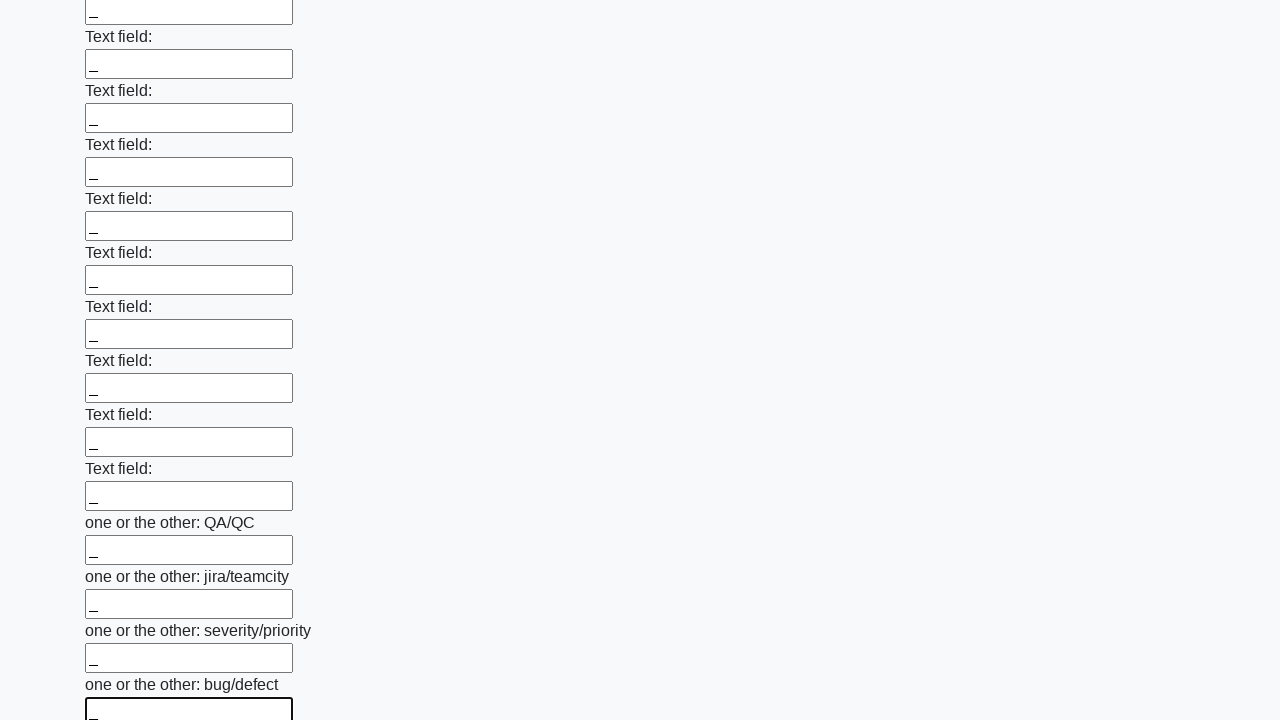

Filled an input field with placeholder value '_' on input >> nth=91
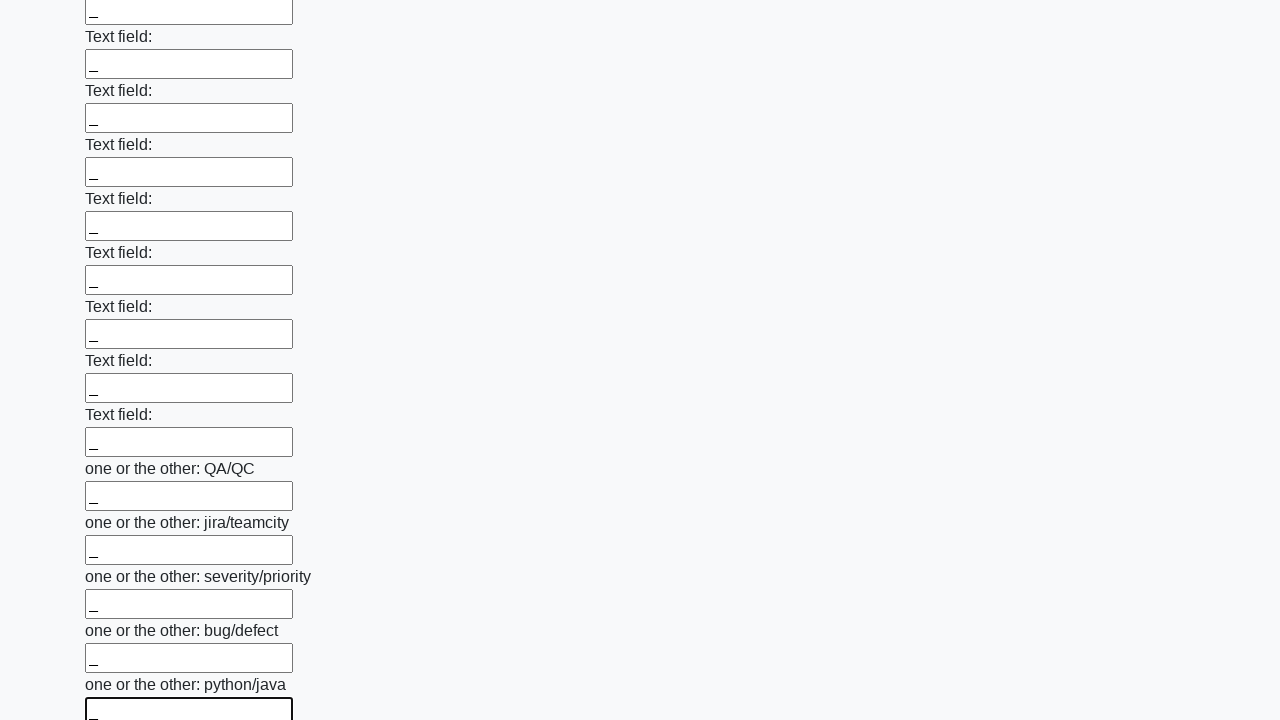

Filled an input field with placeholder value '_' on input >> nth=92
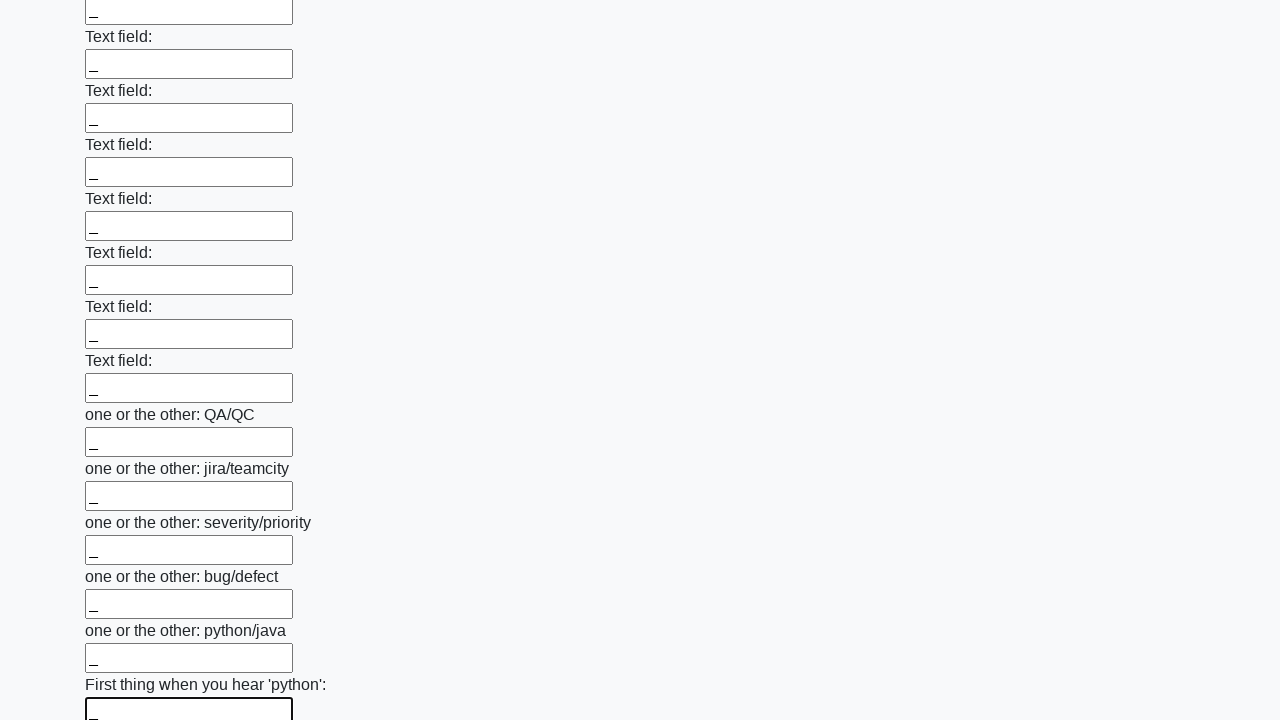

Filled an input field with placeholder value '_' on input >> nth=93
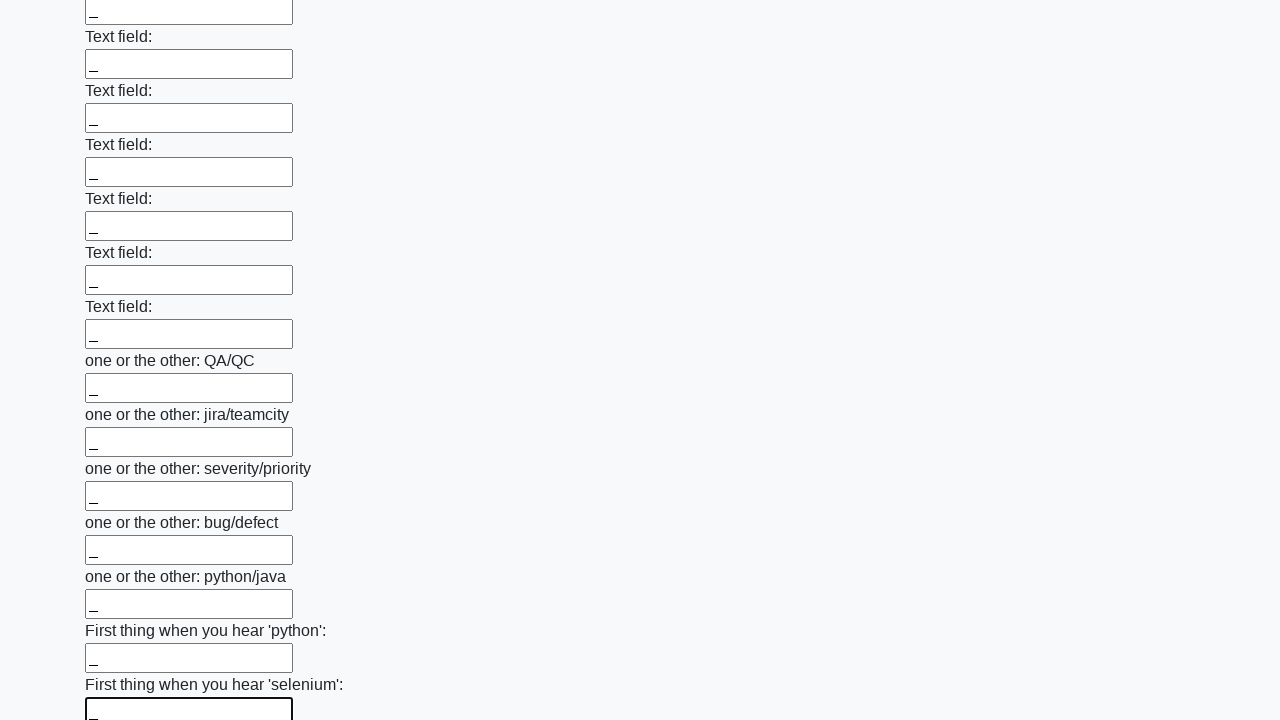

Filled an input field with placeholder value '_' on input >> nth=94
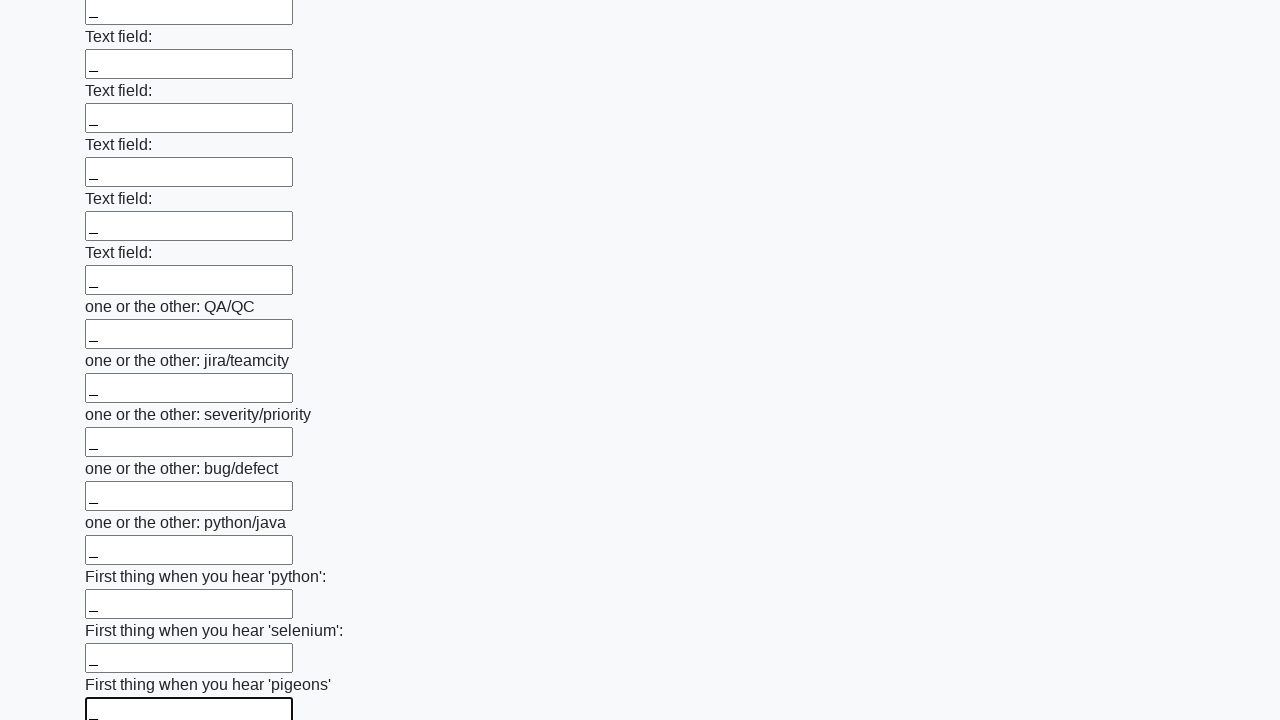

Filled an input field with placeholder value '_' on input >> nth=95
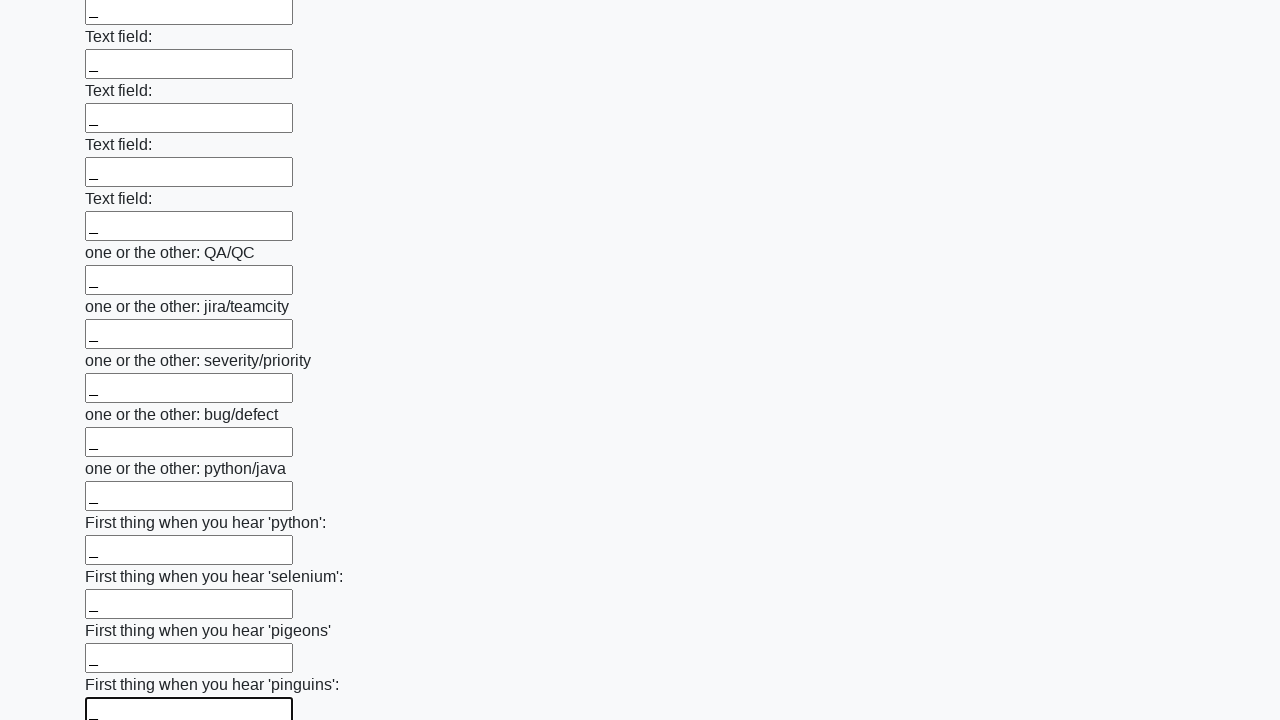

Filled an input field with placeholder value '_' on input >> nth=96
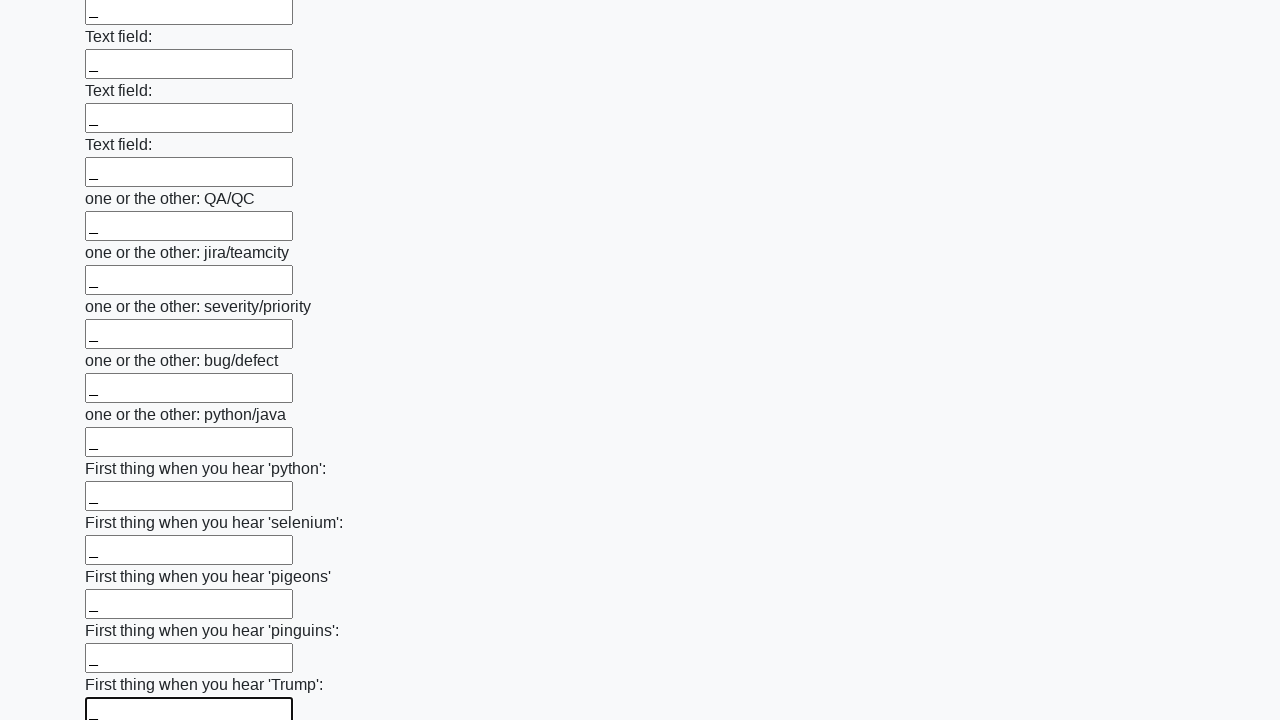

Filled an input field with placeholder value '_' on input >> nth=97
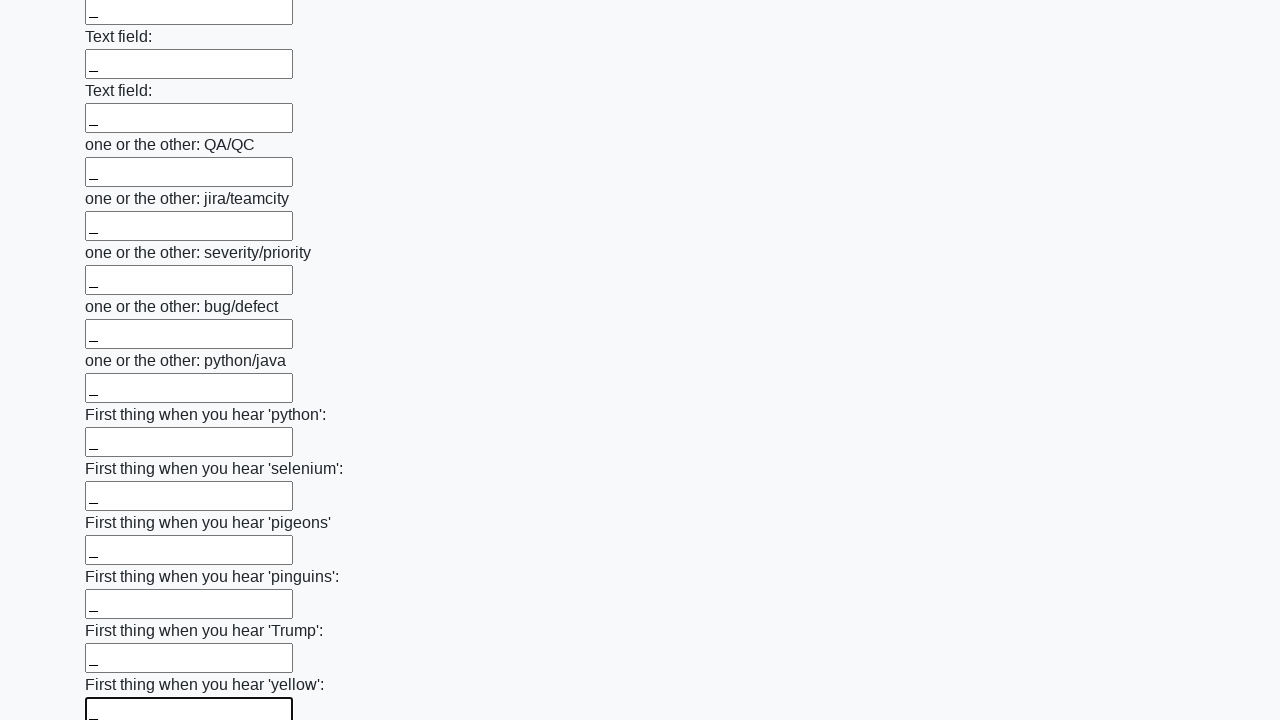

Filled an input field with placeholder value '_' on input >> nth=98
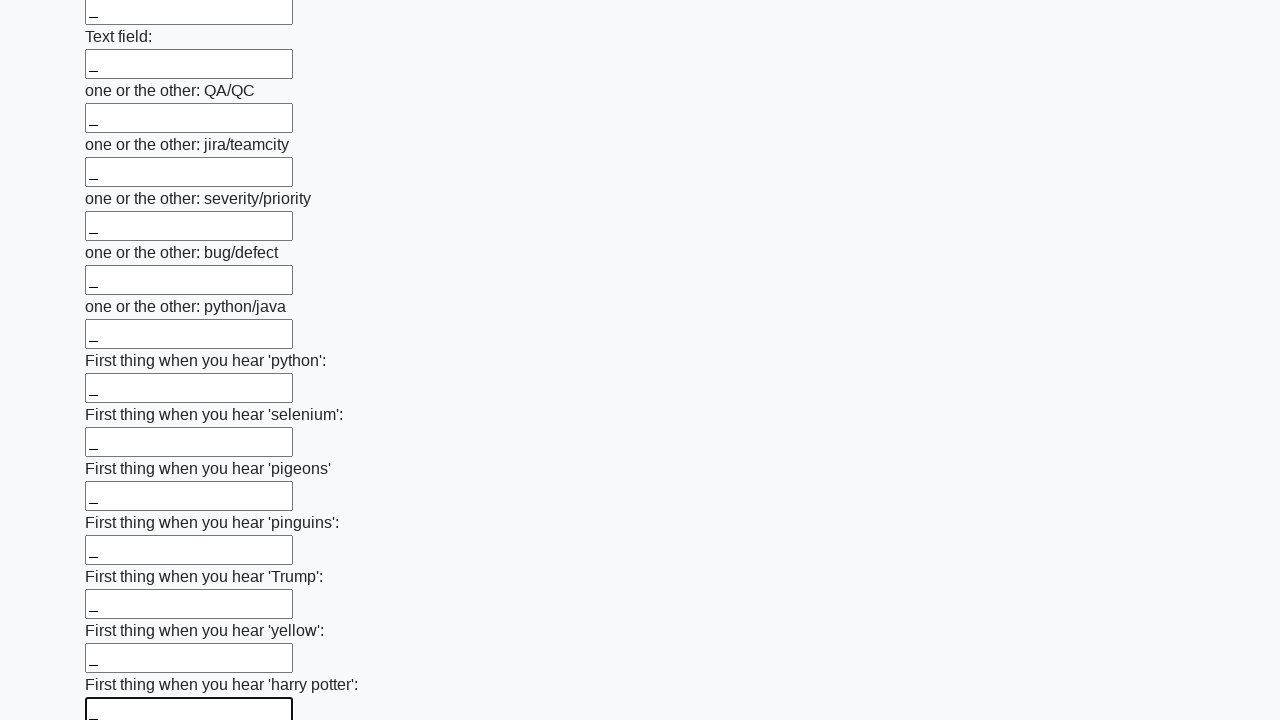

Filled an input field with placeholder value '_' on input >> nth=99
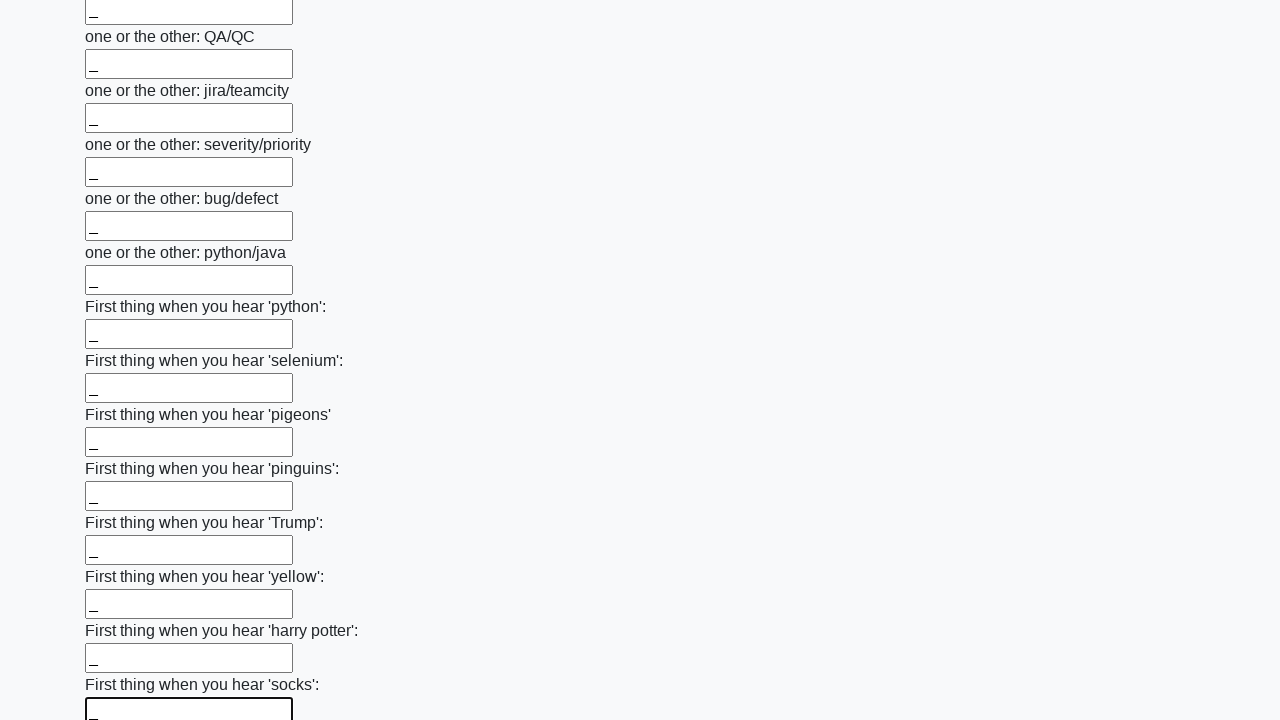

Clicked submit button to submit the form at (123, 611) on button.btn
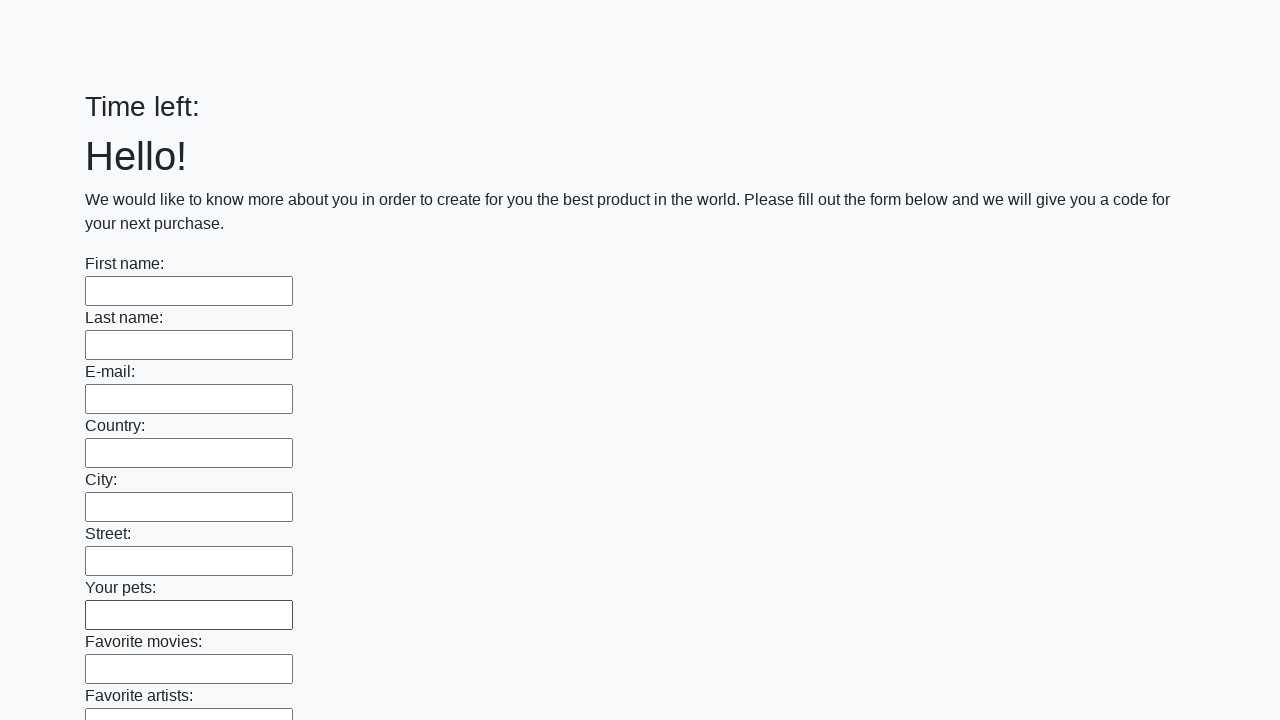

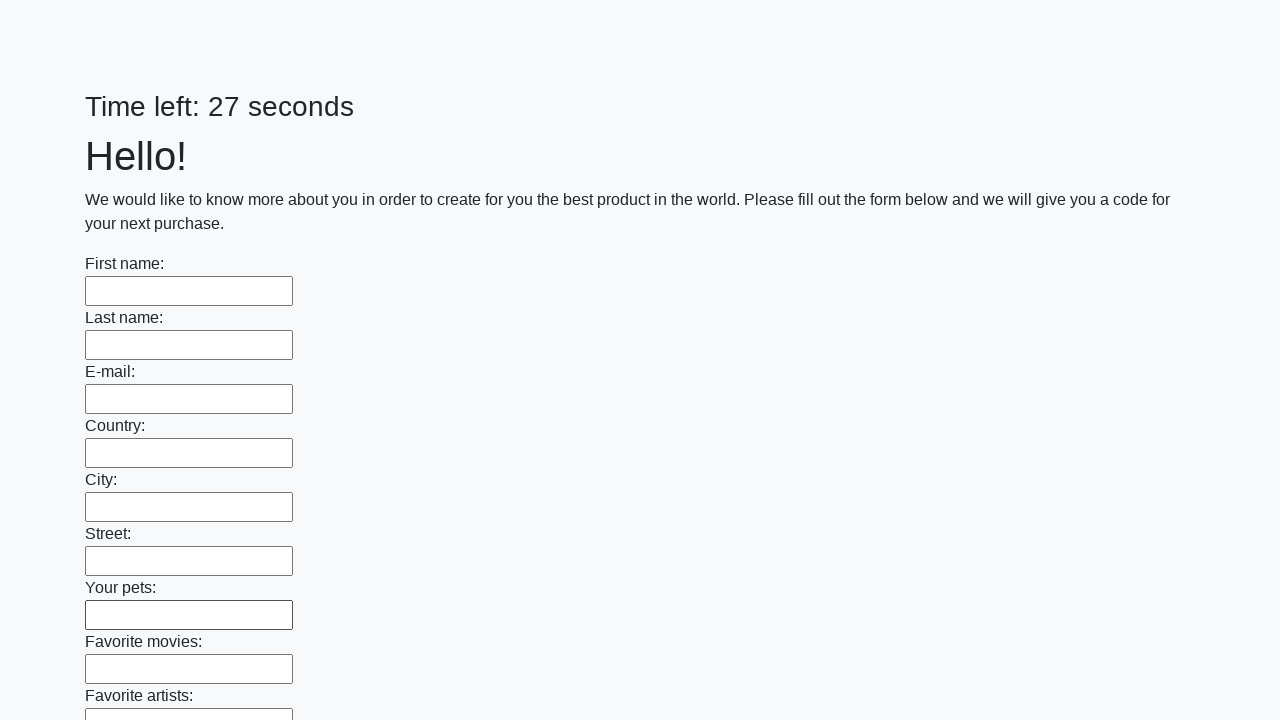